Automates completing the Wingstop customer survey by clicking through pages and entering an email address to complete the survey submission process.

Starting URL: https://mywingstopsurvey.com/usa

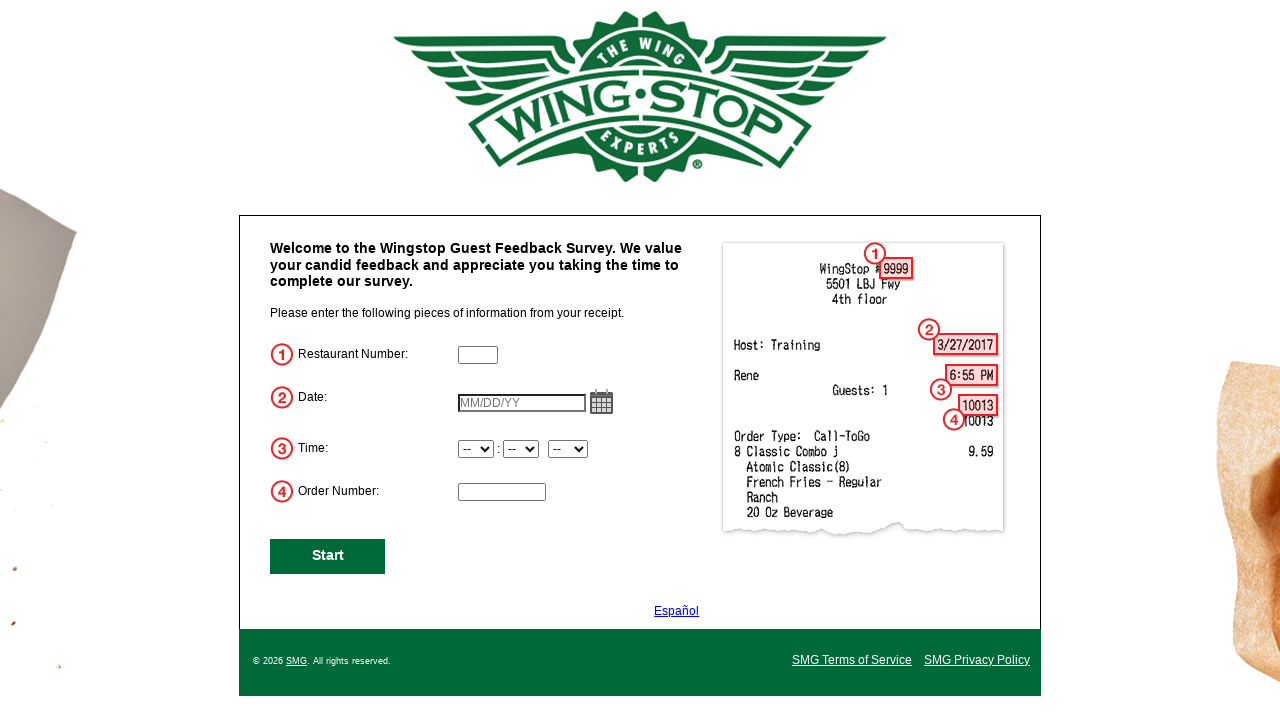

Clicked NextButton to advance through initial pages at (328, 556) on #NextButton
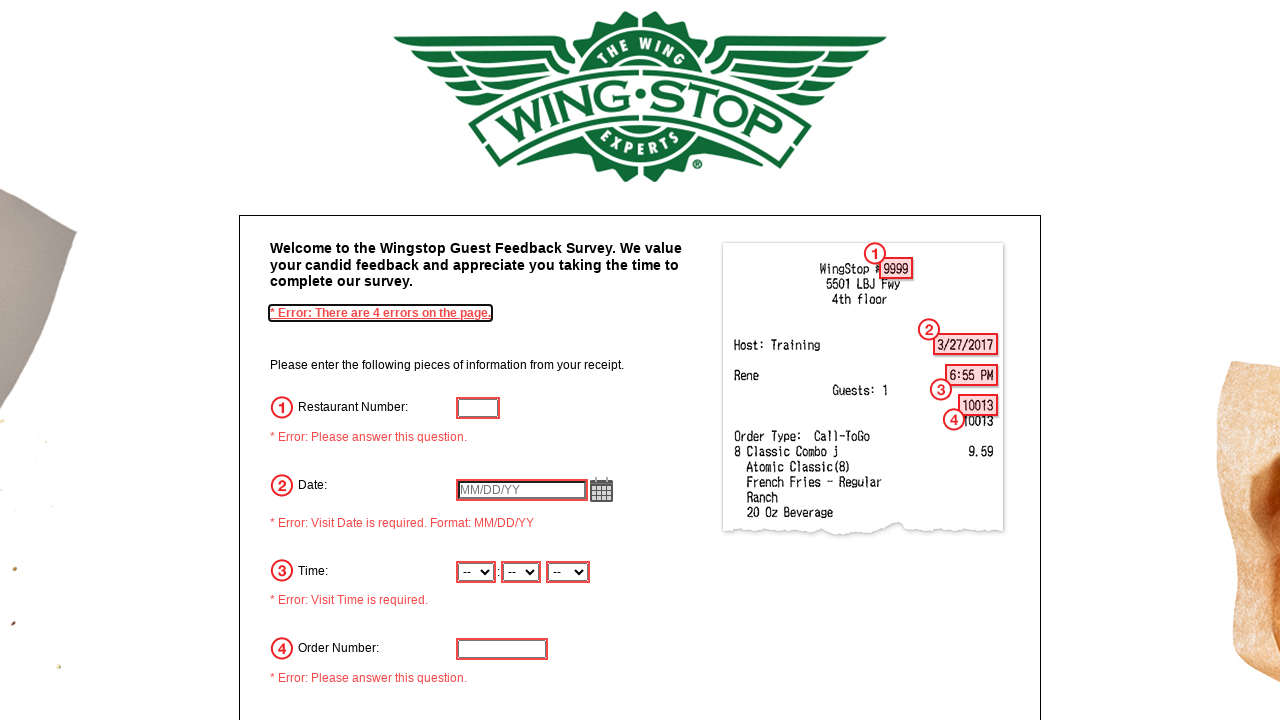

Waited 1 second for page to load
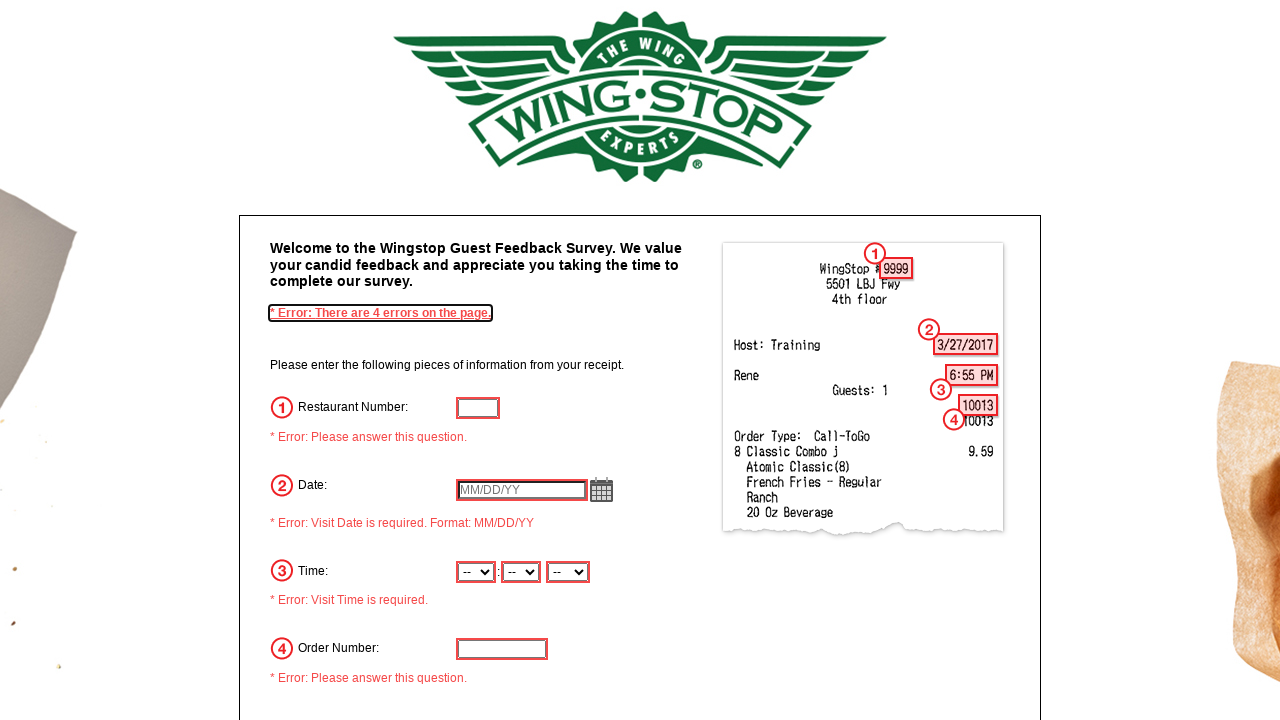

Clicked NextButton to advance through initial pages at (328, 486) on #NextButton
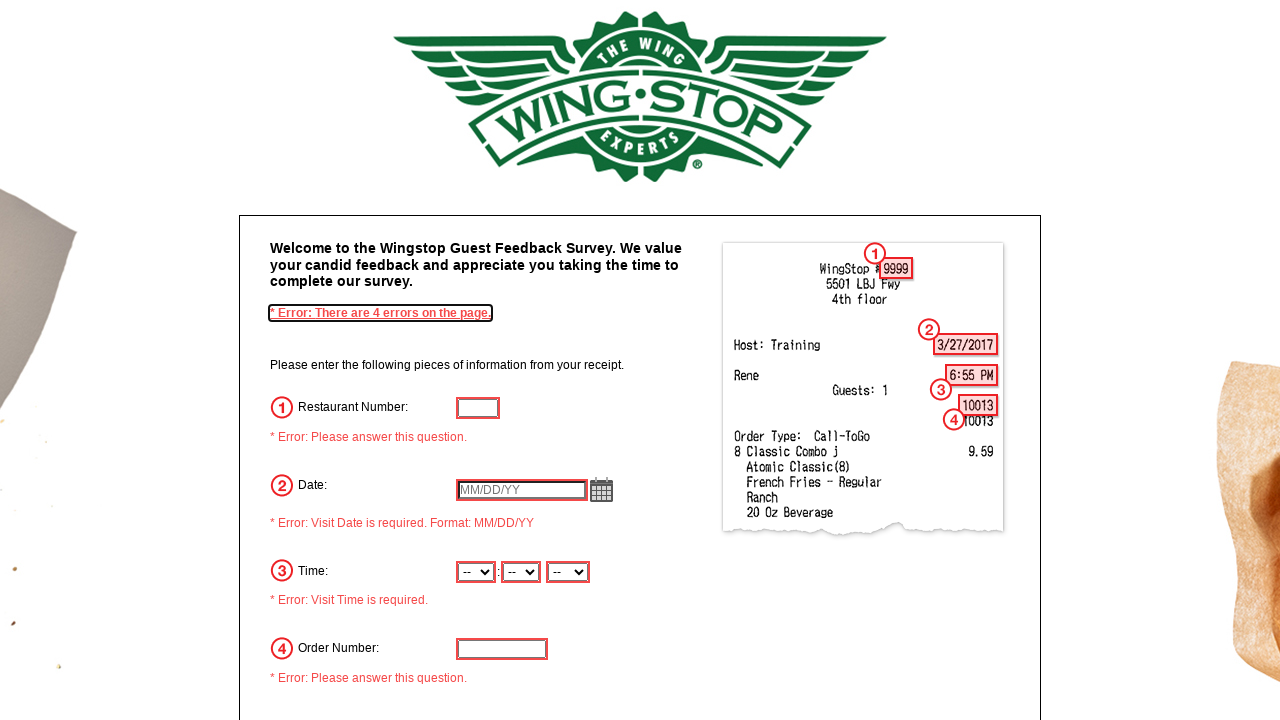

Waited 1 second for page to load
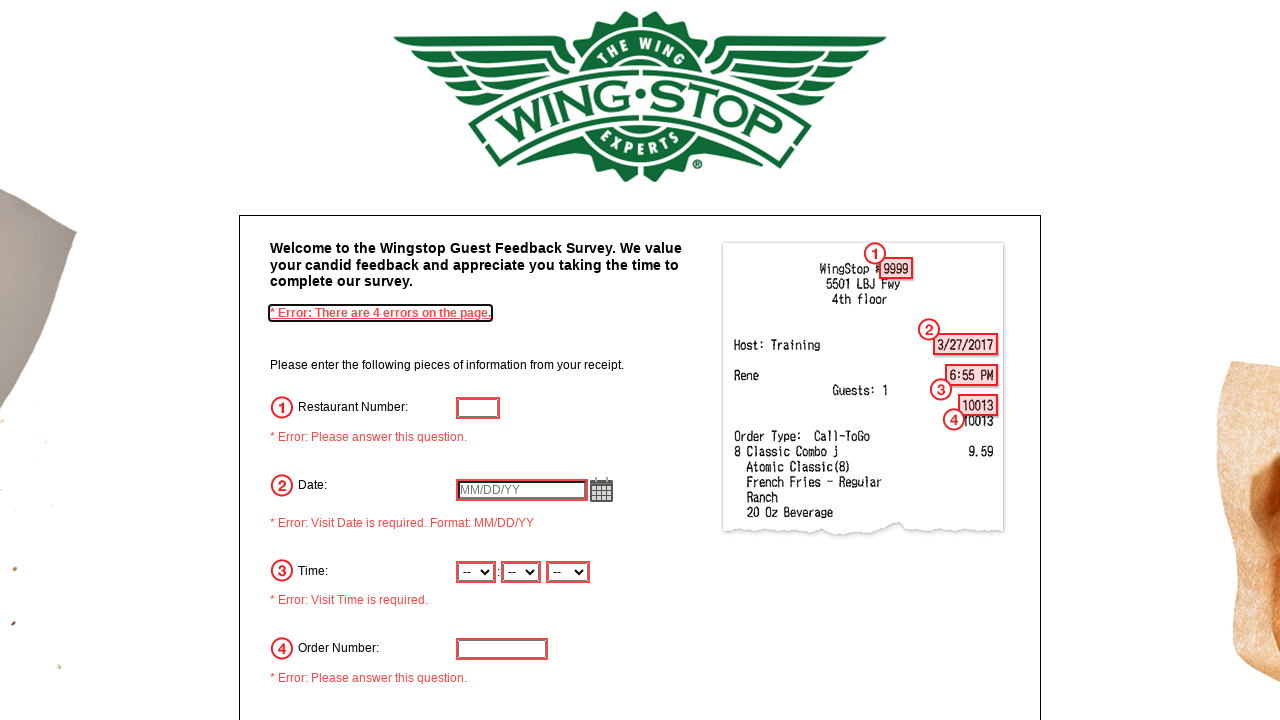

Clicked NextButton to advance through initial pages at (328, 486) on #NextButton
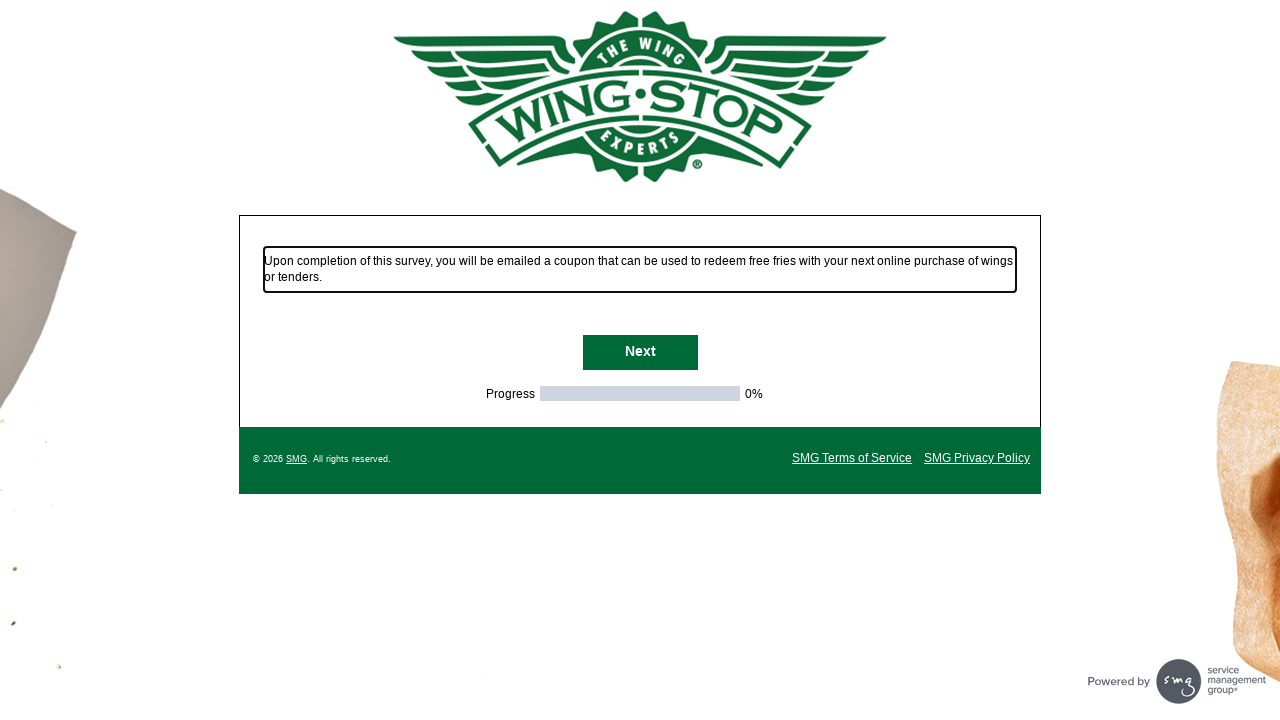

Waited 1 second for page to load
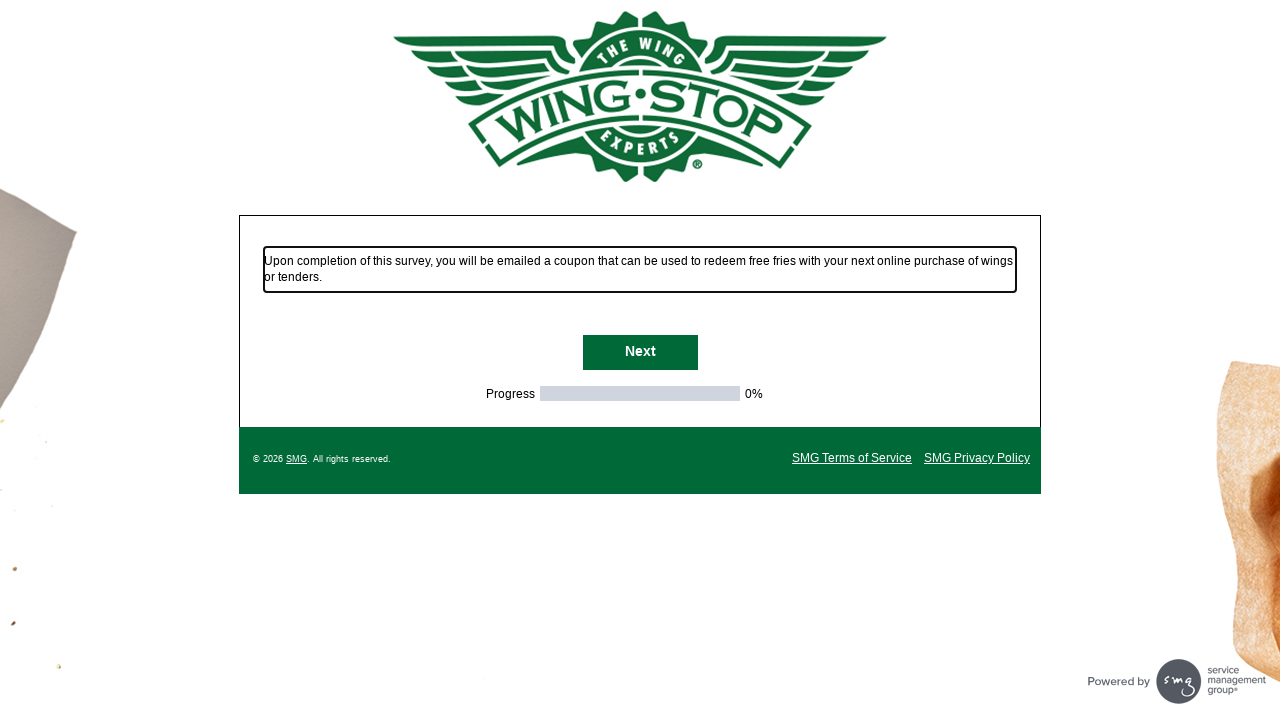

NextButton became visible
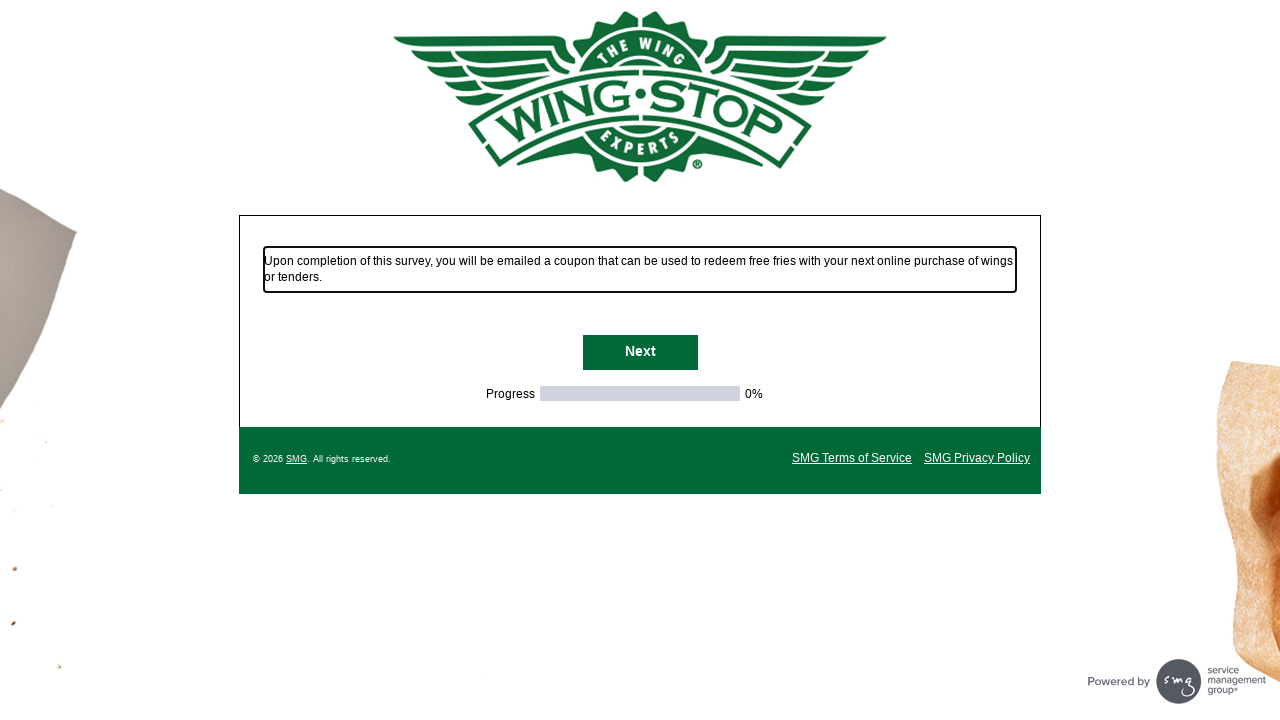

Clicked NextButton to advance through survey pages at (640, 353) on #NextButton
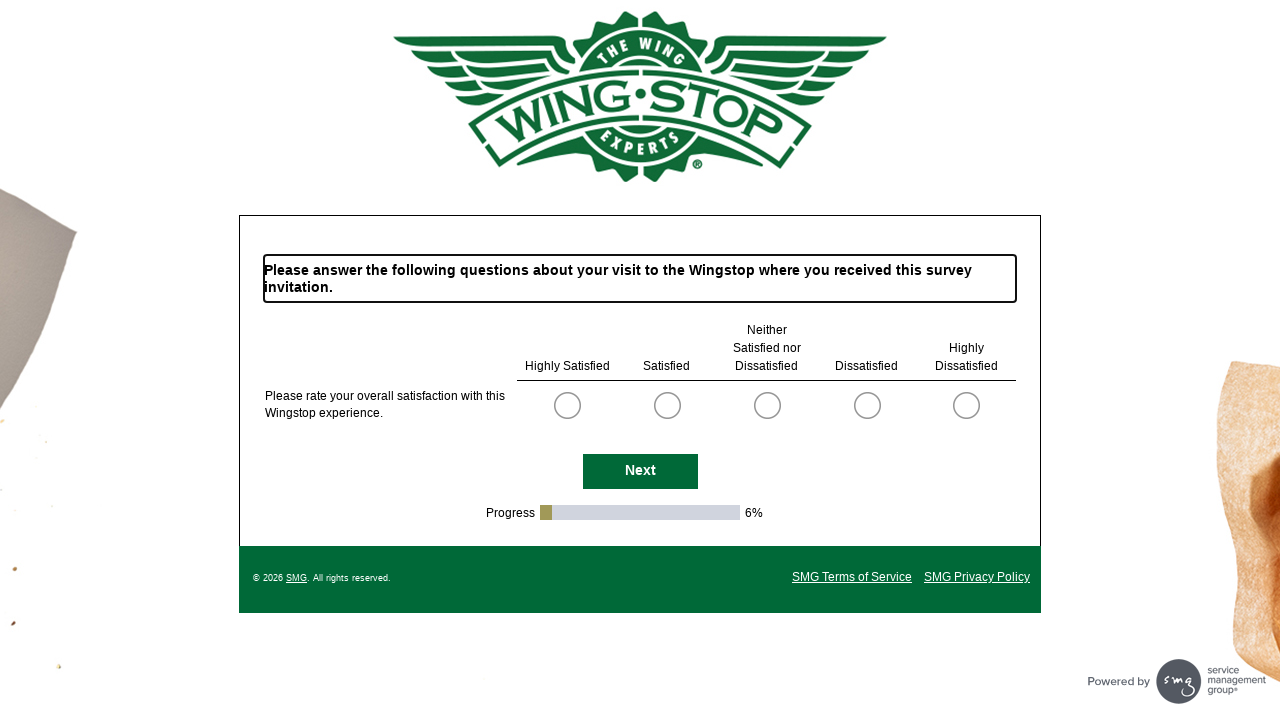

Waited 1 second for page to load
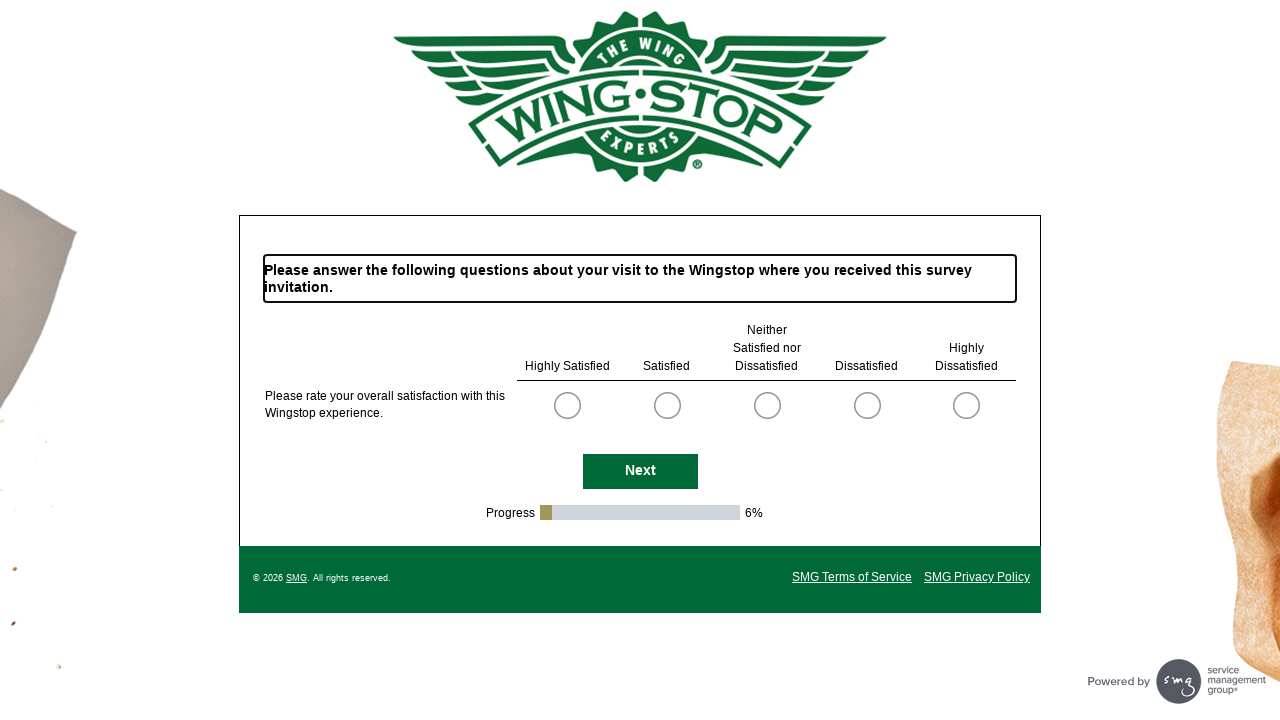

NextButton became visible
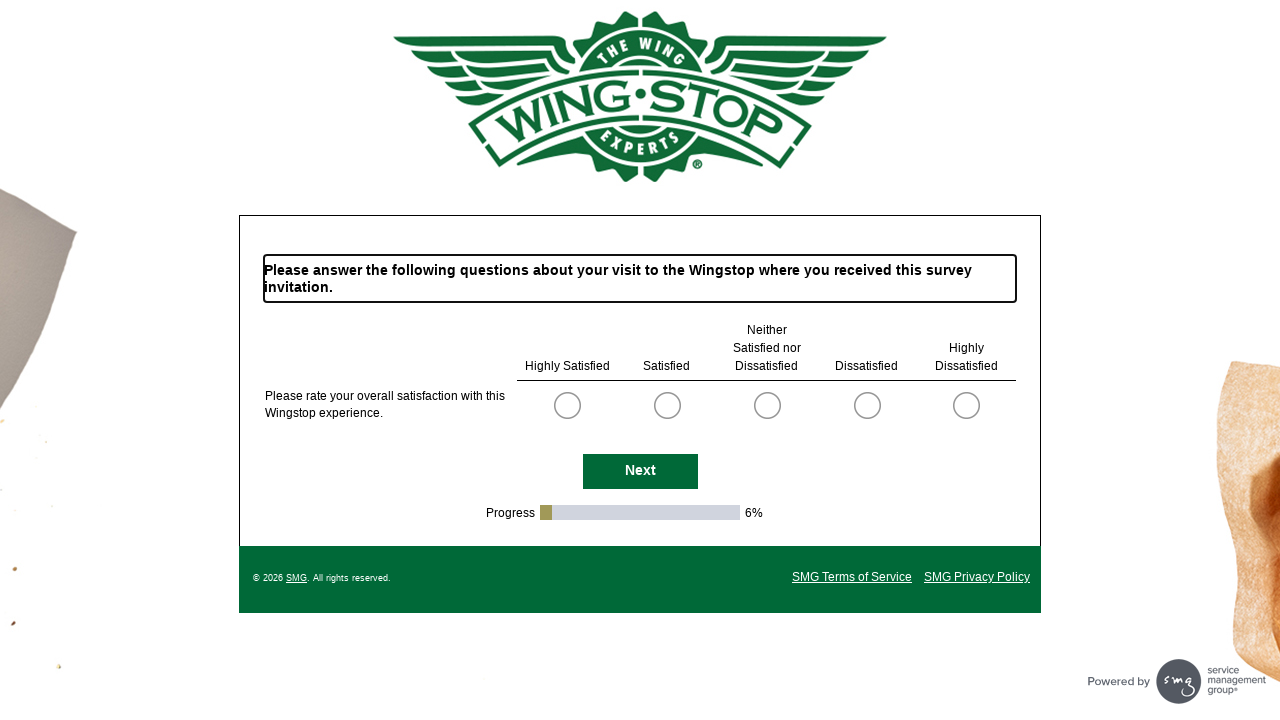

Clicked NextButton to advance through survey pages at (640, 472) on #NextButton
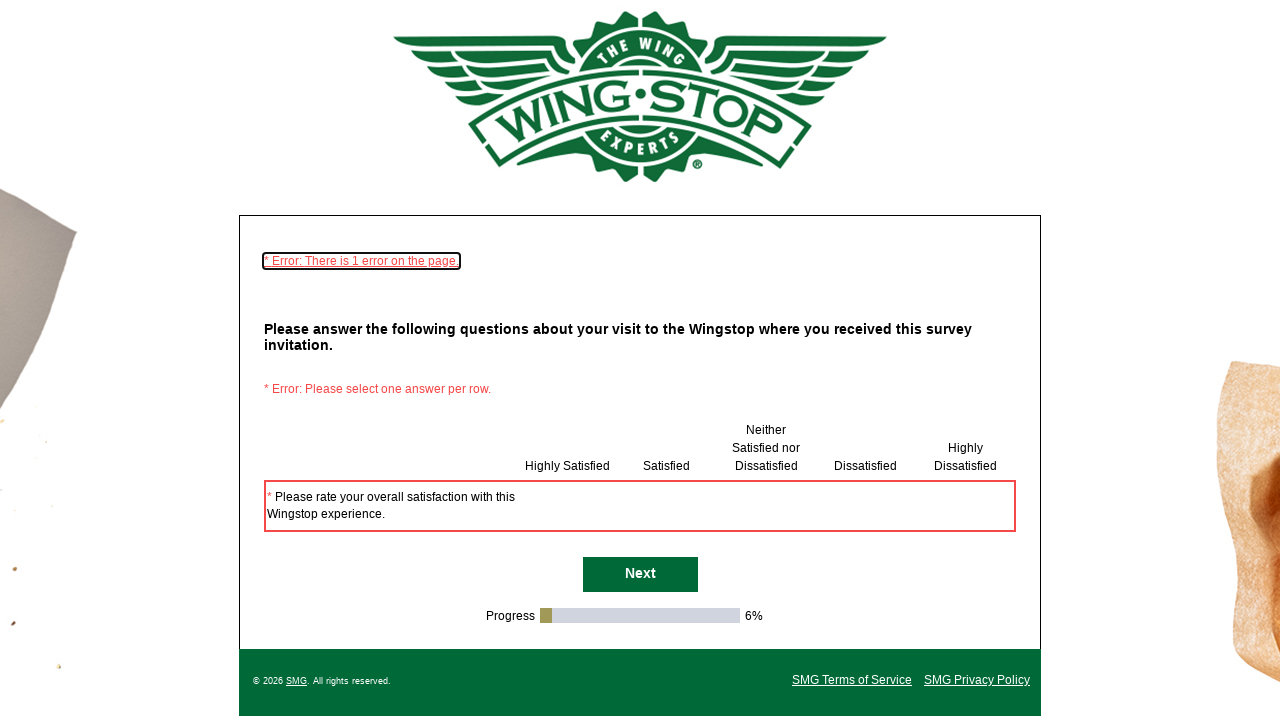

Waited 1 second for page to load
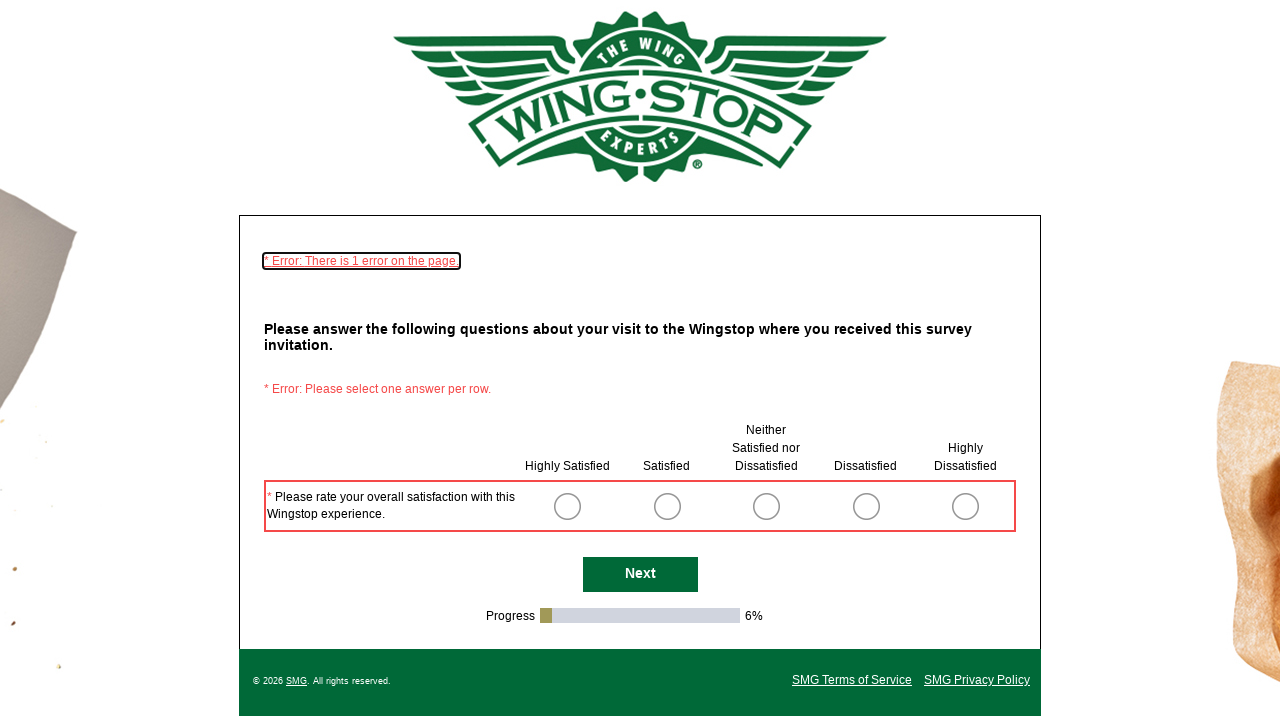

NextButton became visible
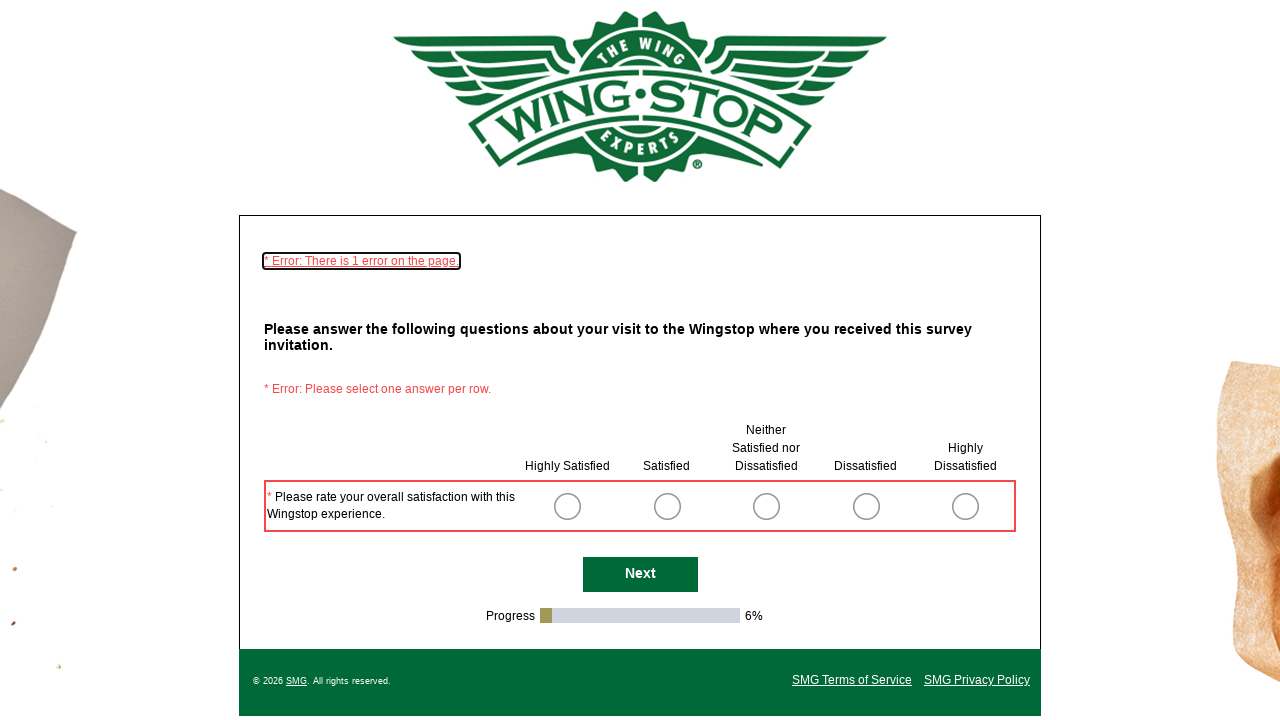

Clicked NextButton to advance through survey pages at (640, 574) on #NextButton
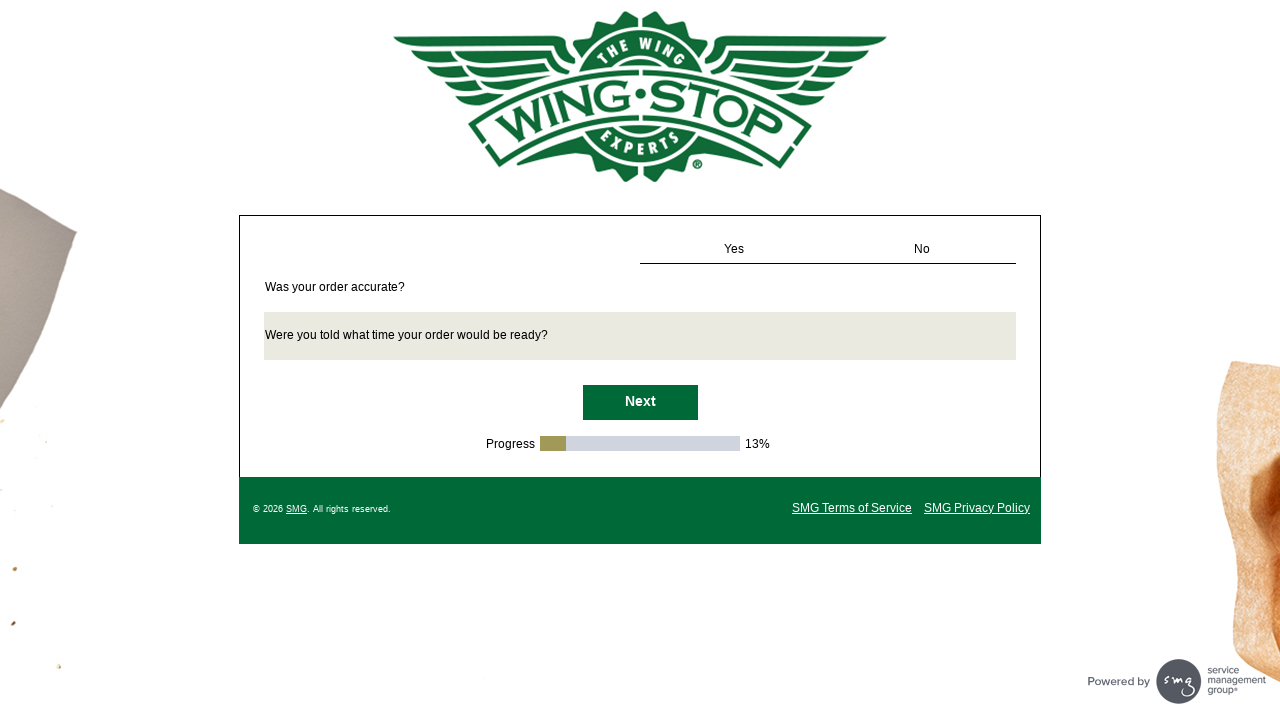

Waited 1 second for page to load
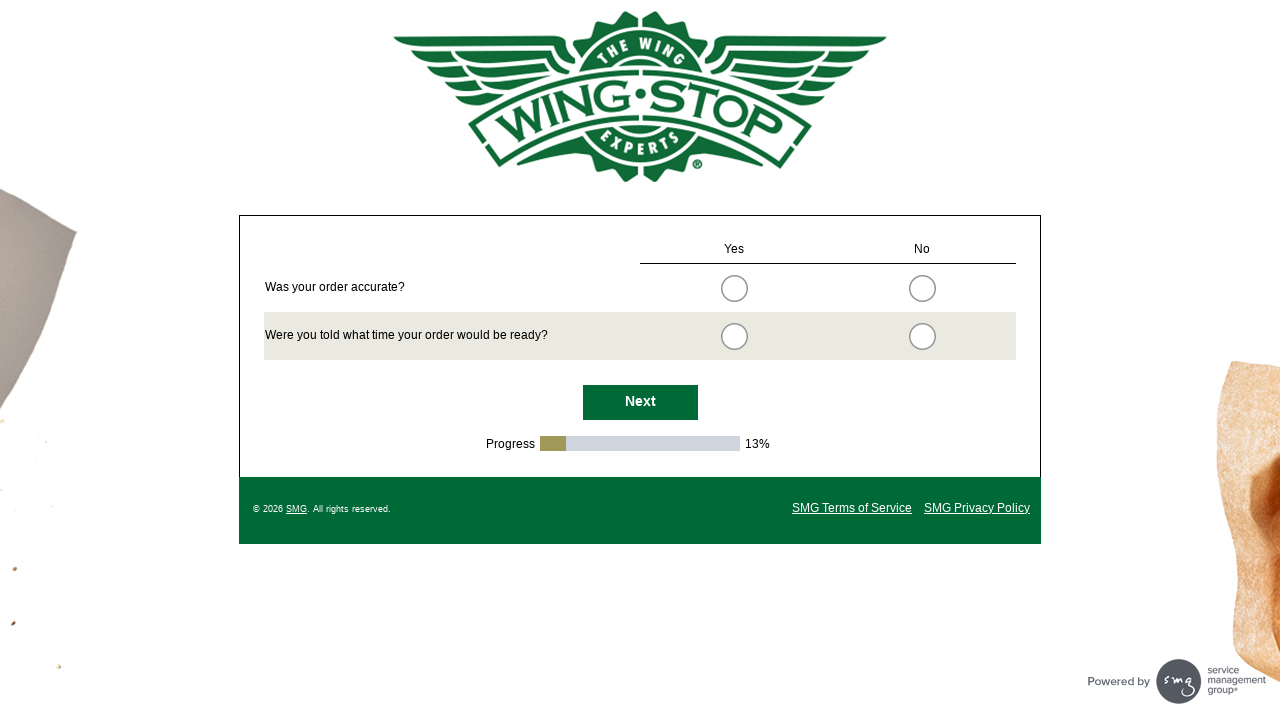

NextButton became visible
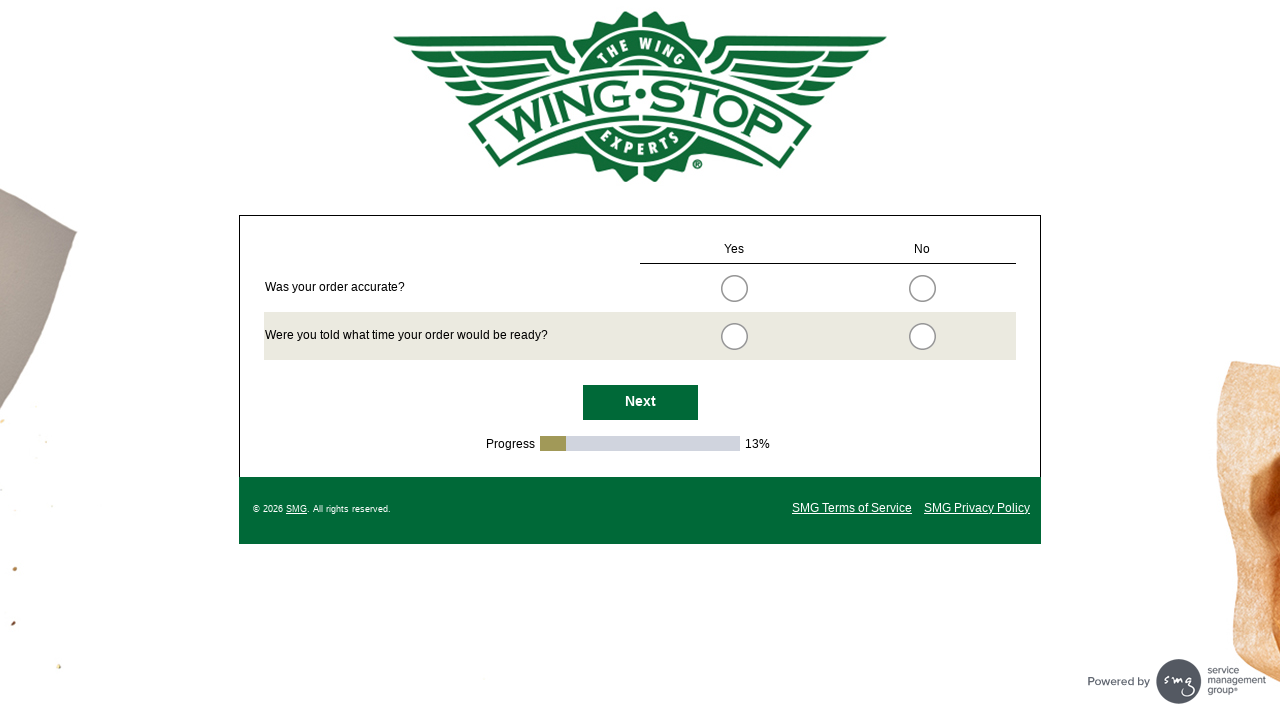

Clicked NextButton to advance through survey pages at (640, 402) on #NextButton
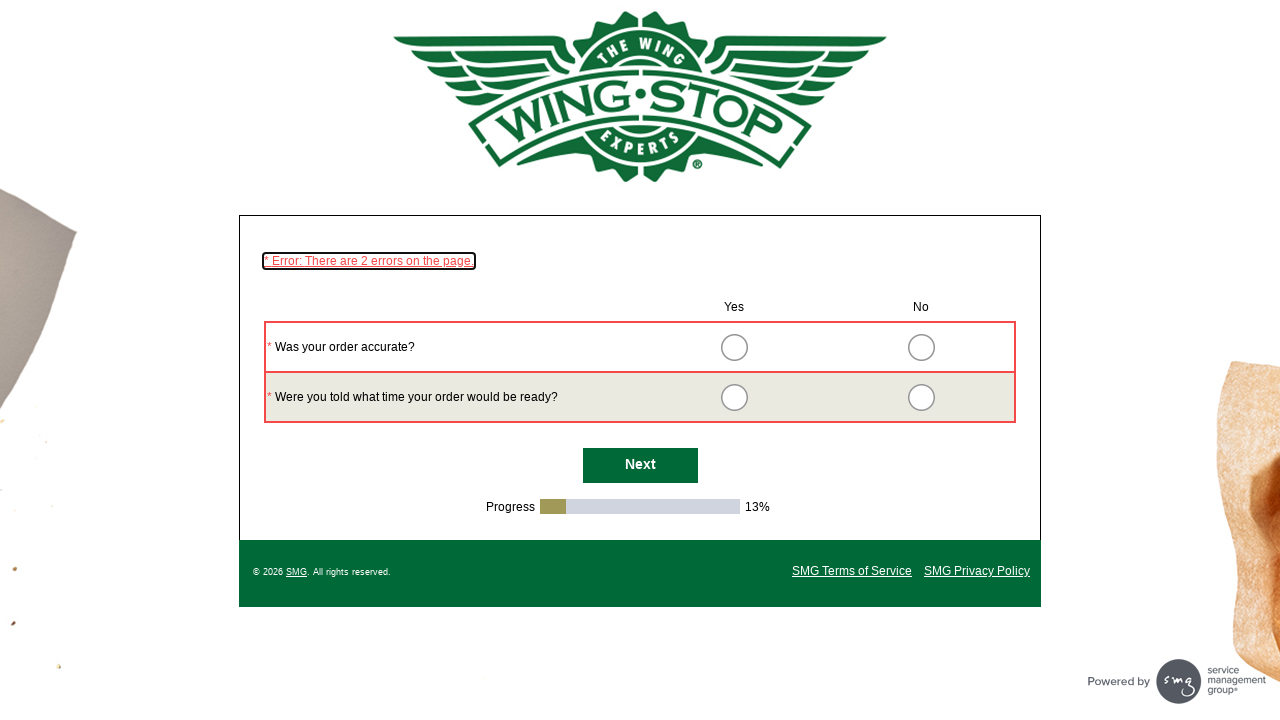

Waited 1 second for page to load
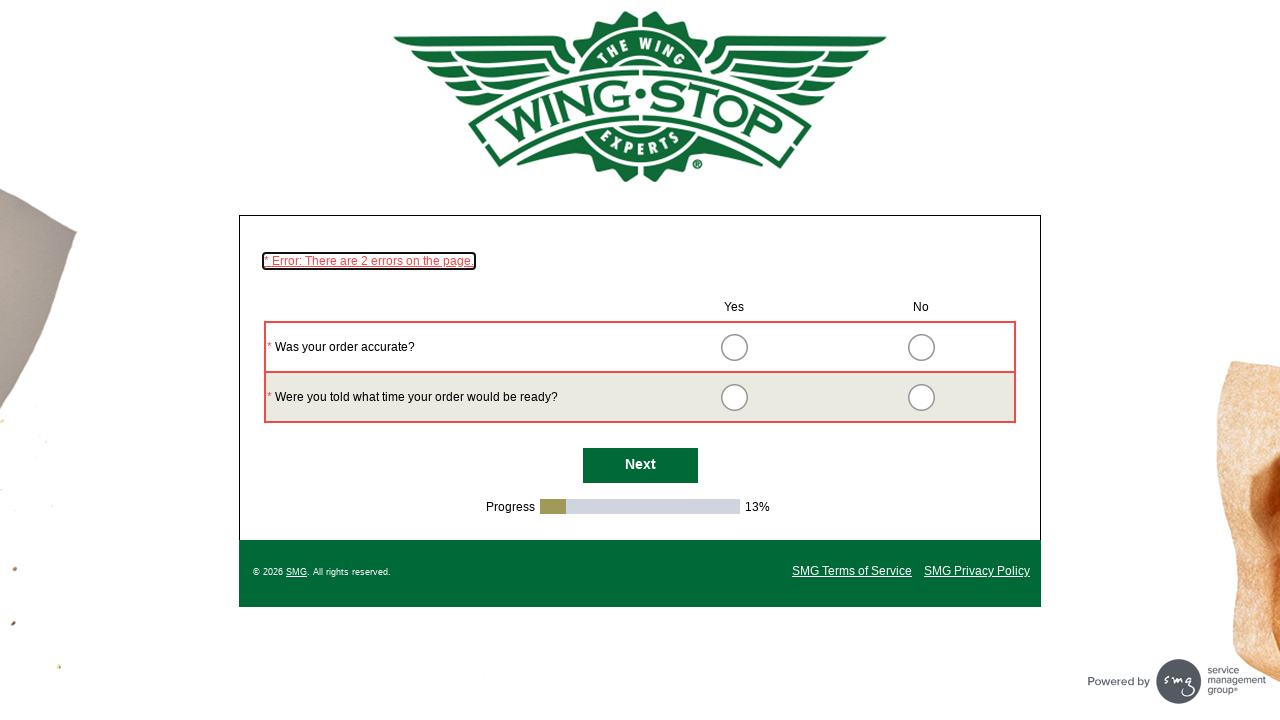

NextButton became visible
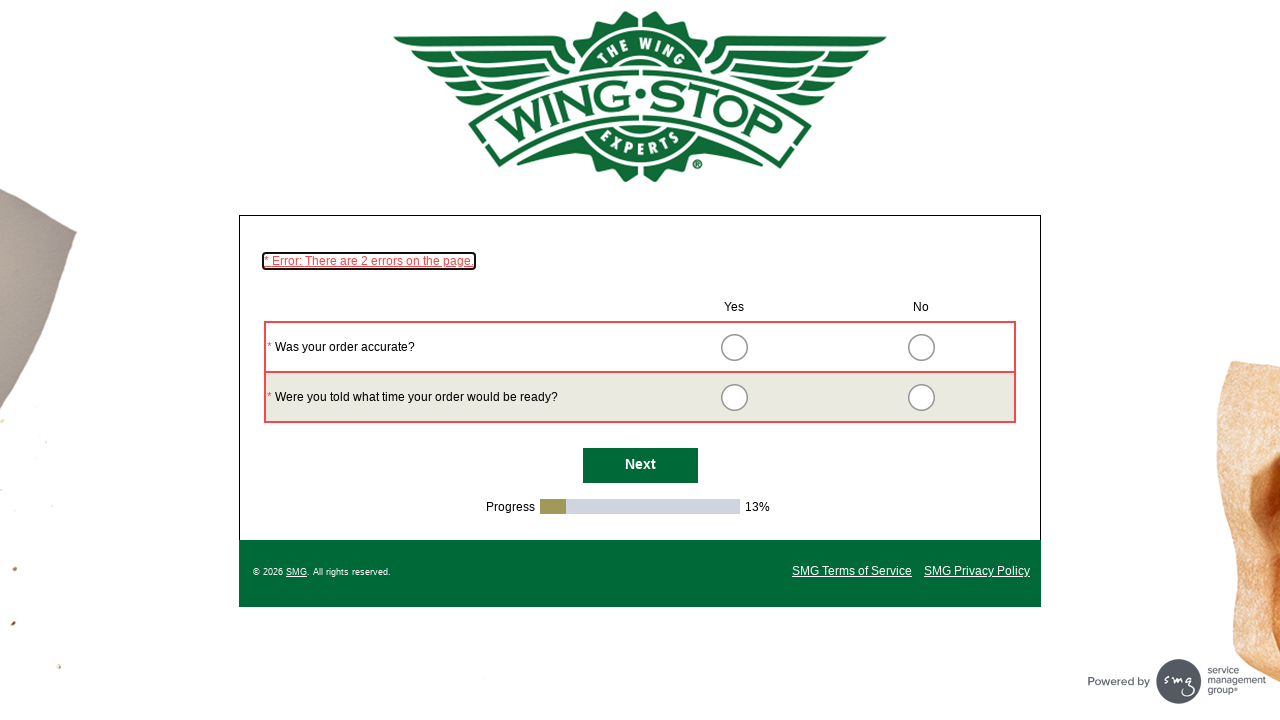

Clicked NextButton to advance through survey pages at (640, 466) on #NextButton
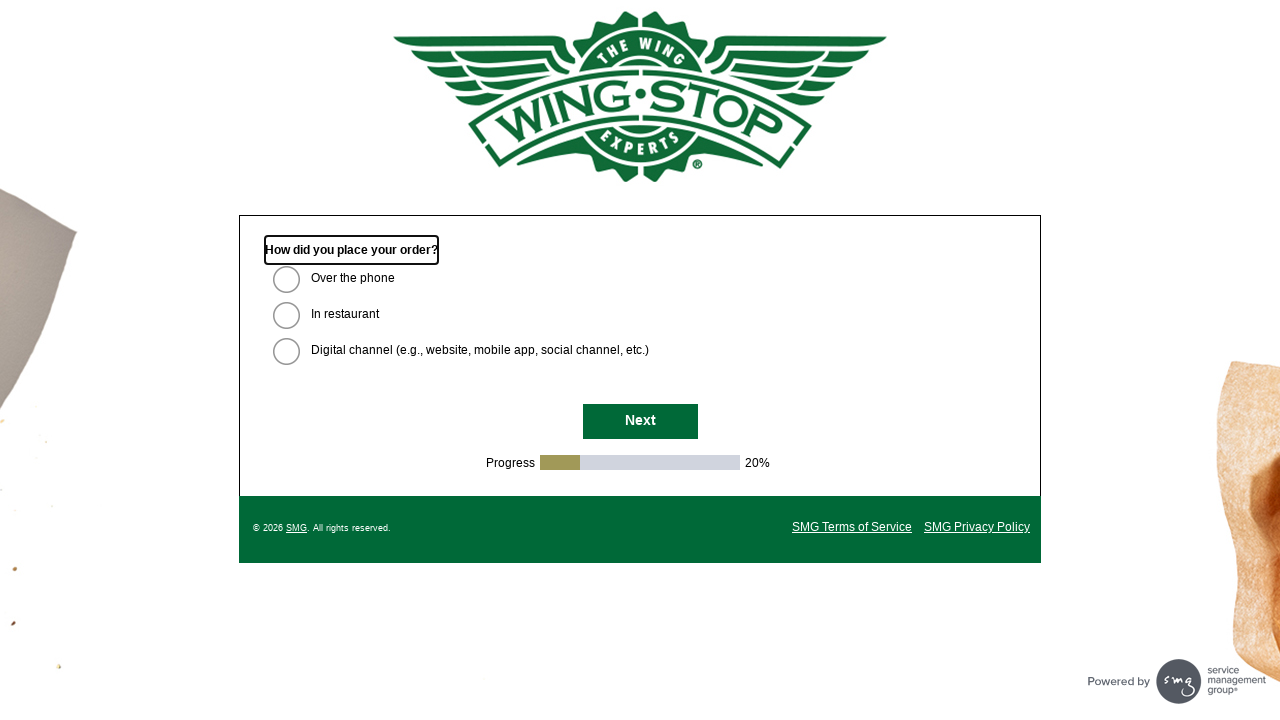

Waited 1 second for page to load
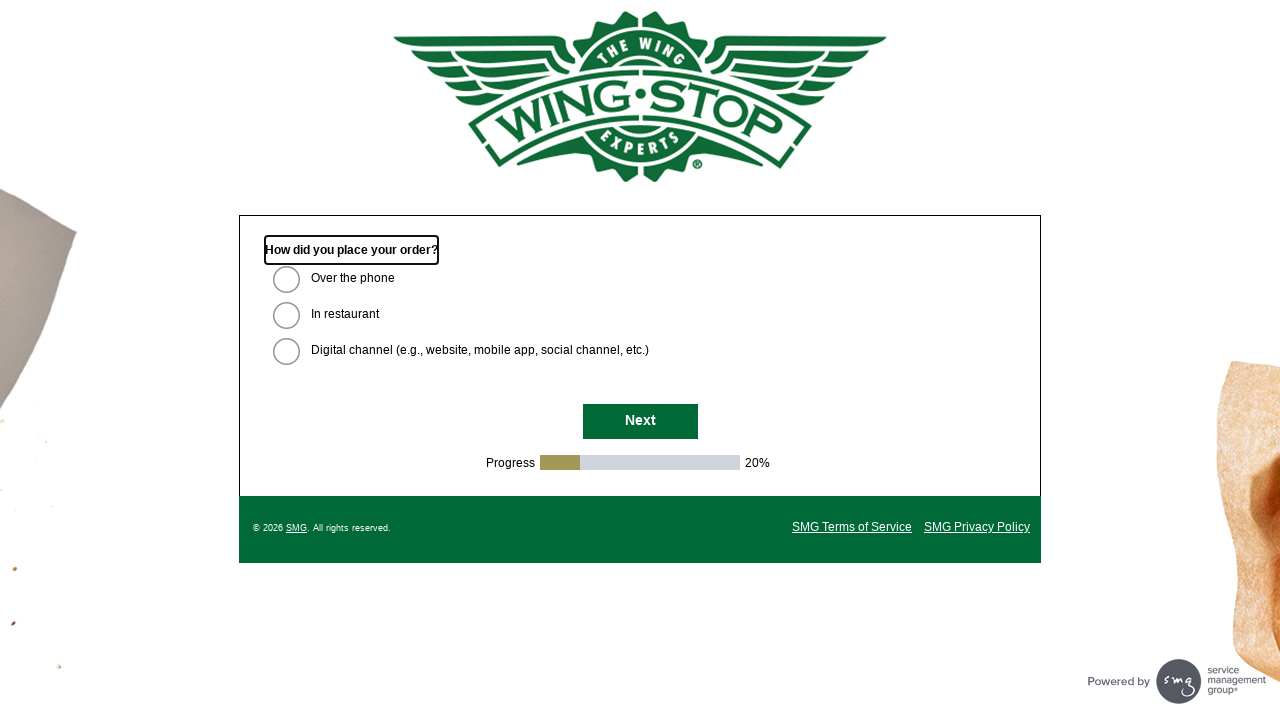

NextButton became visible
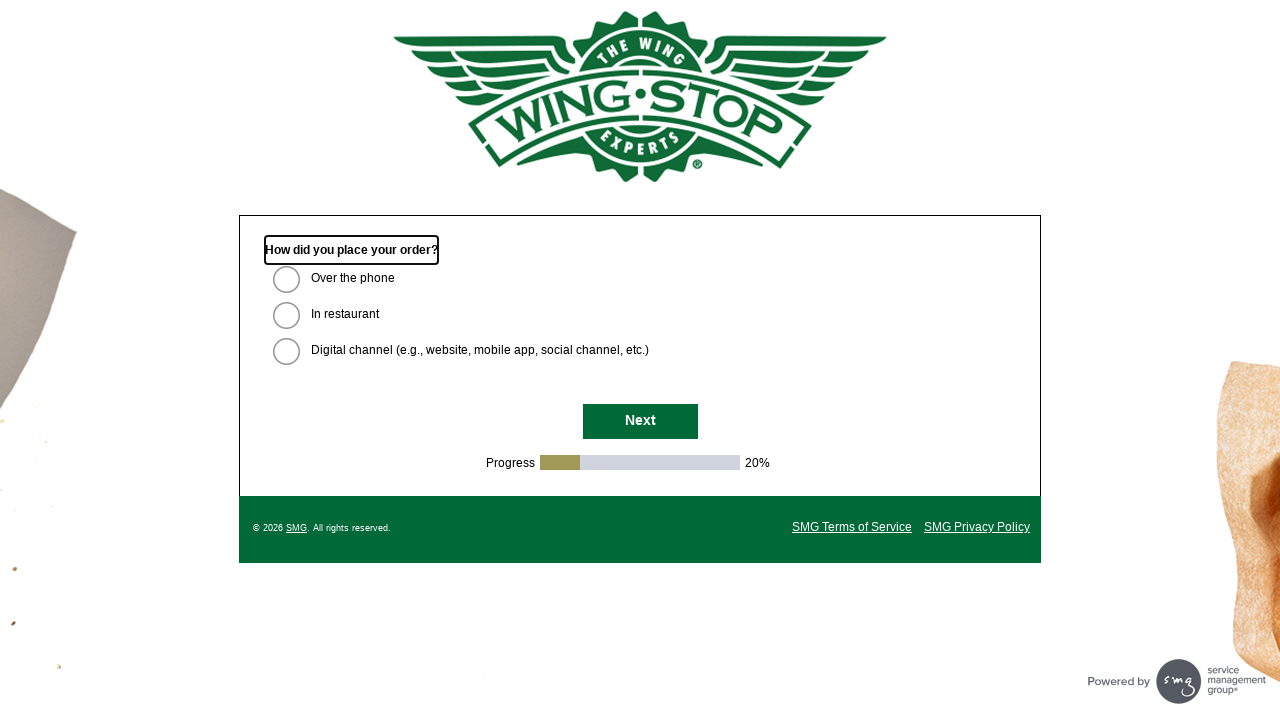

Clicked NextButton to advance through survey pages at (640, 422) on #NextButton
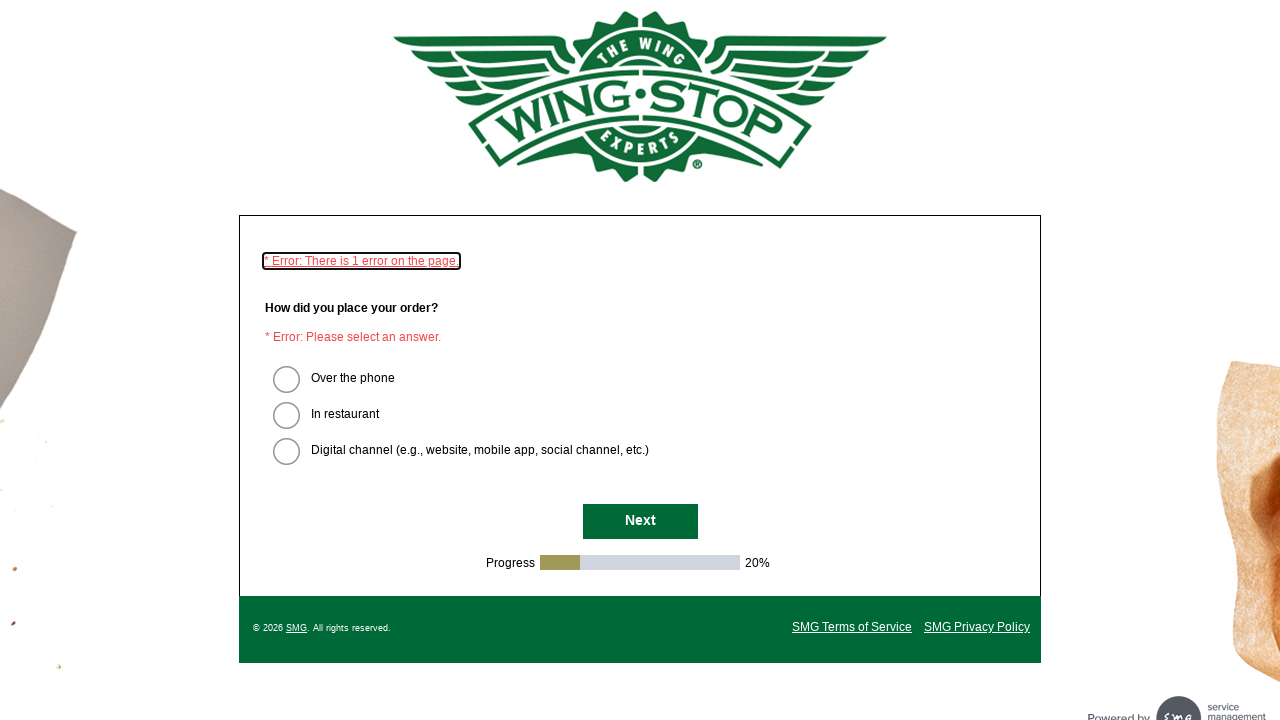

Waited 1 second for page to load
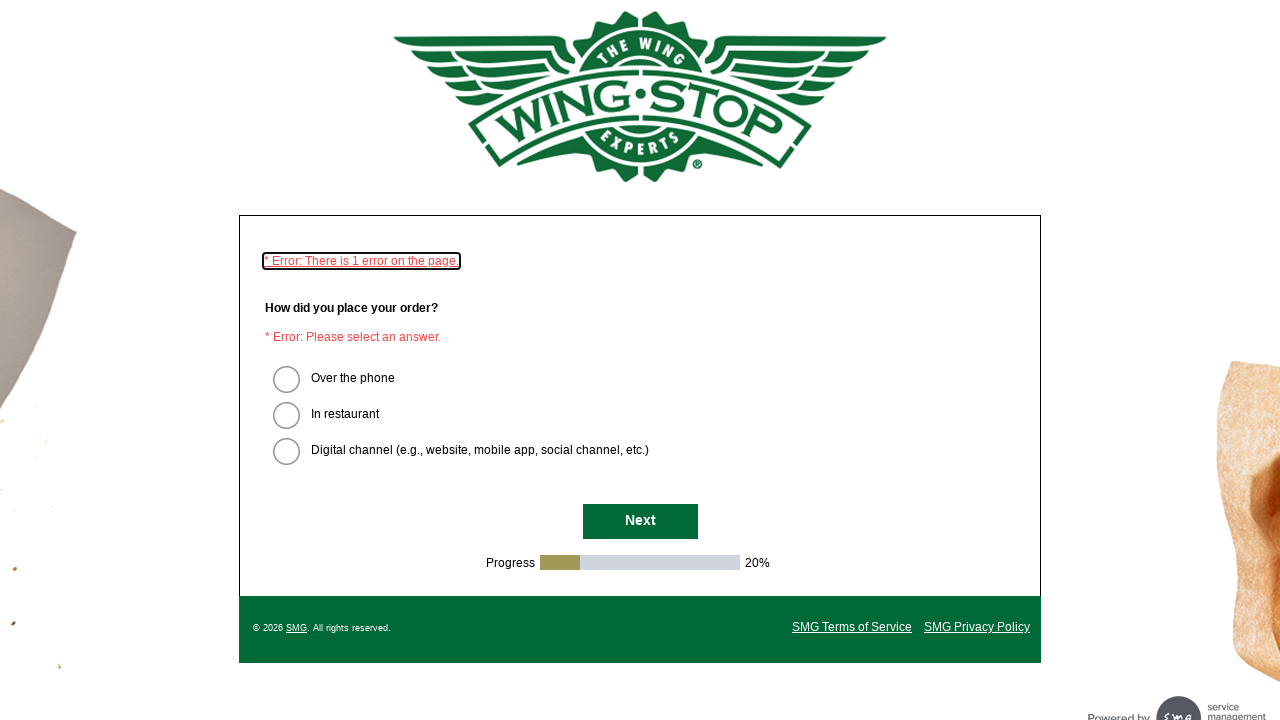

NextButton became visible
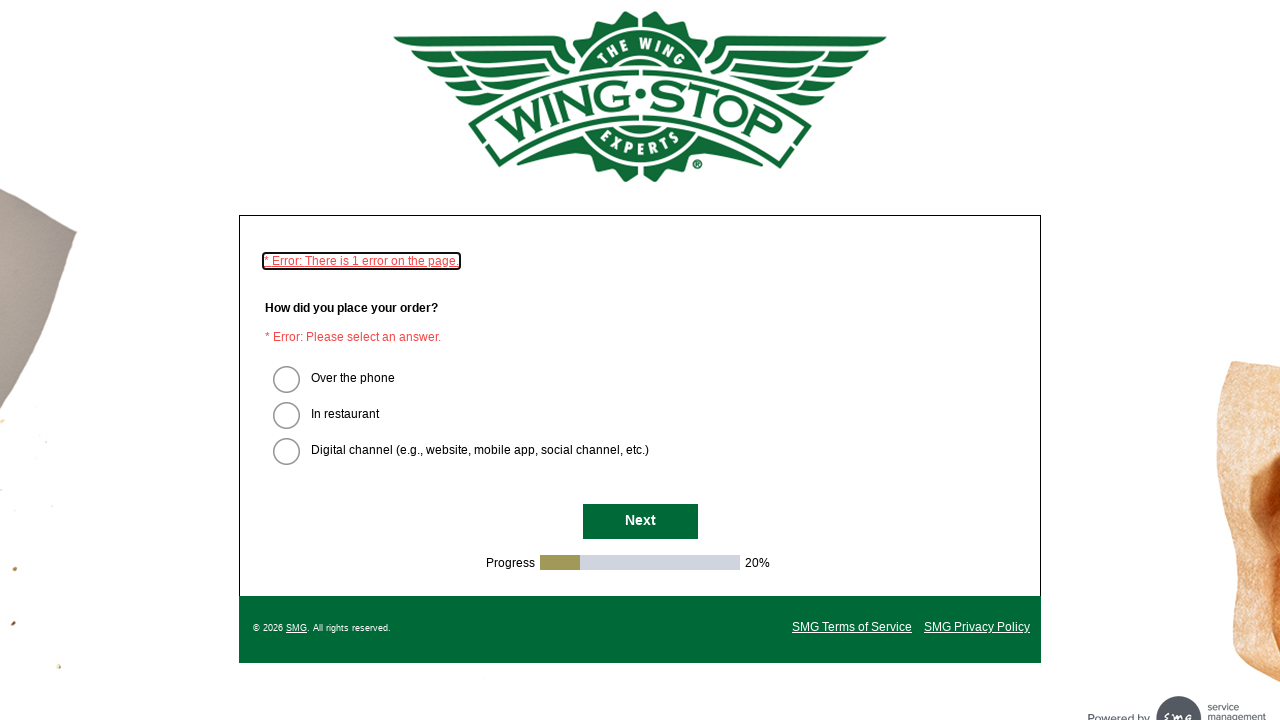

Clicked NextButton to advance through survey pages at (640, 522) on #NextButton
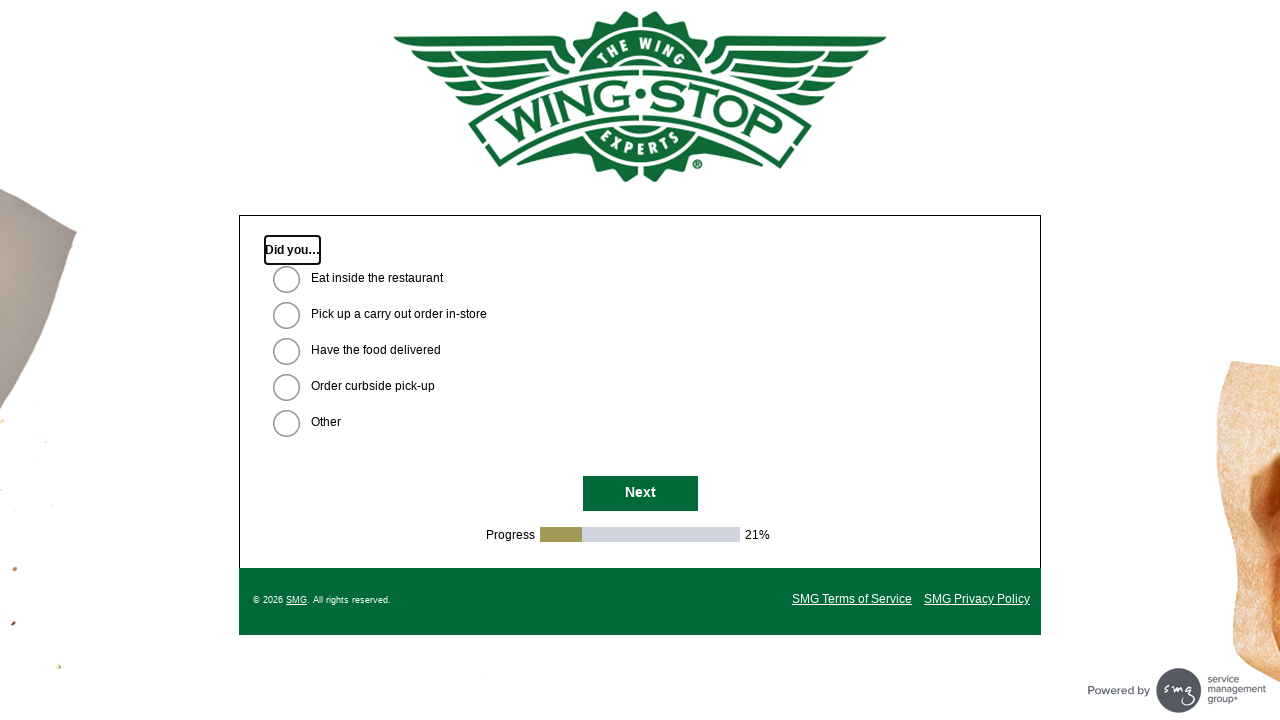

Waited 1 second for page to load
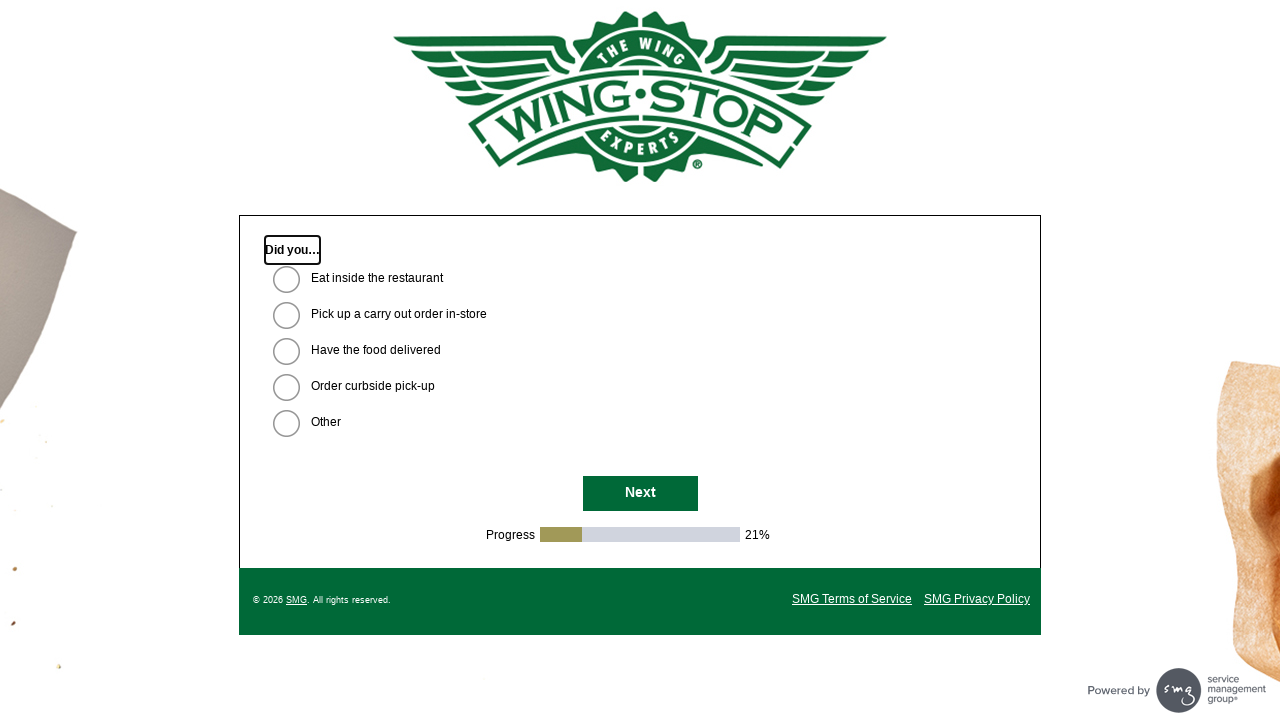

NextButton became visible
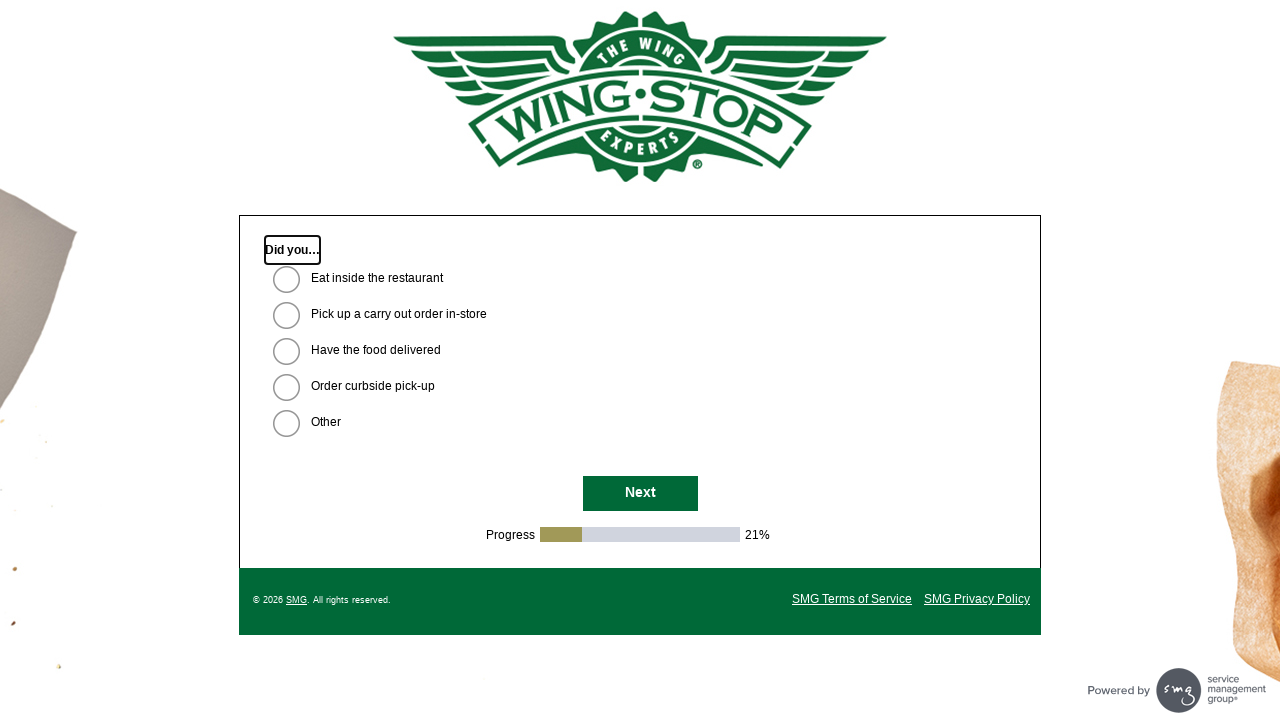

Clicked NextButton to advance through survey pages at (640, 494) on #NextButton
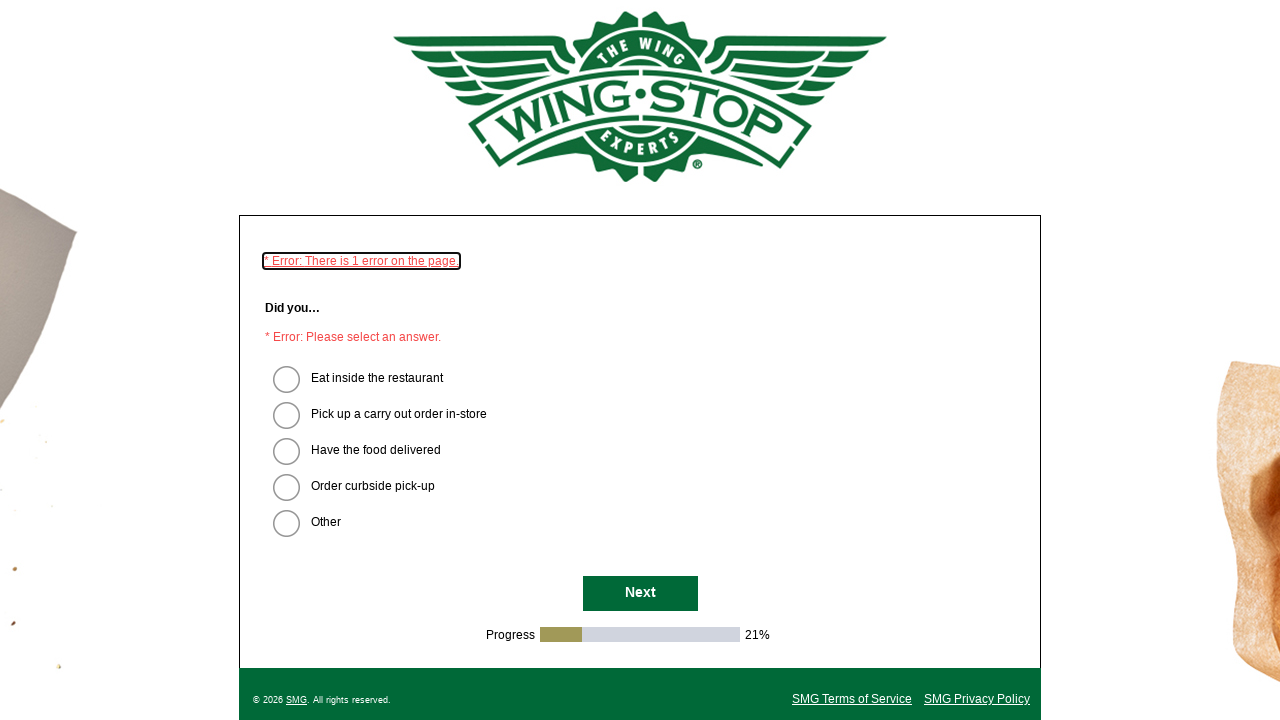

Waited 1 second for page to load
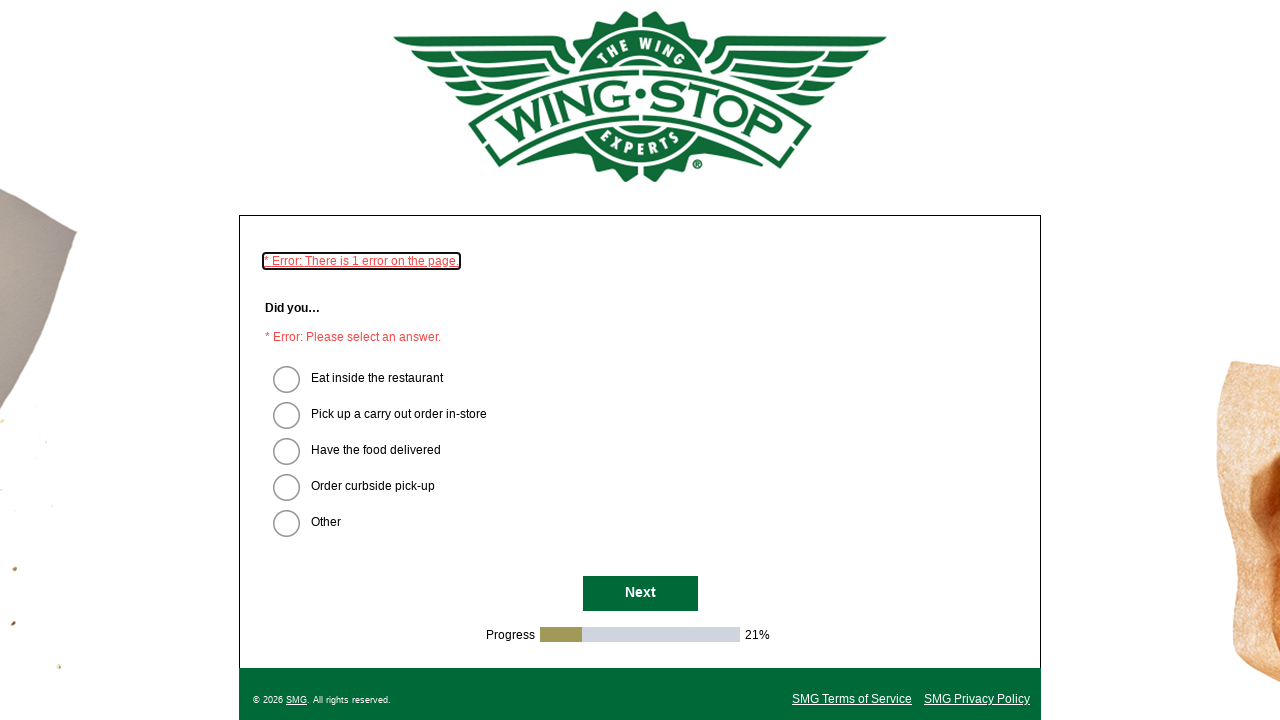

NextButton became visible
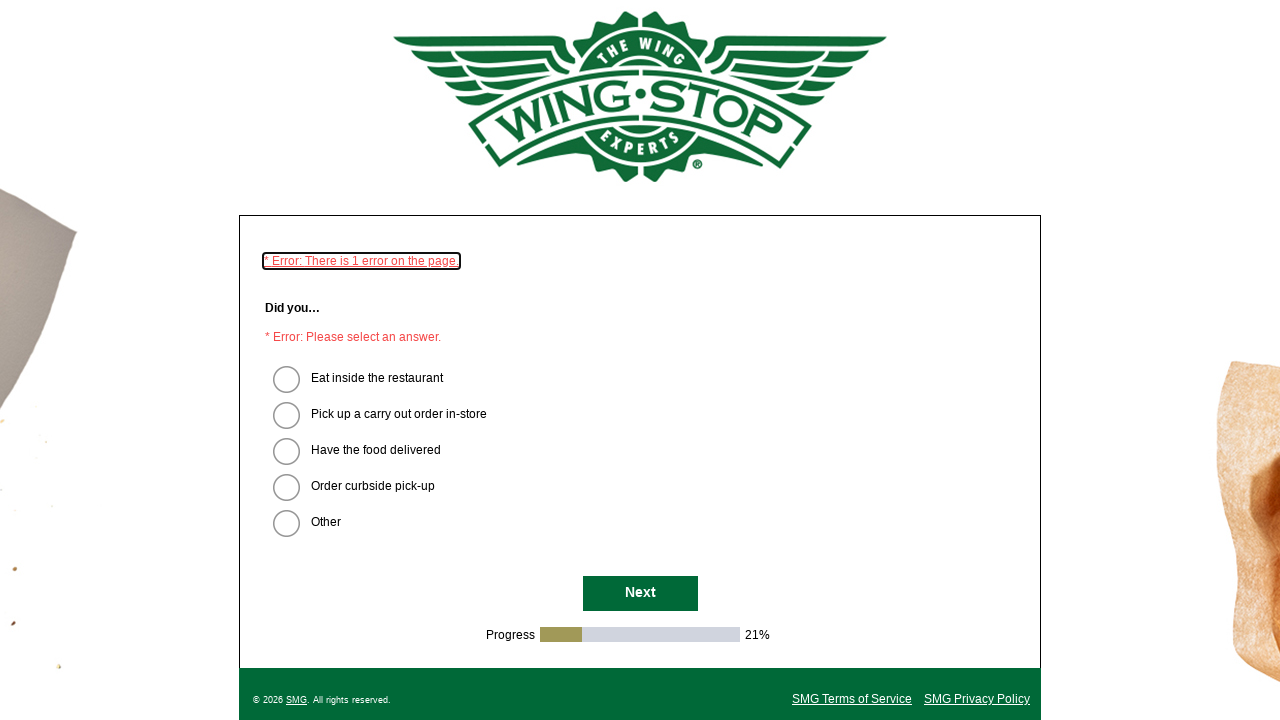

Clicked NextButton to advance through survey pages at (640, 594) on #NextButton
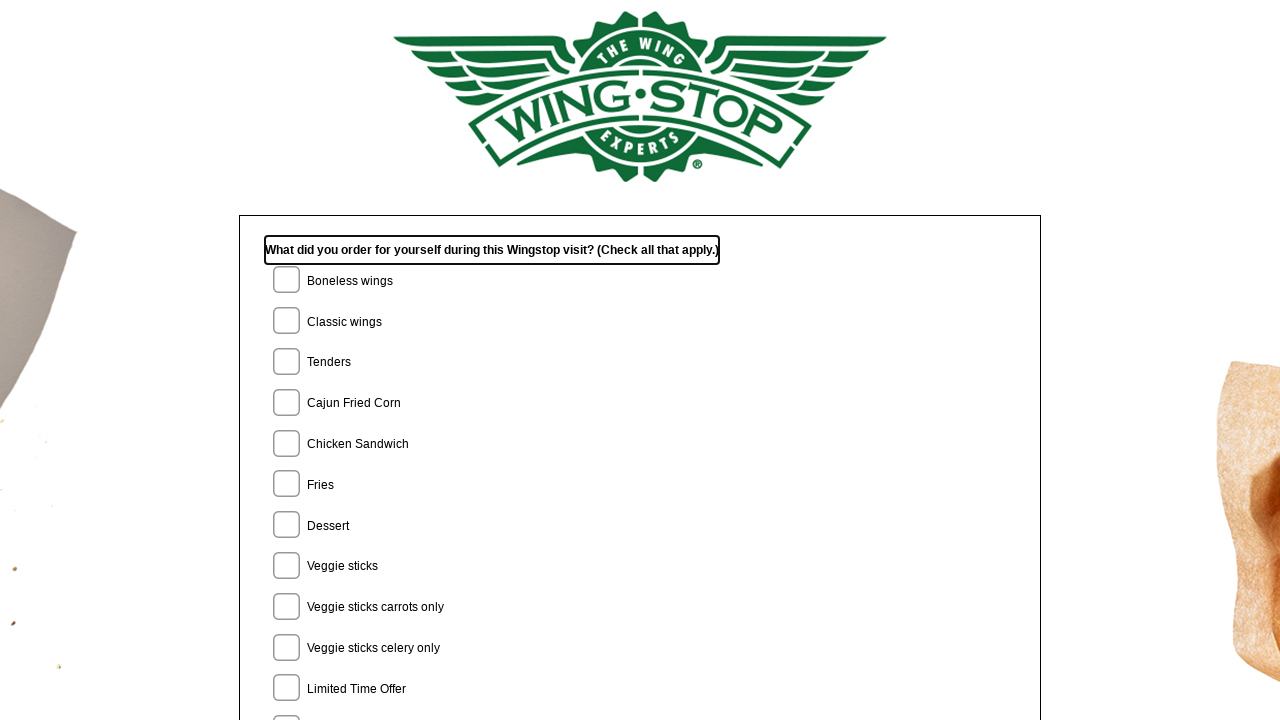

Waited 1 second for page to load
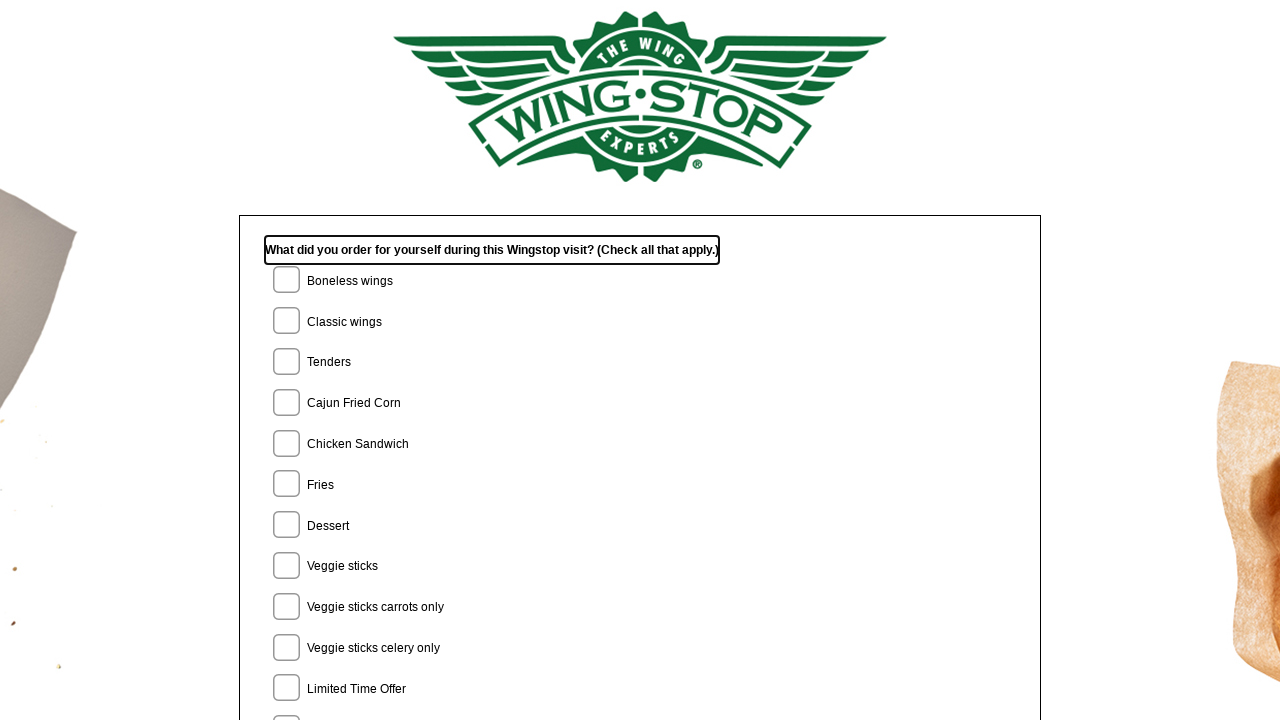

NextButton became visible
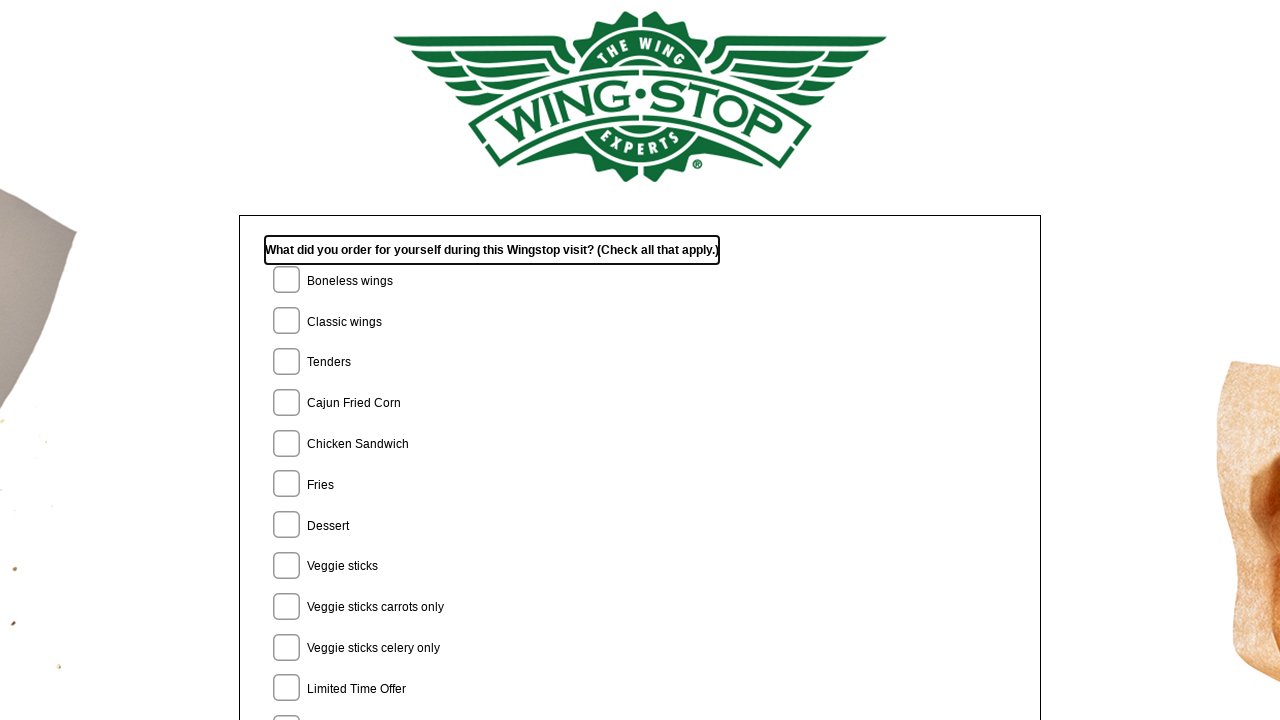

Clicked NextButton to advance through survey pages at (640, 485) on #NextButton
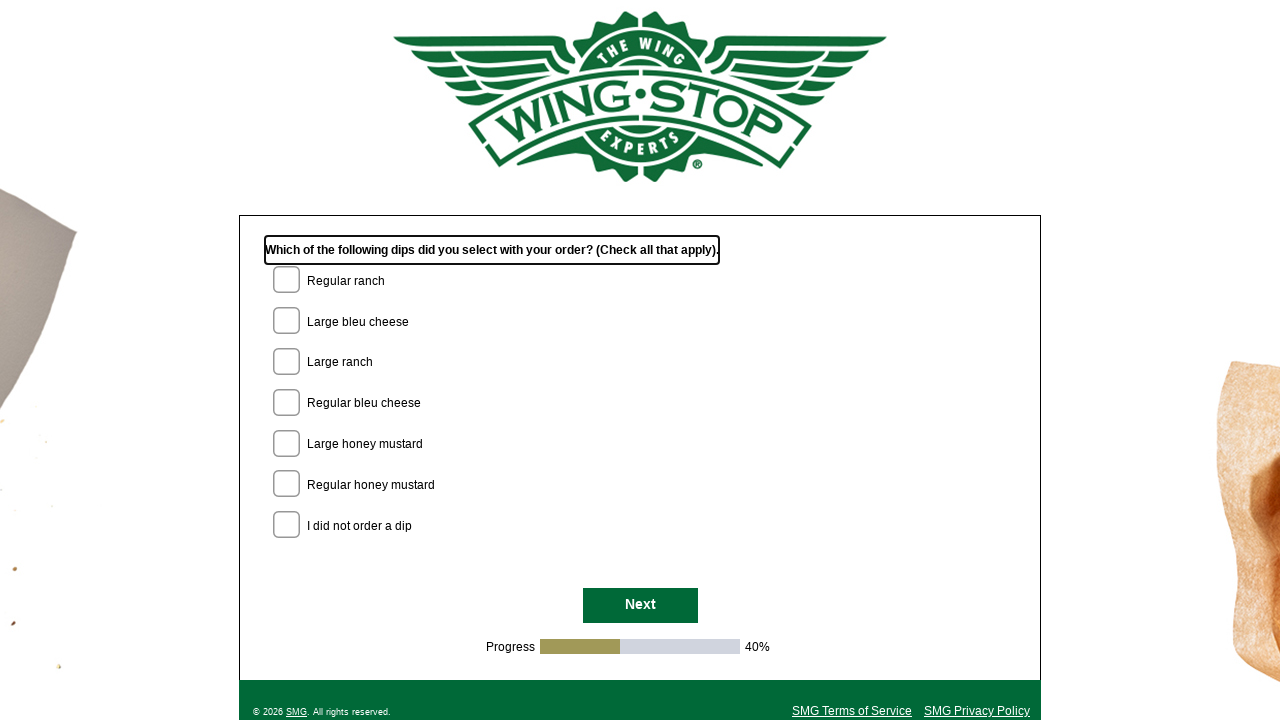

Waited 1 second for page to load
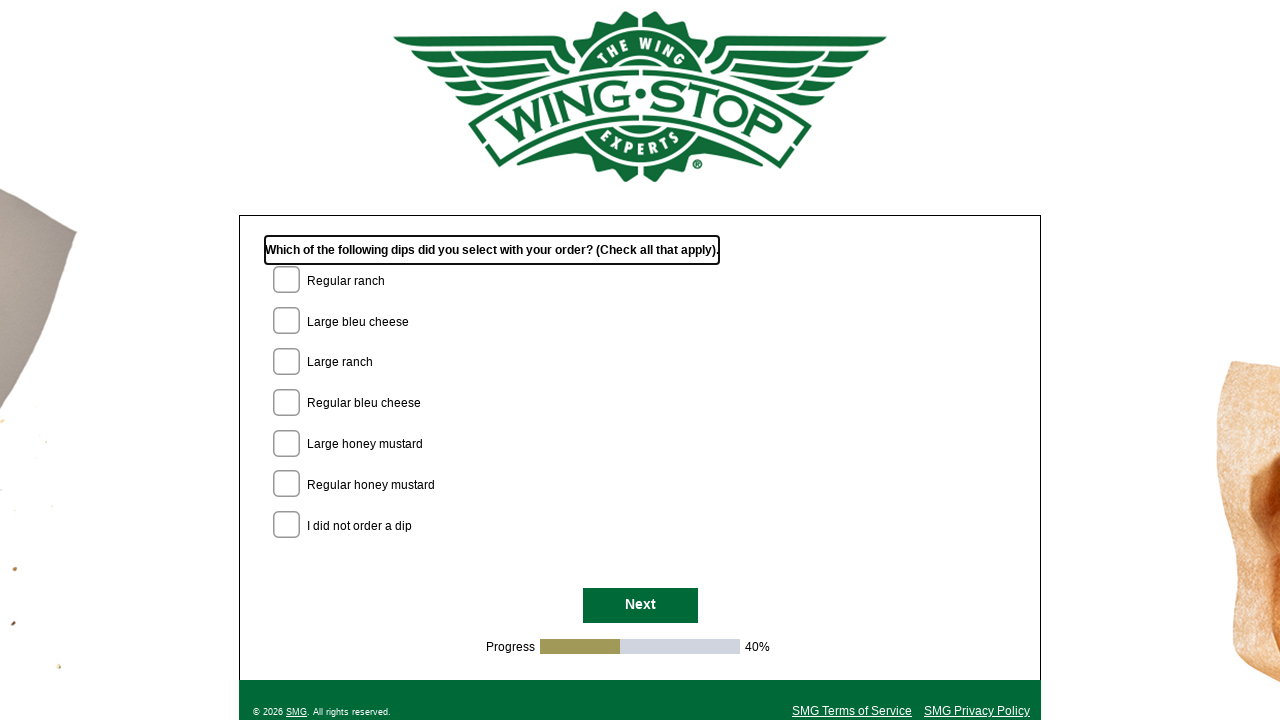

NextButton became visible
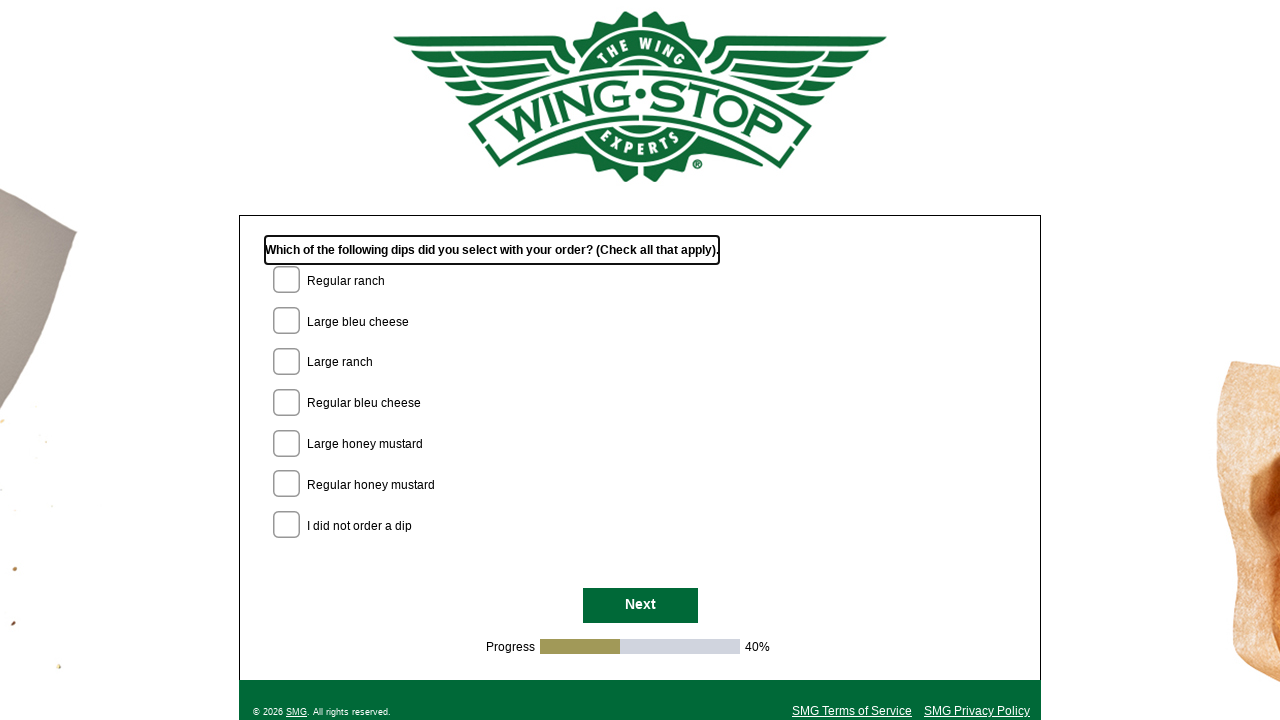

Clicked NextButton to advance through survey pages at (640, 606) on #NextButton
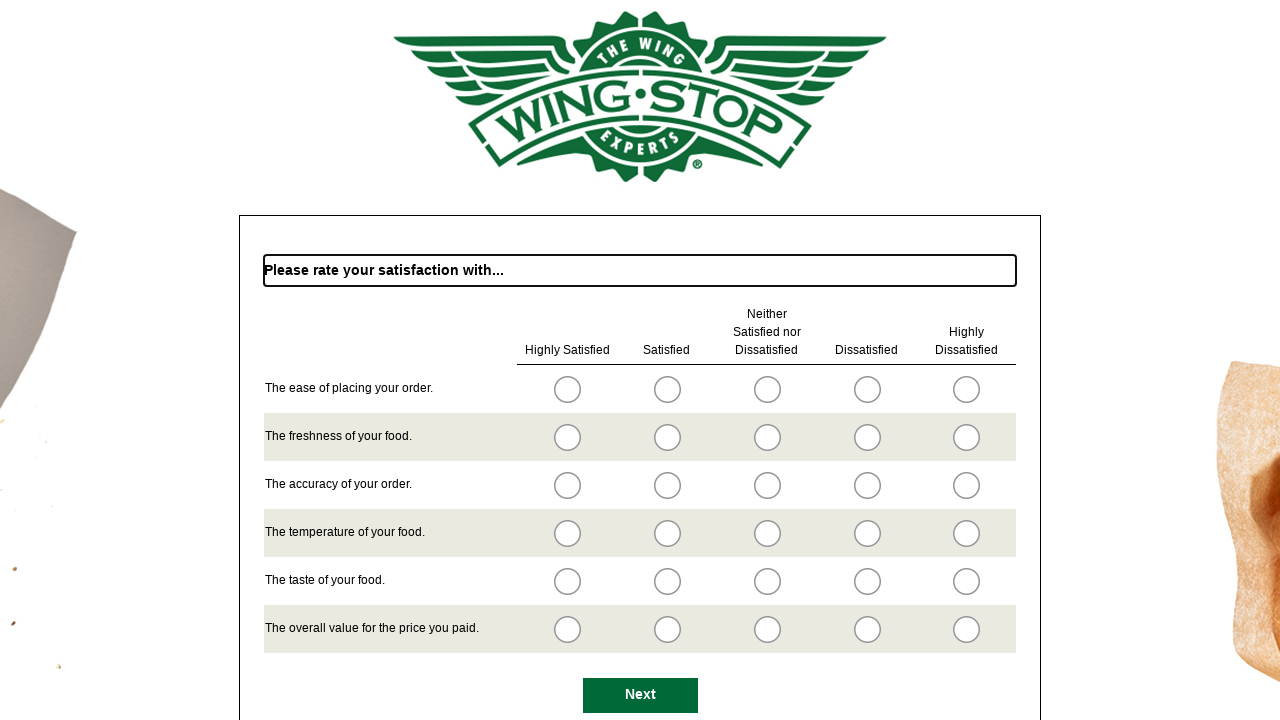

Waited 1 second for page to load
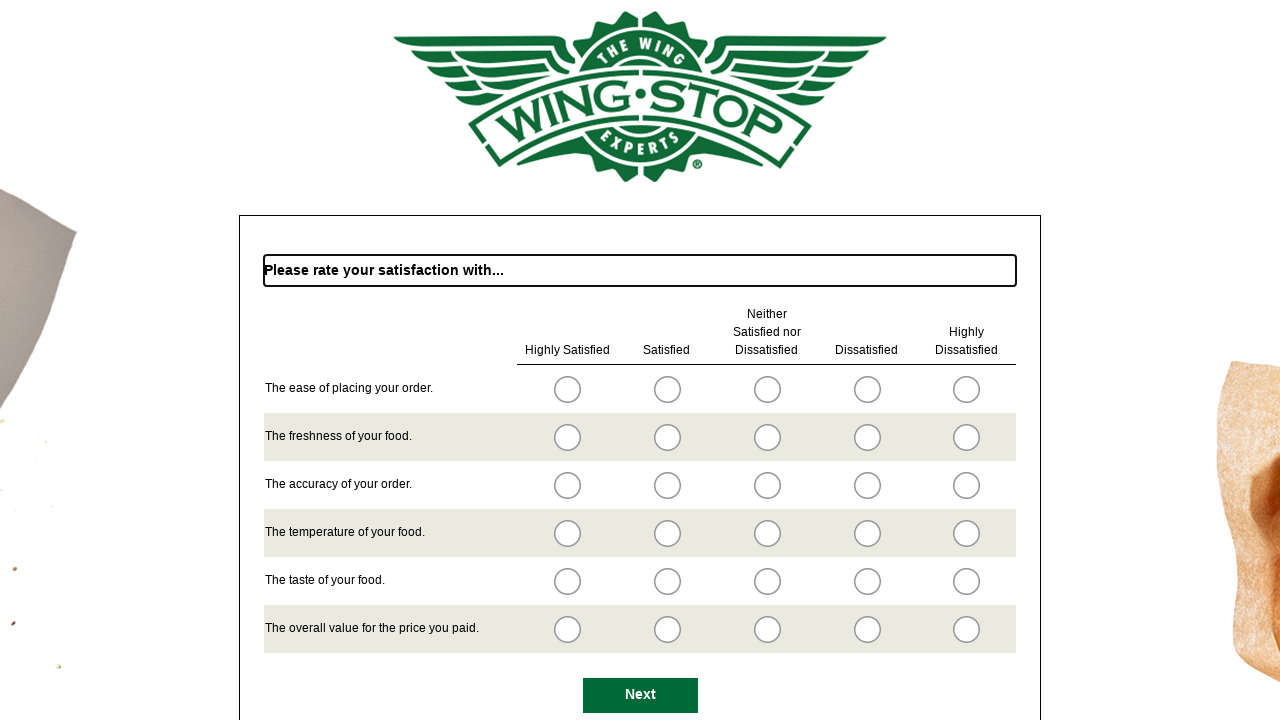

NextButton became visible
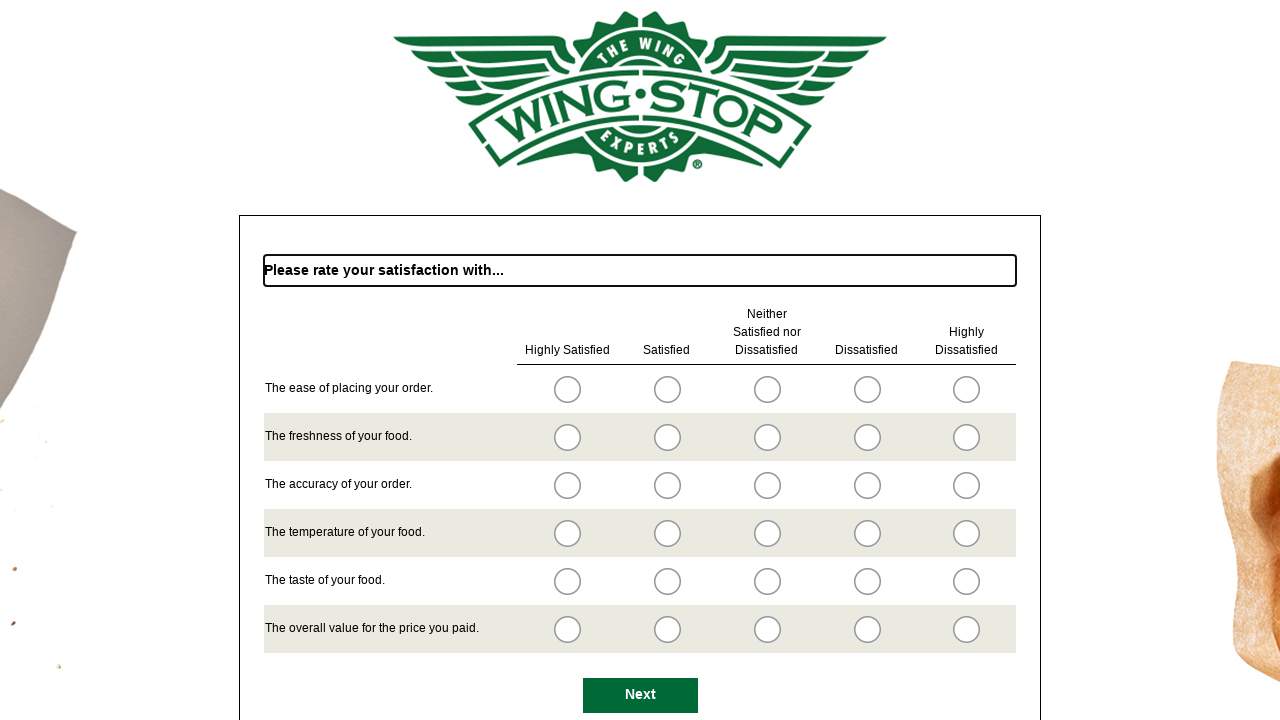

Clicked NextButton to advance through survey pages at (640, 695) on #NextButton
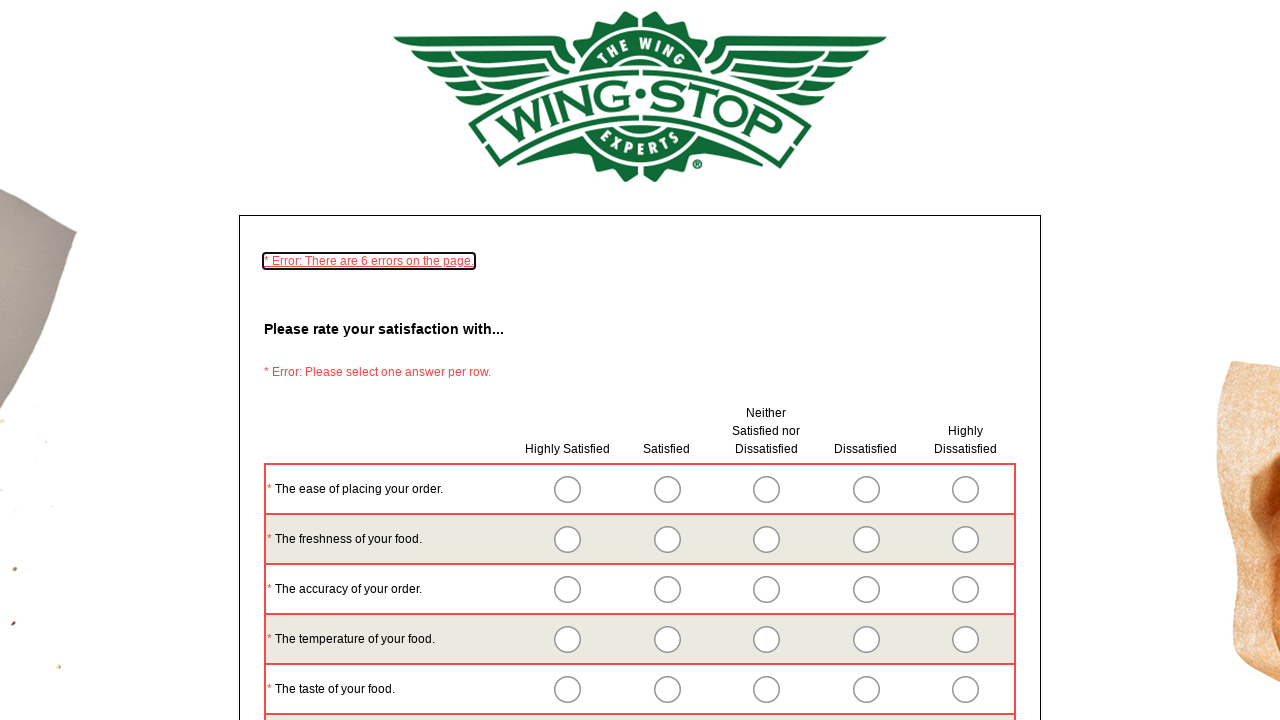

Waited 1 second for page to load
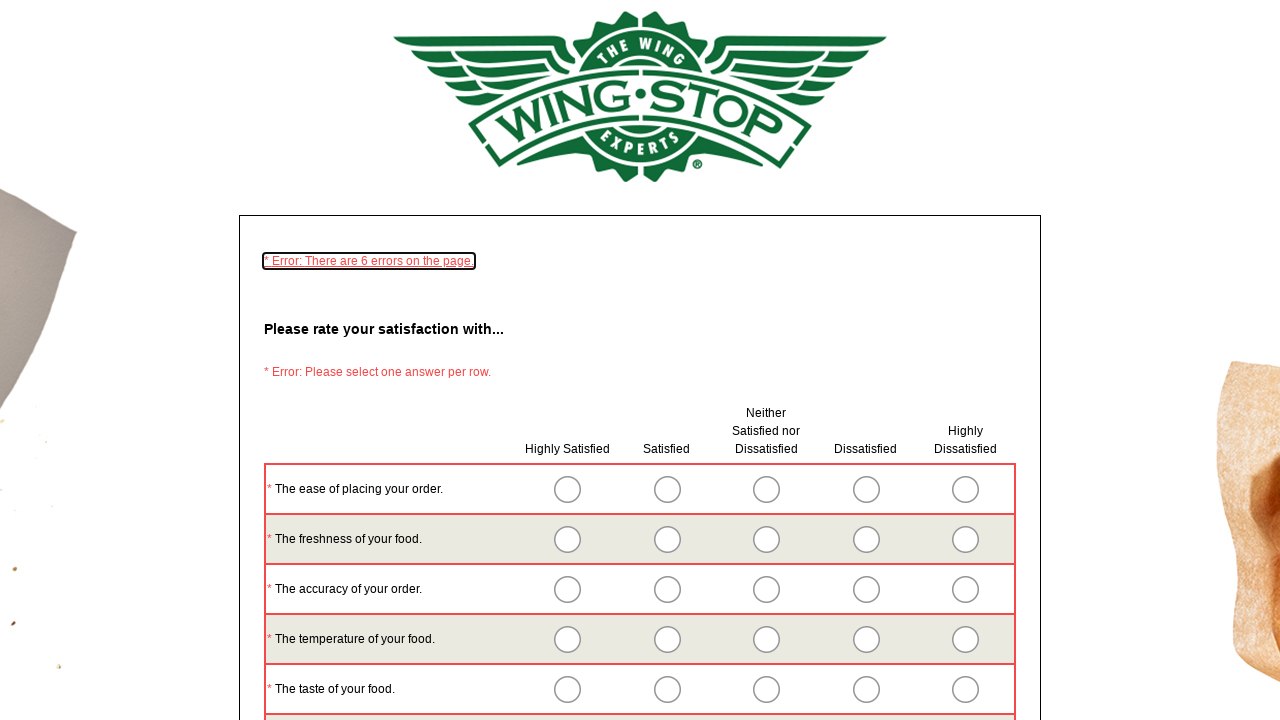

NextButton became visible
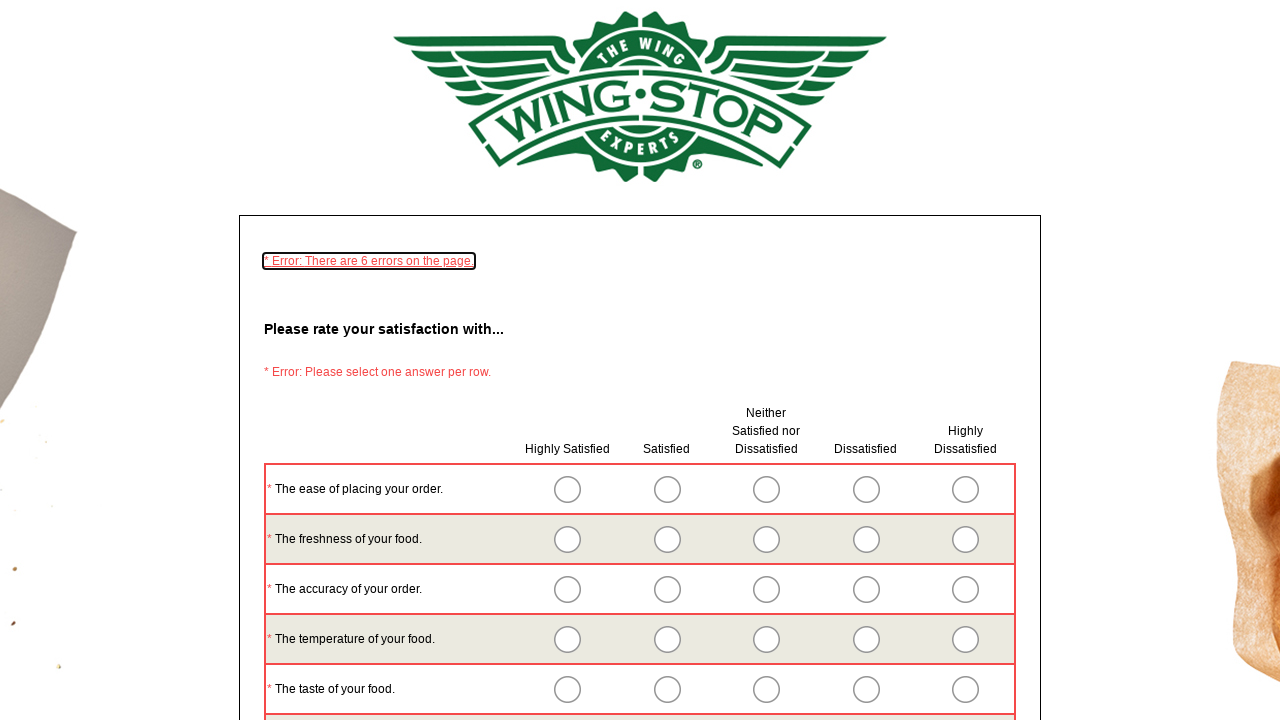

Clicked NextButton to advance through survey pages at (640, 485) on #NextButton
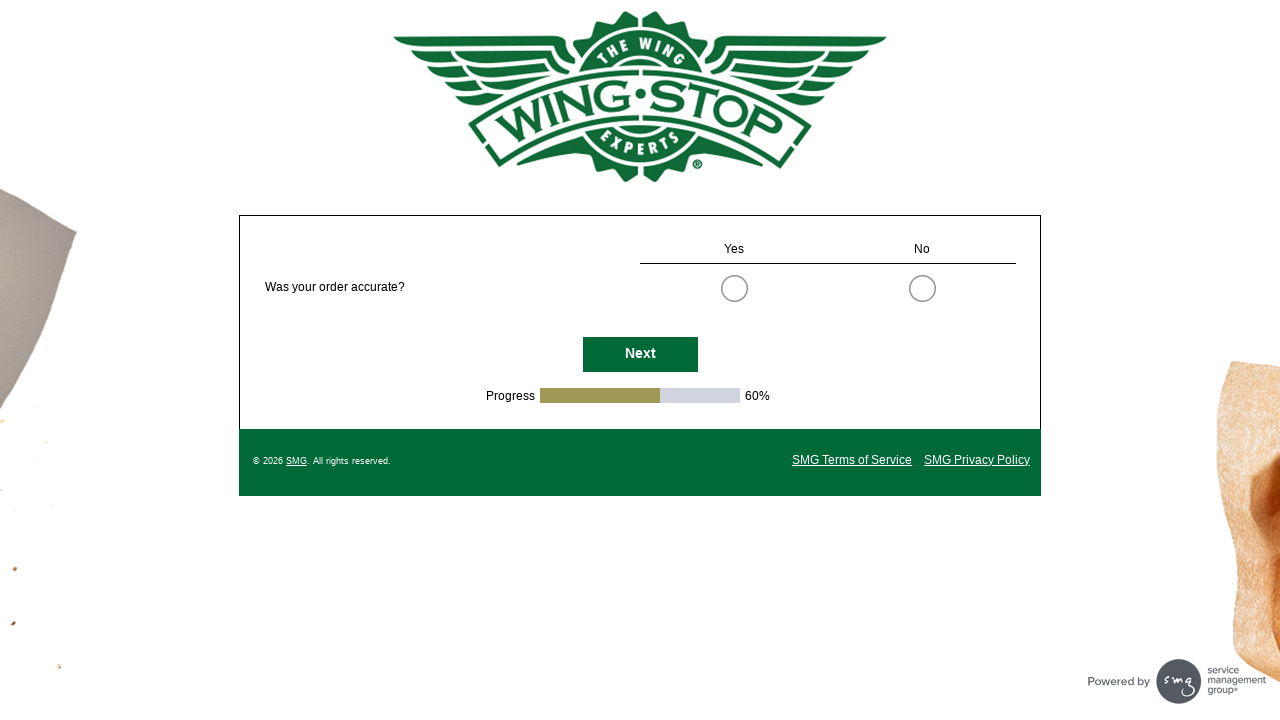

Waited 1 second for page to load
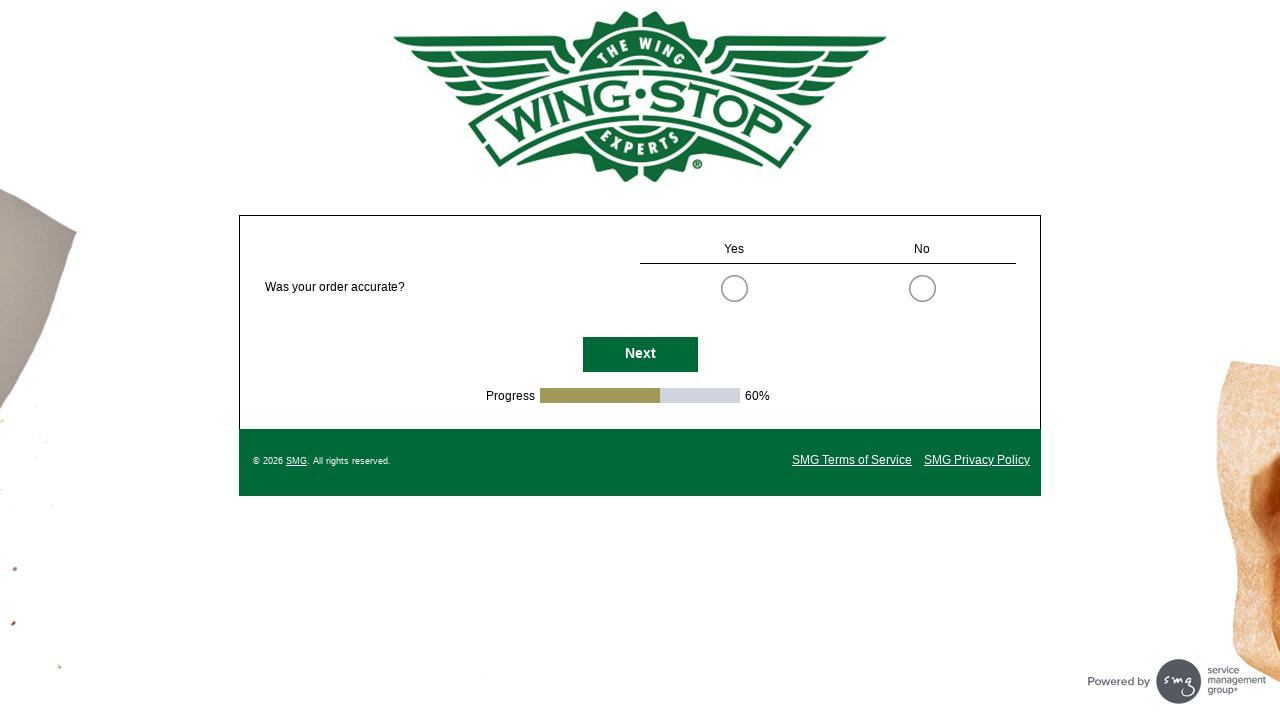

NextButton became visible
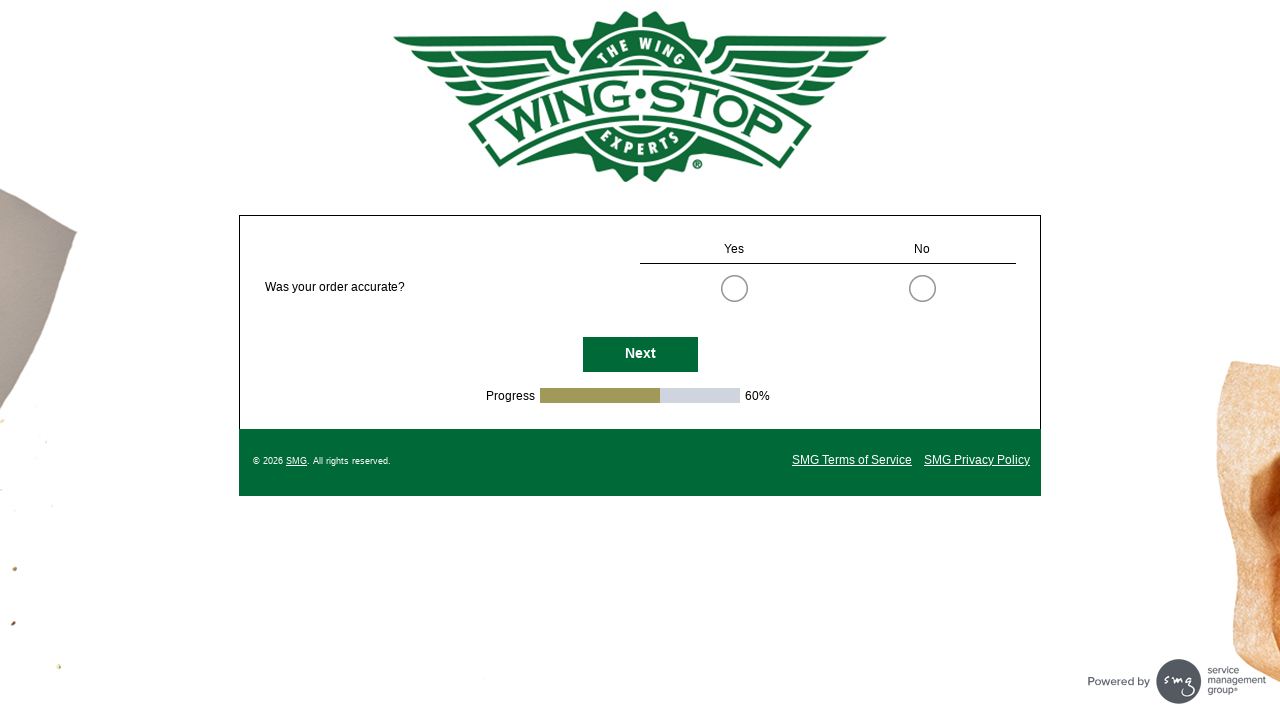

Clicked NextButton to advance through survey pages at (640, 354) on #NextButton
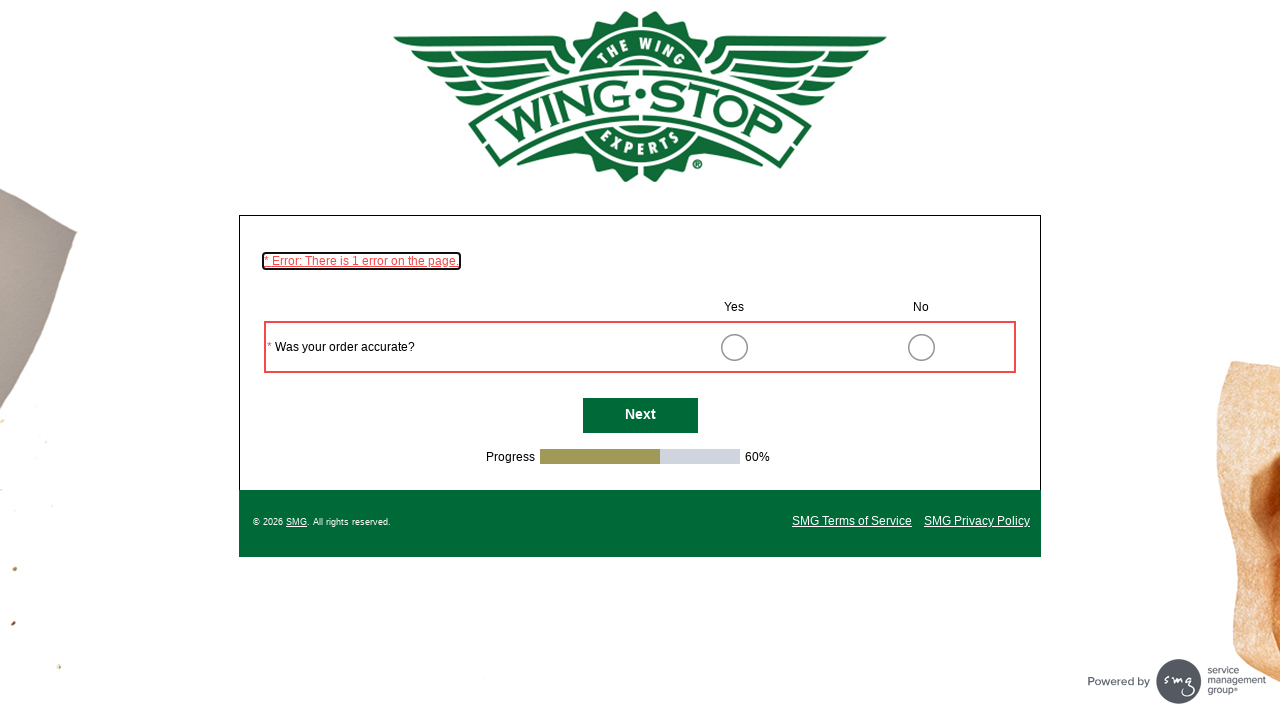

Waited 1 second for page to load
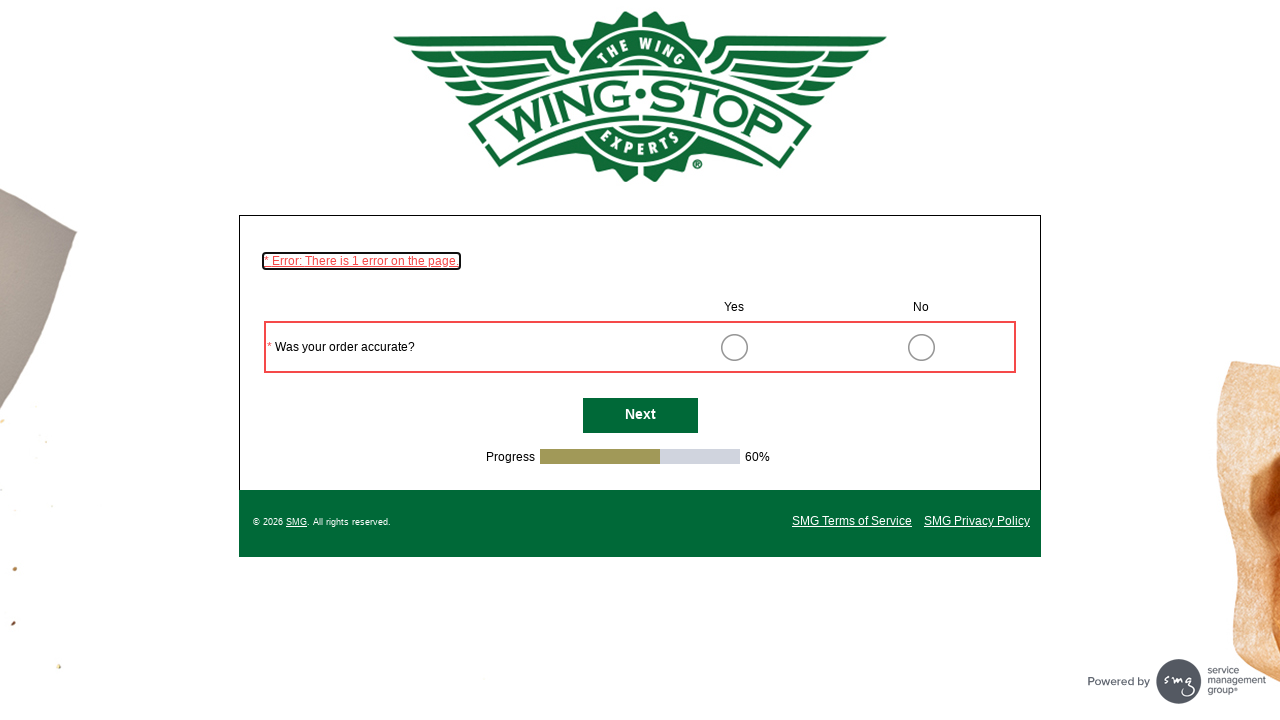

NextButton became visible
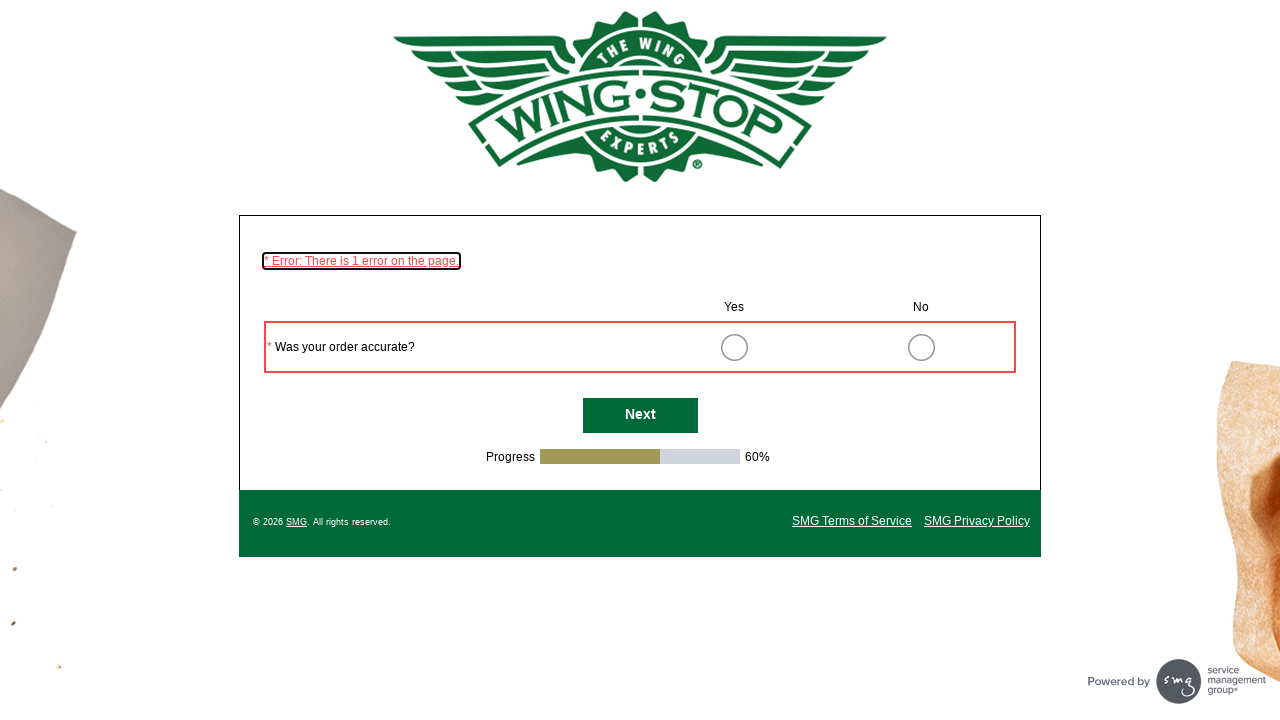

Clicked NextButton to advance through survey pages at (640, 416) on #NextButton
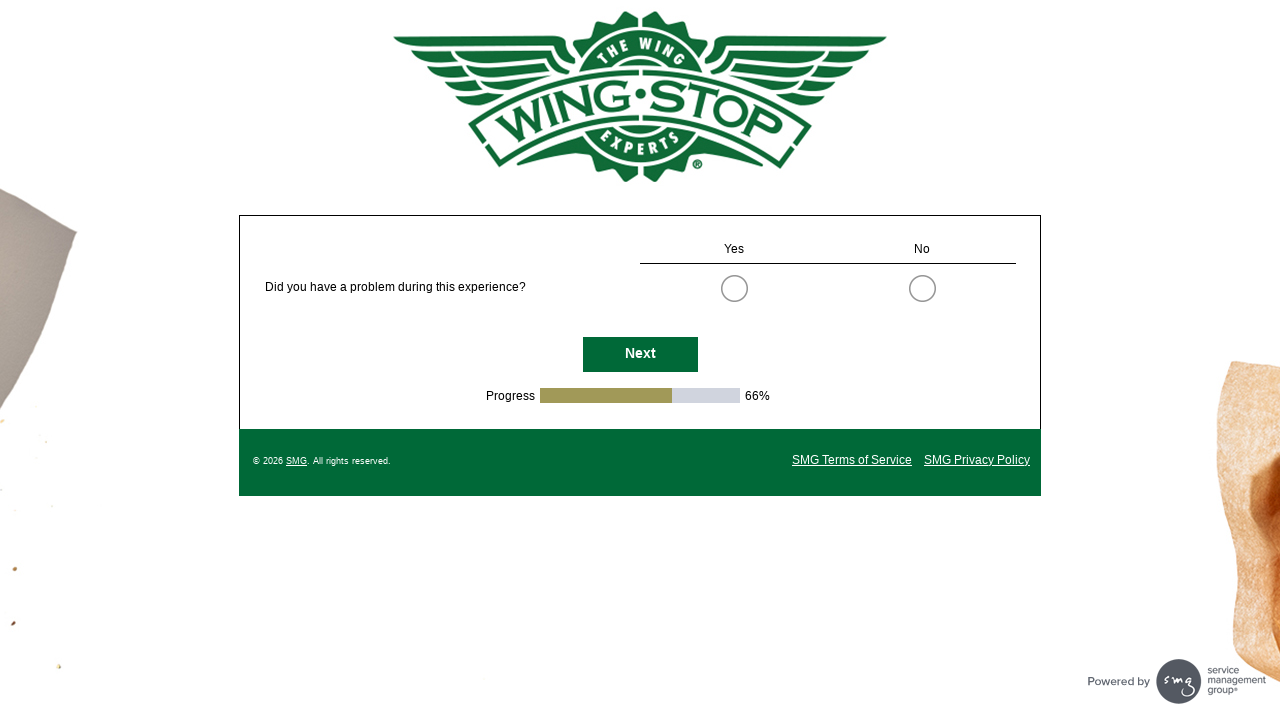

Waited 1 second for page to load
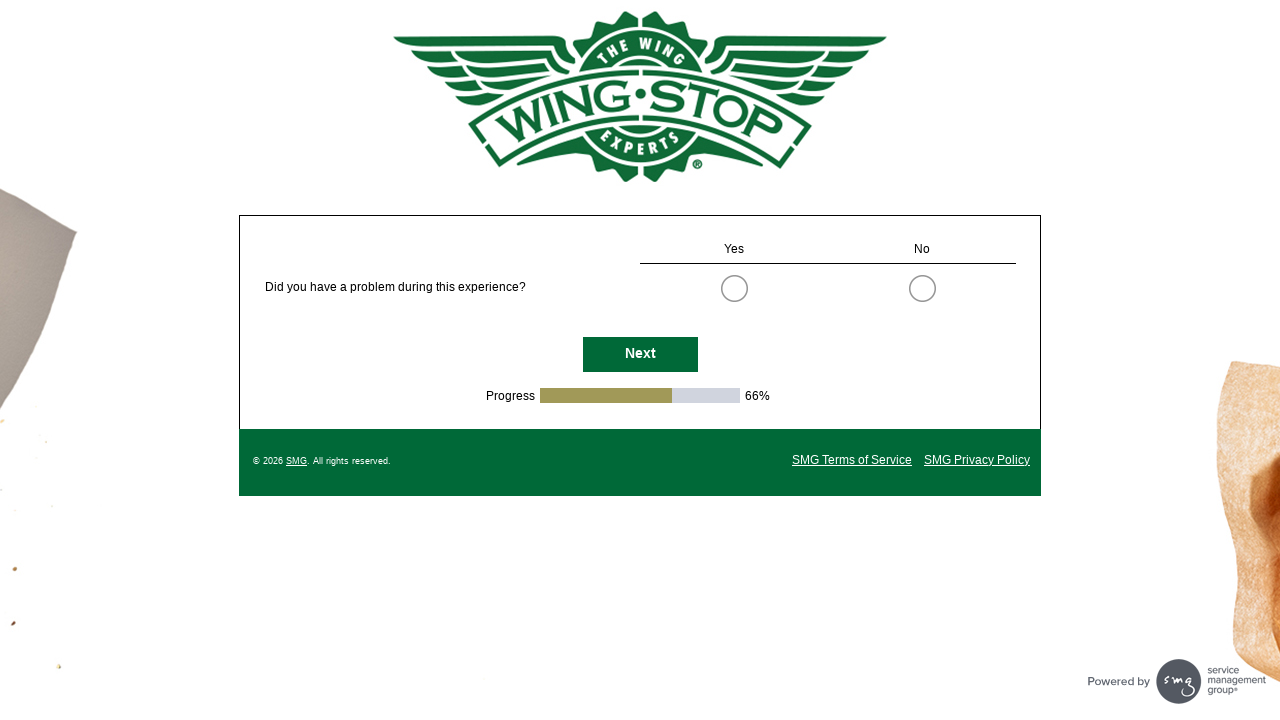

NextButton became visible
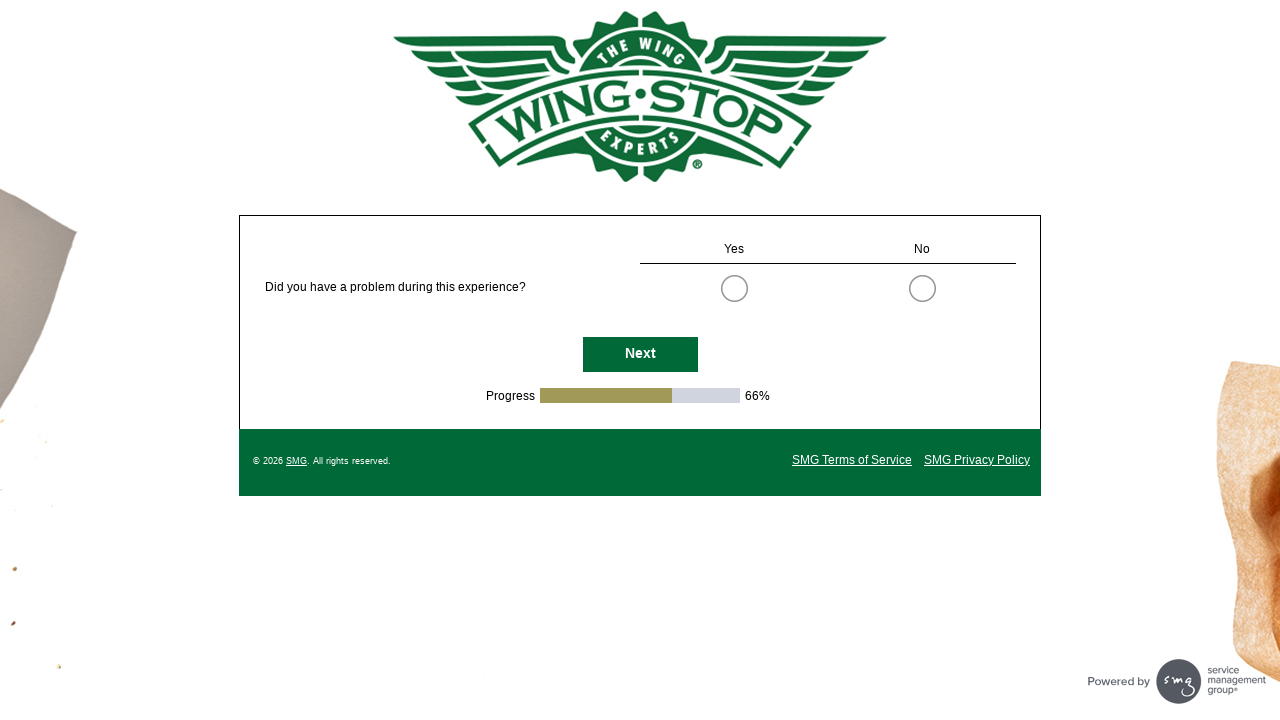

Clicked NextButton to advance through survey pages at (640, 354) on #NextButton
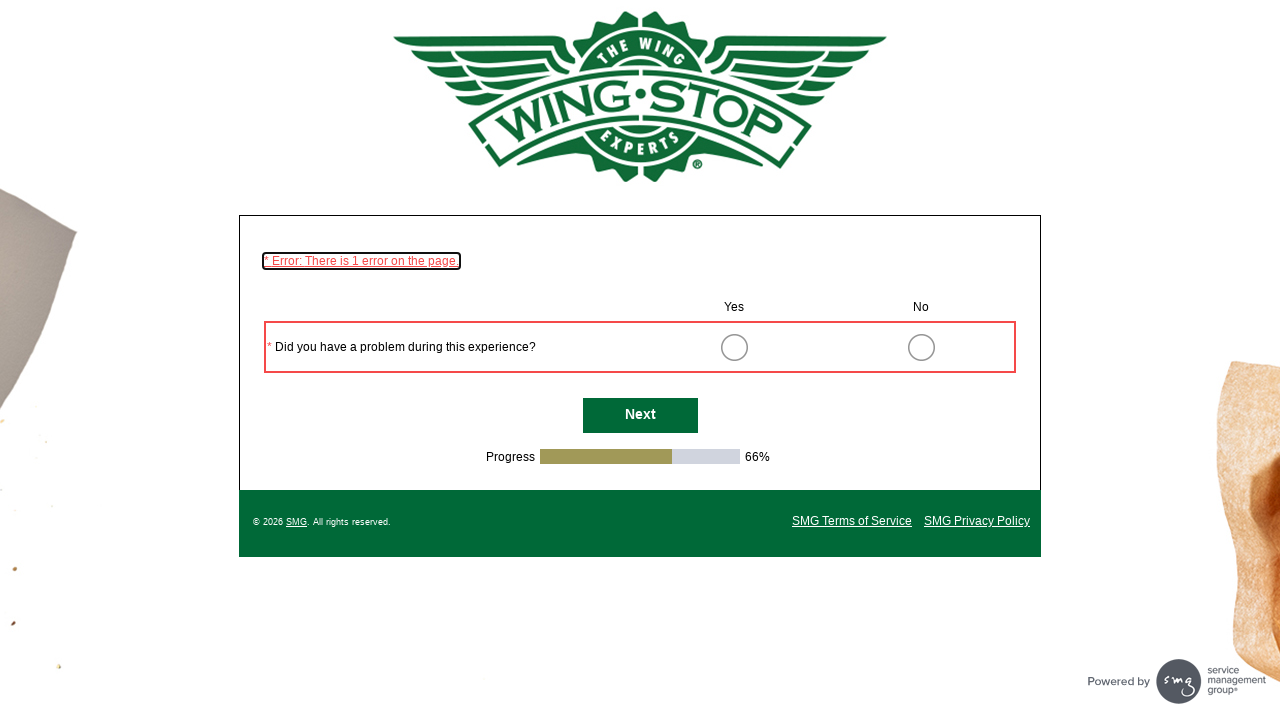

Waited 1 second for page to load
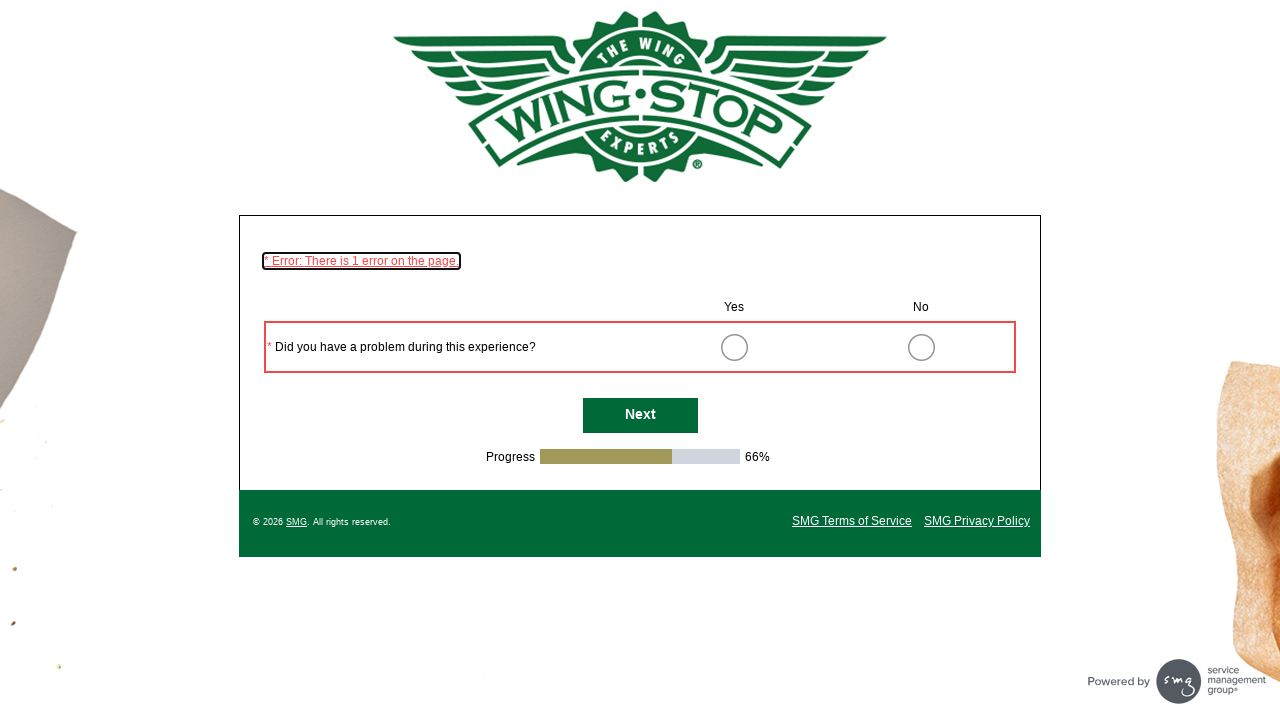

NextButton became visible
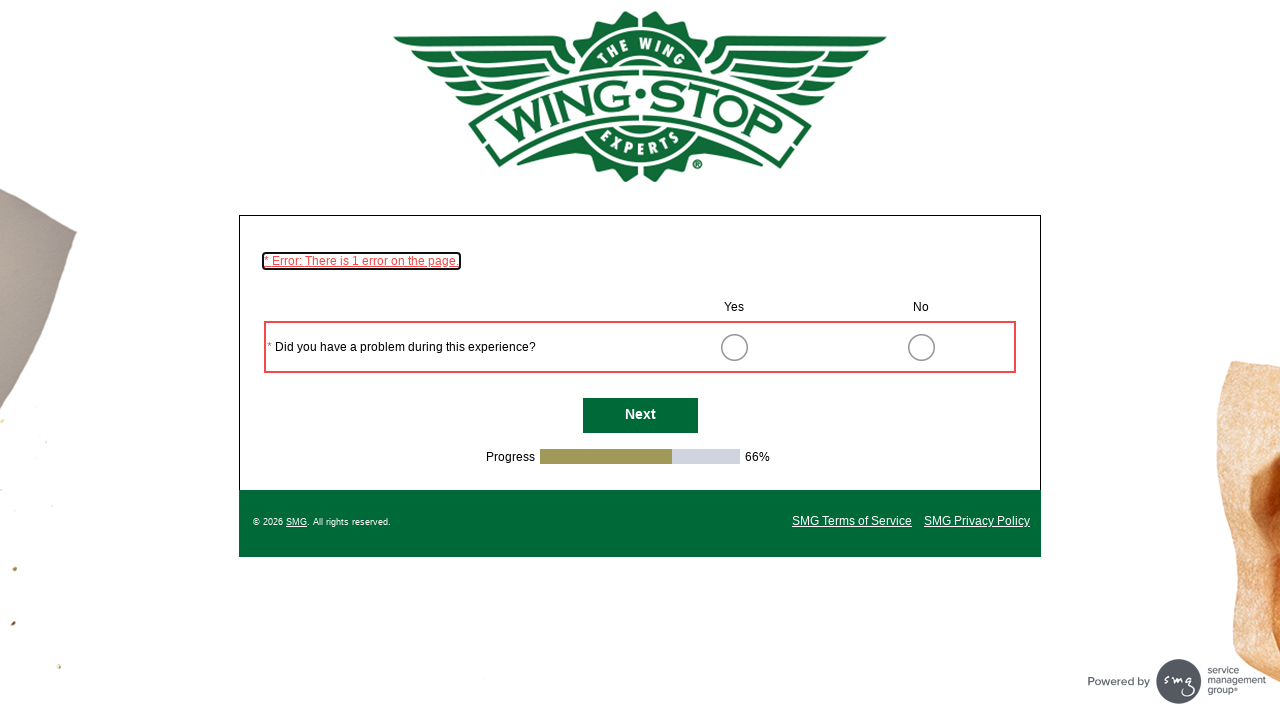

Clicked NextButton to advance through survey pages at (640, 416) on #NextButton
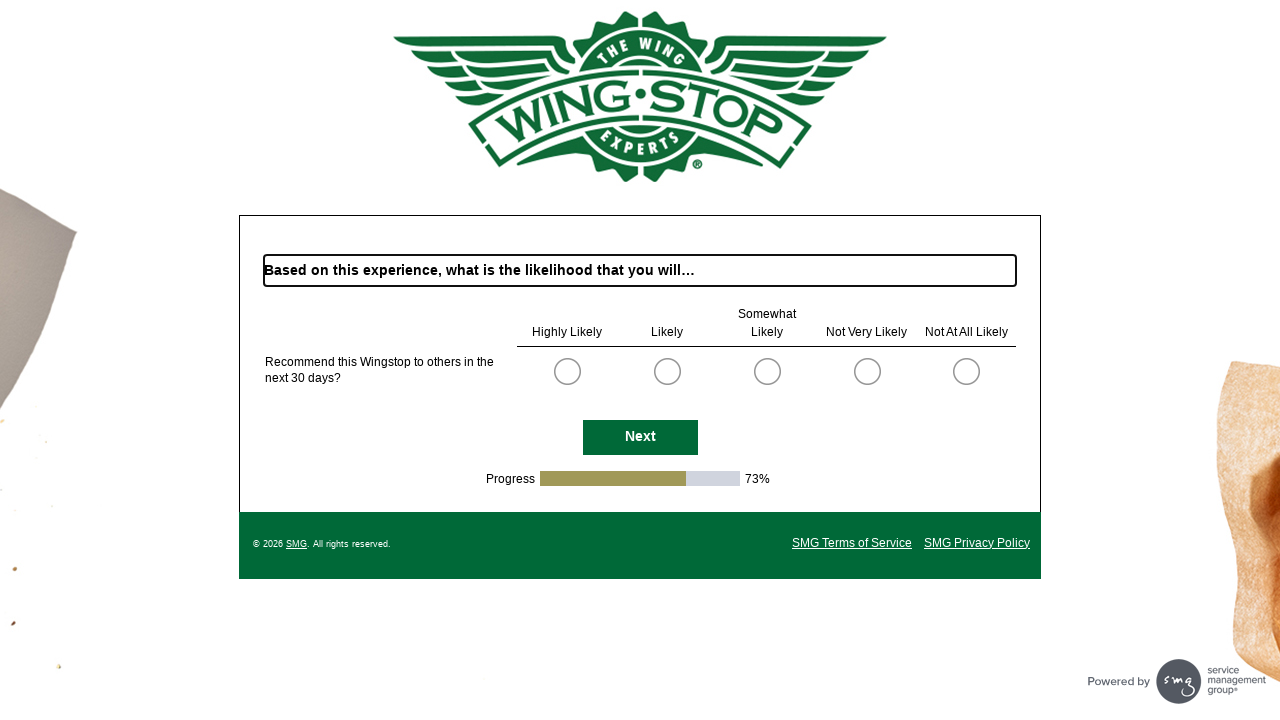

Waited 1 second for page to load
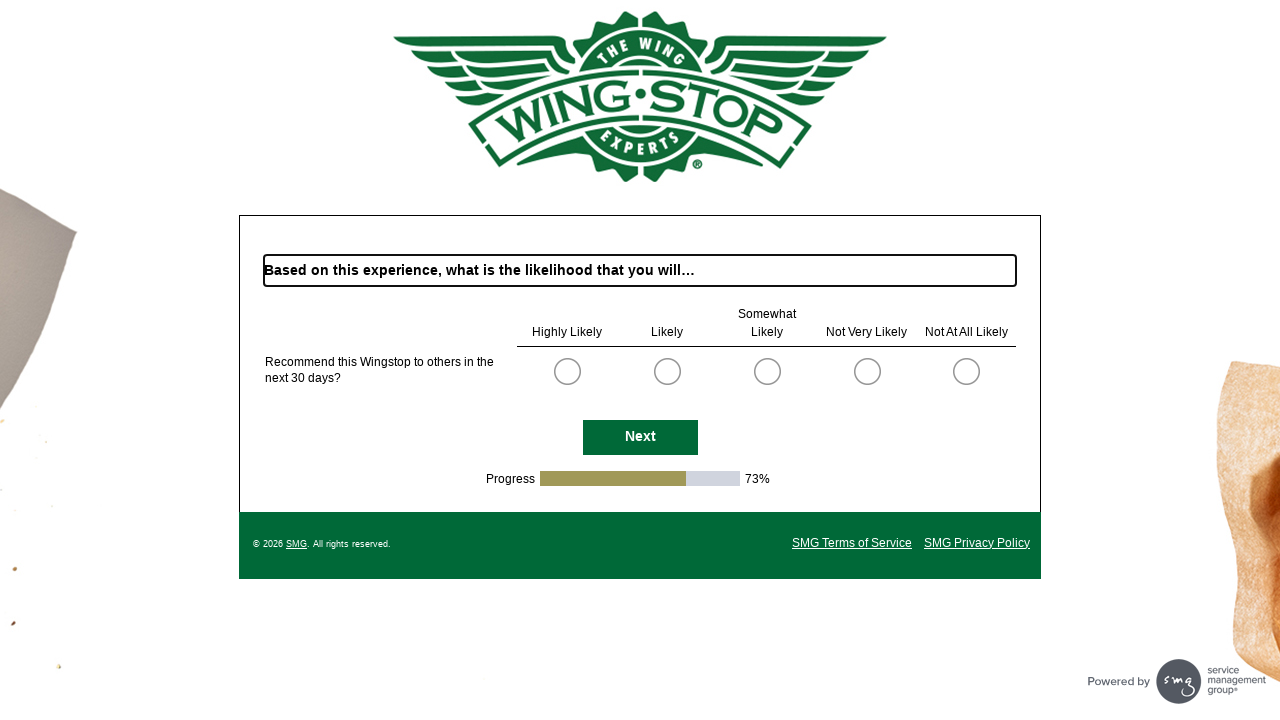

NextButton became visible
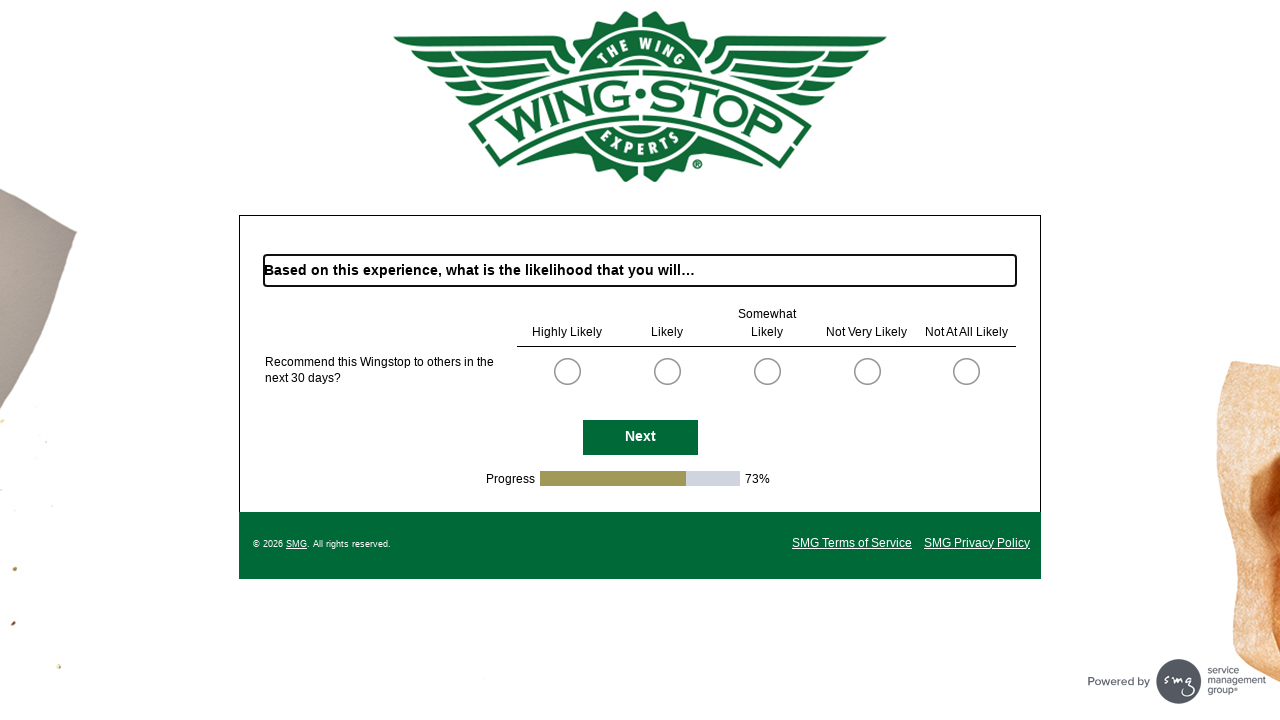

Clicked NextButton to advance through survey pages at (640, 437) on #NextButton
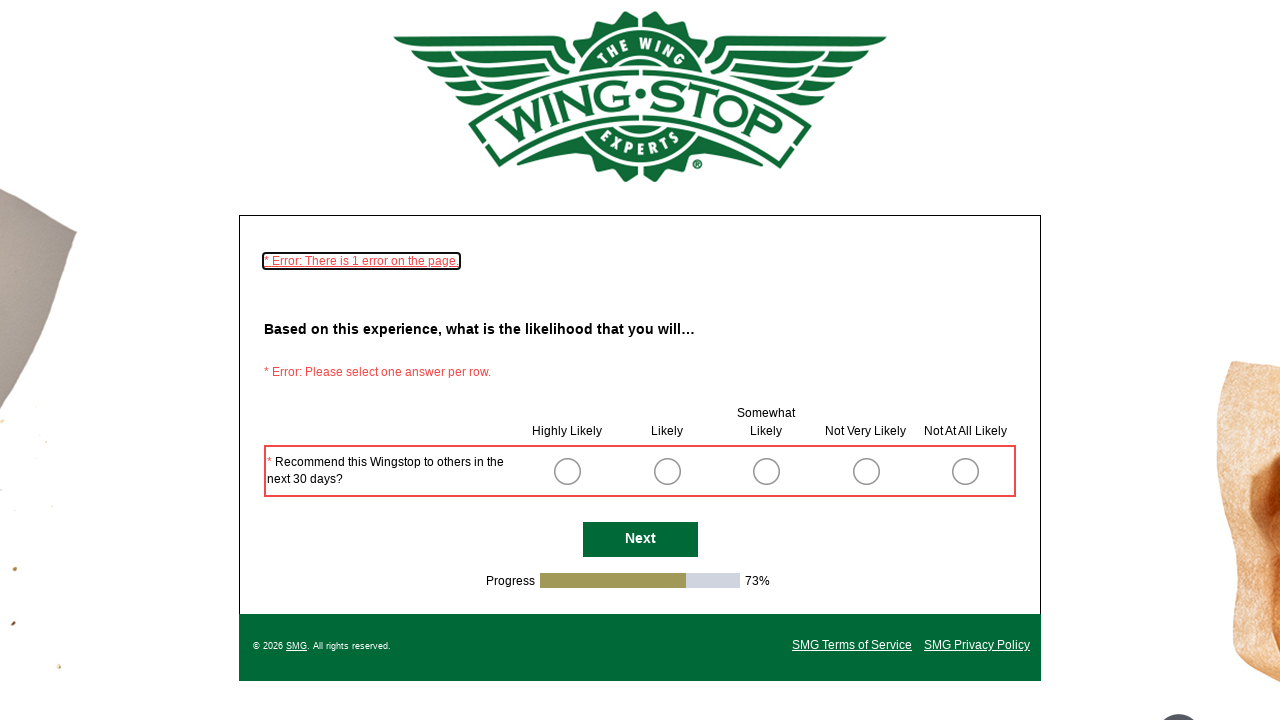

Waited 1 second for page to load
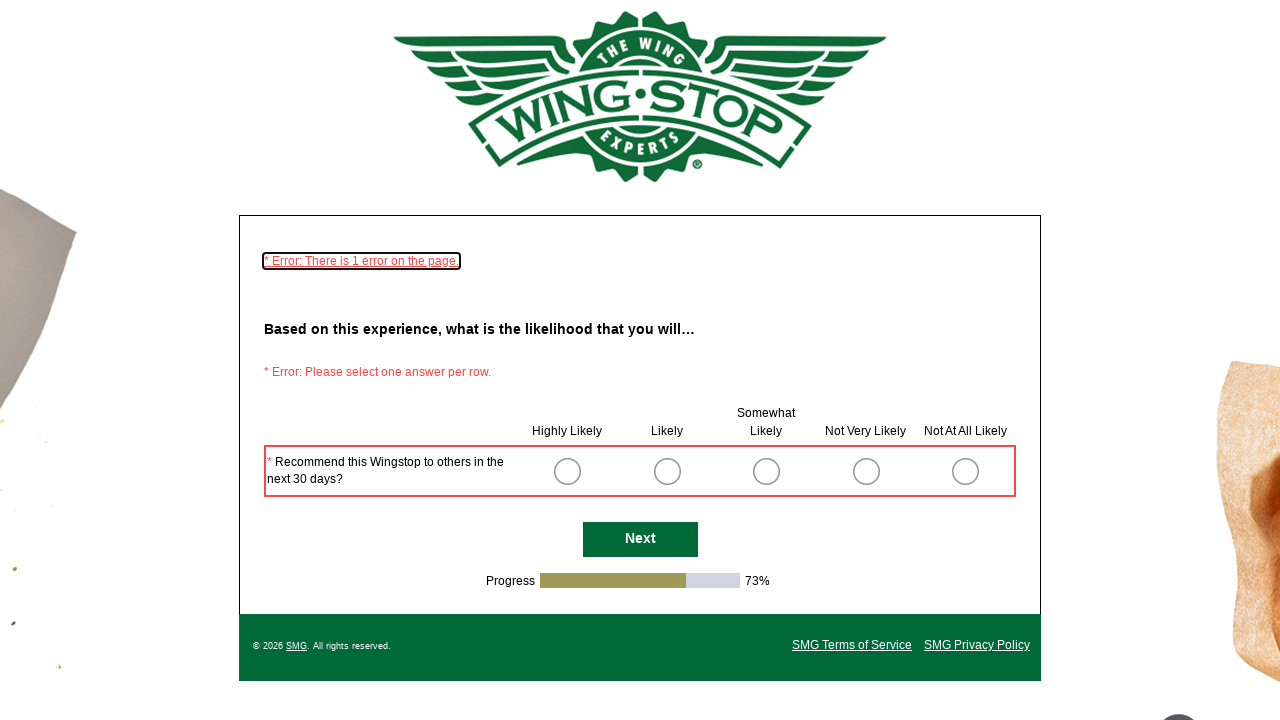

NextButton became visible
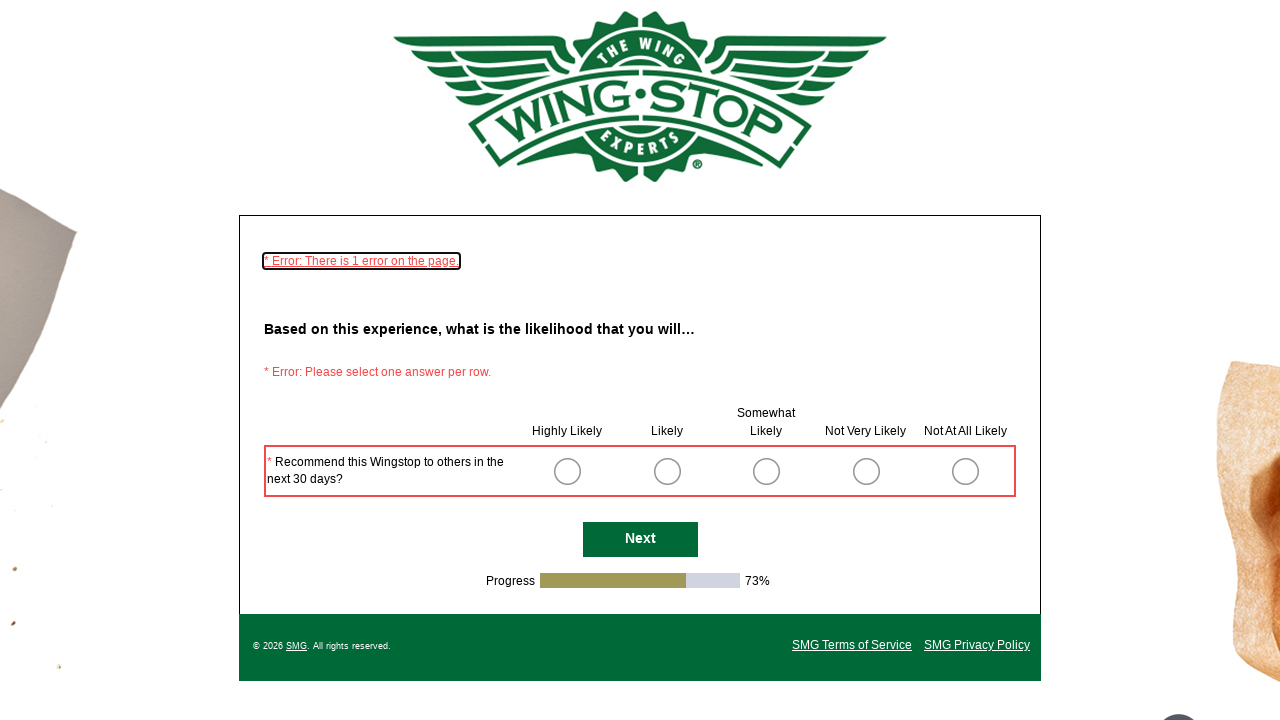

Clicked NextButton to advance through survey pages at (640, 540) on #NextButton
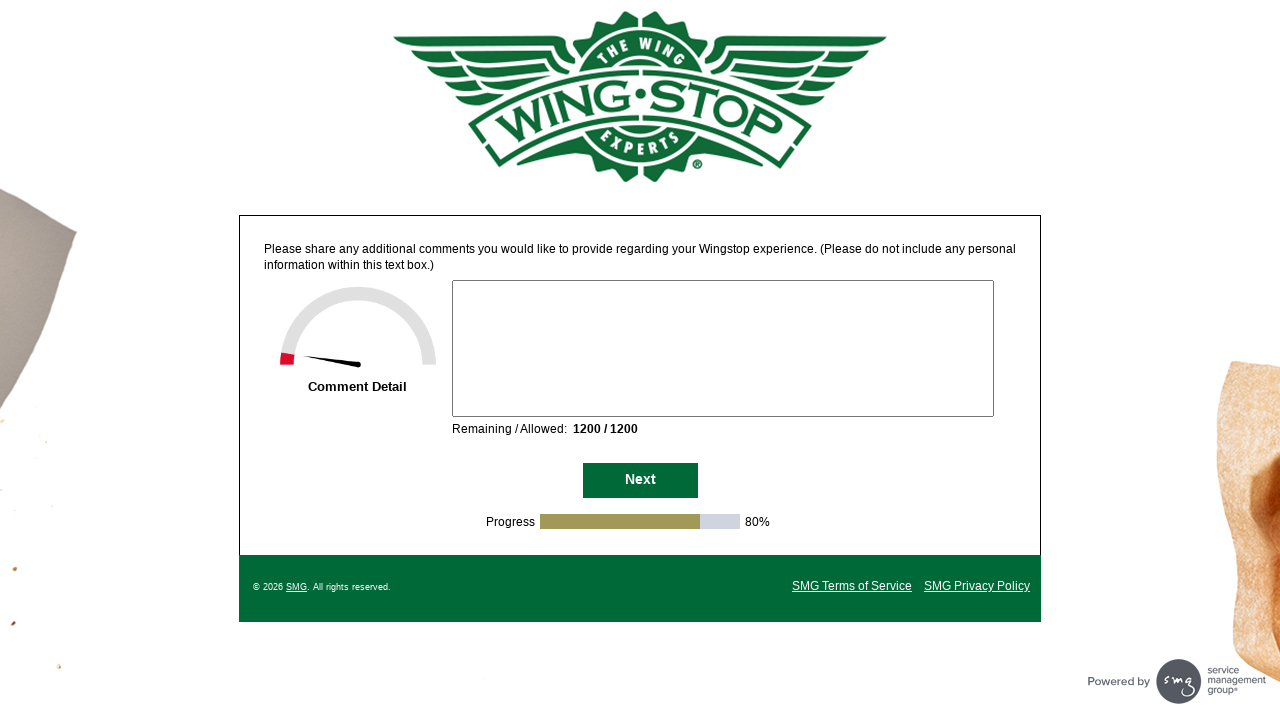

Waited 1 second for page to load
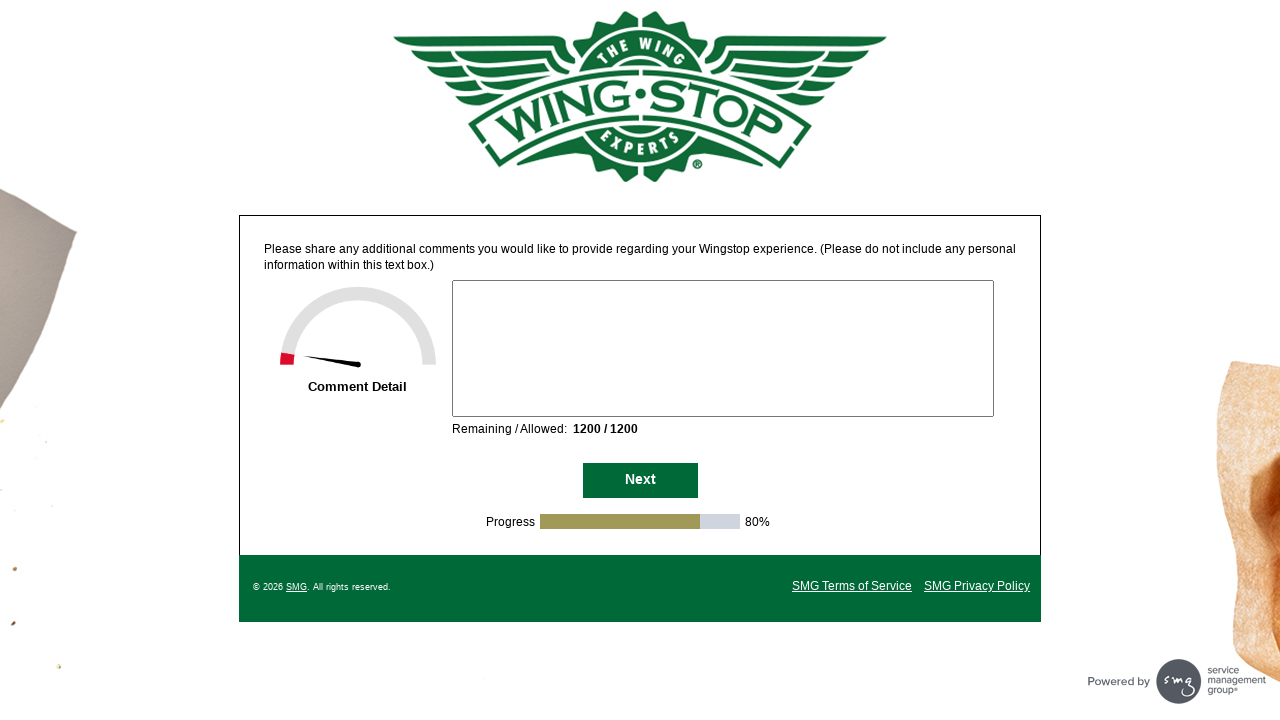

NextButton became visible
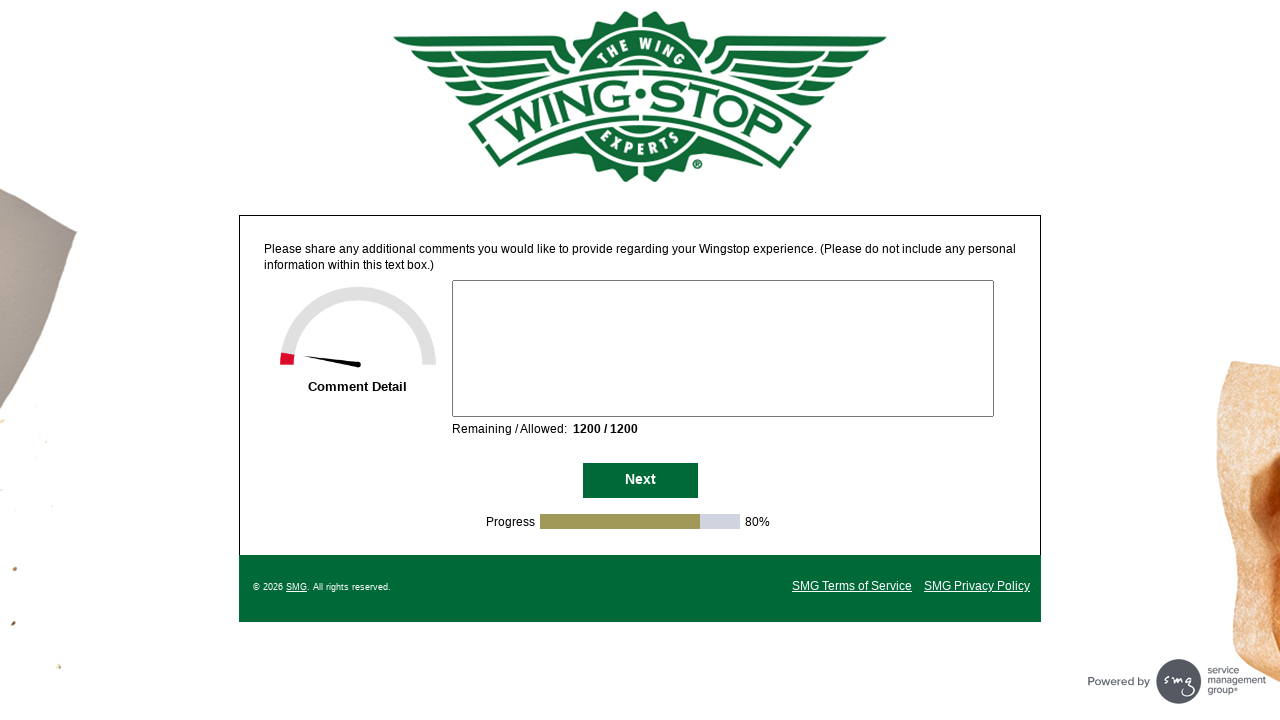

Clicked NextButton to advance through survey pages at (640, 481) on #NextButton
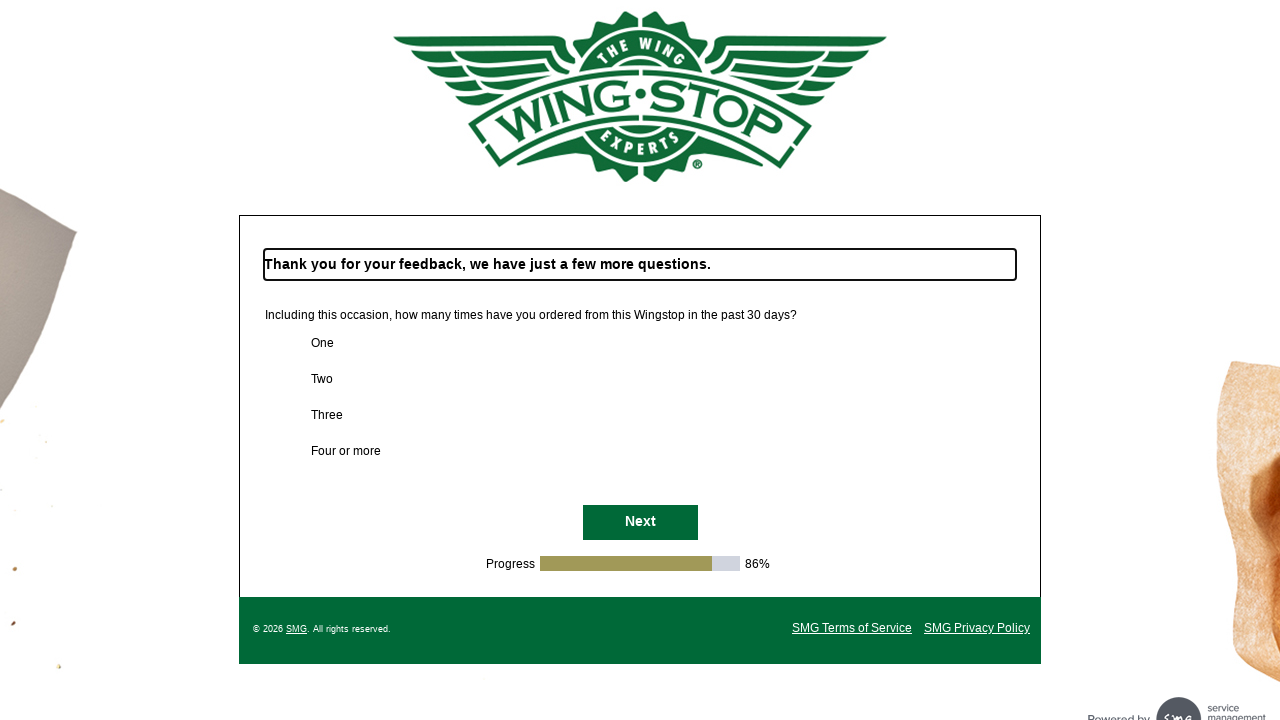

Waited 1 second for page to load
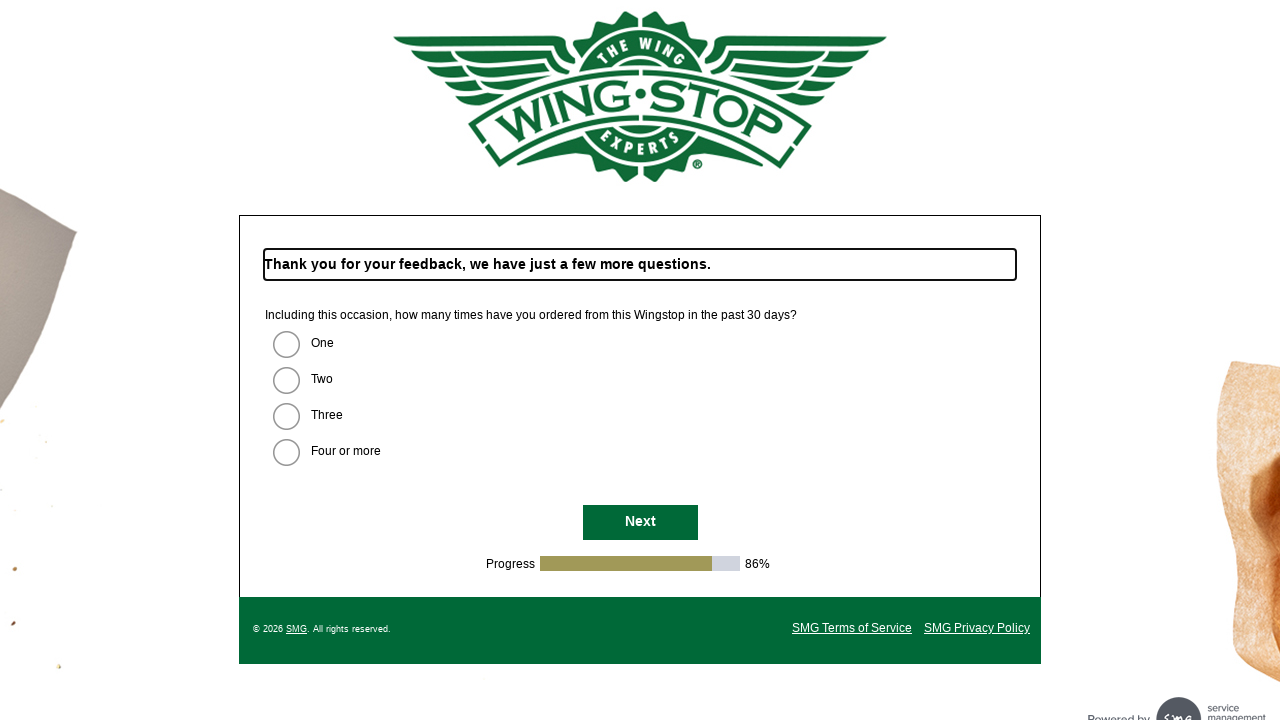

NextButton became visible
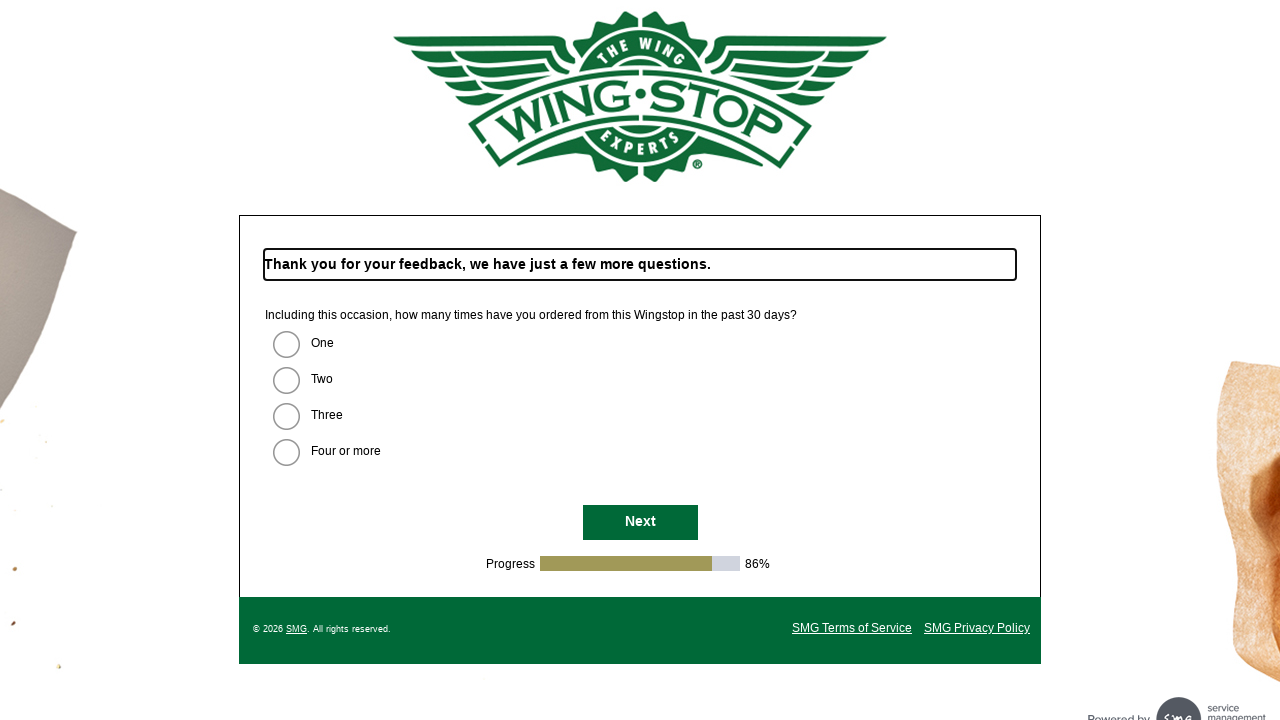

Clicked NextButton to advance through survey pages at (640, 523) on #NextButton
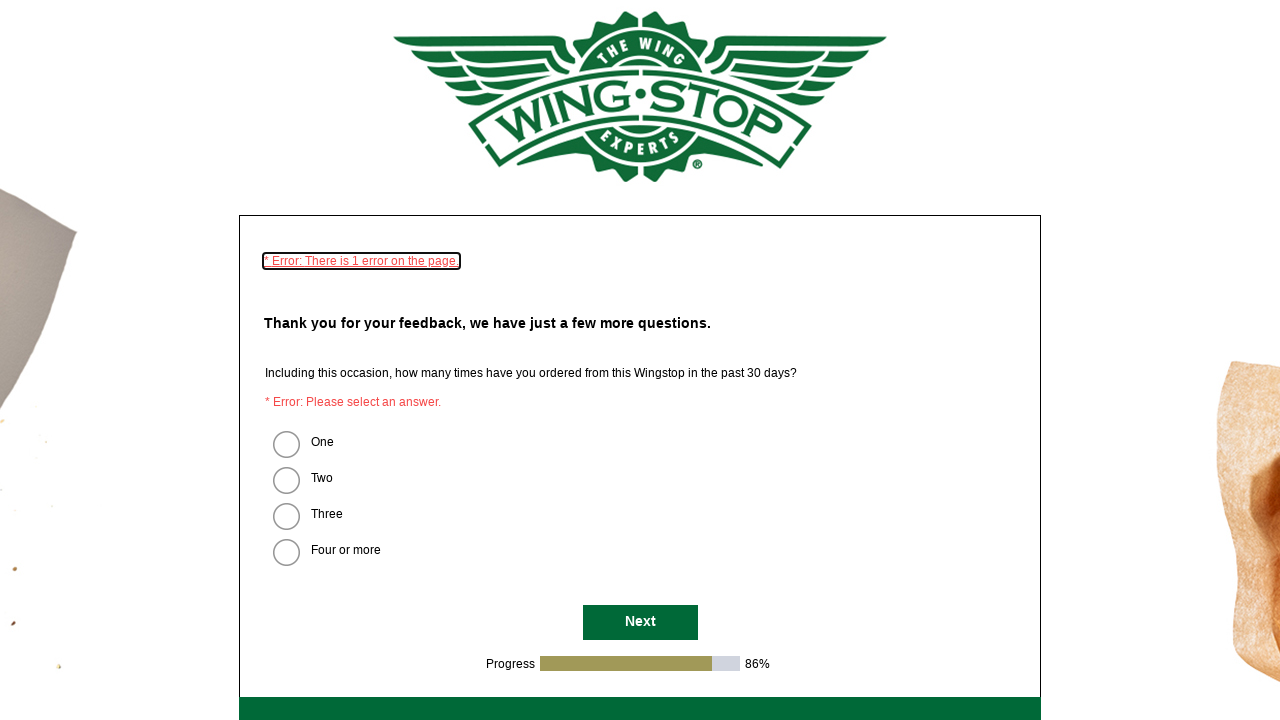

Waited 1 second for page to load
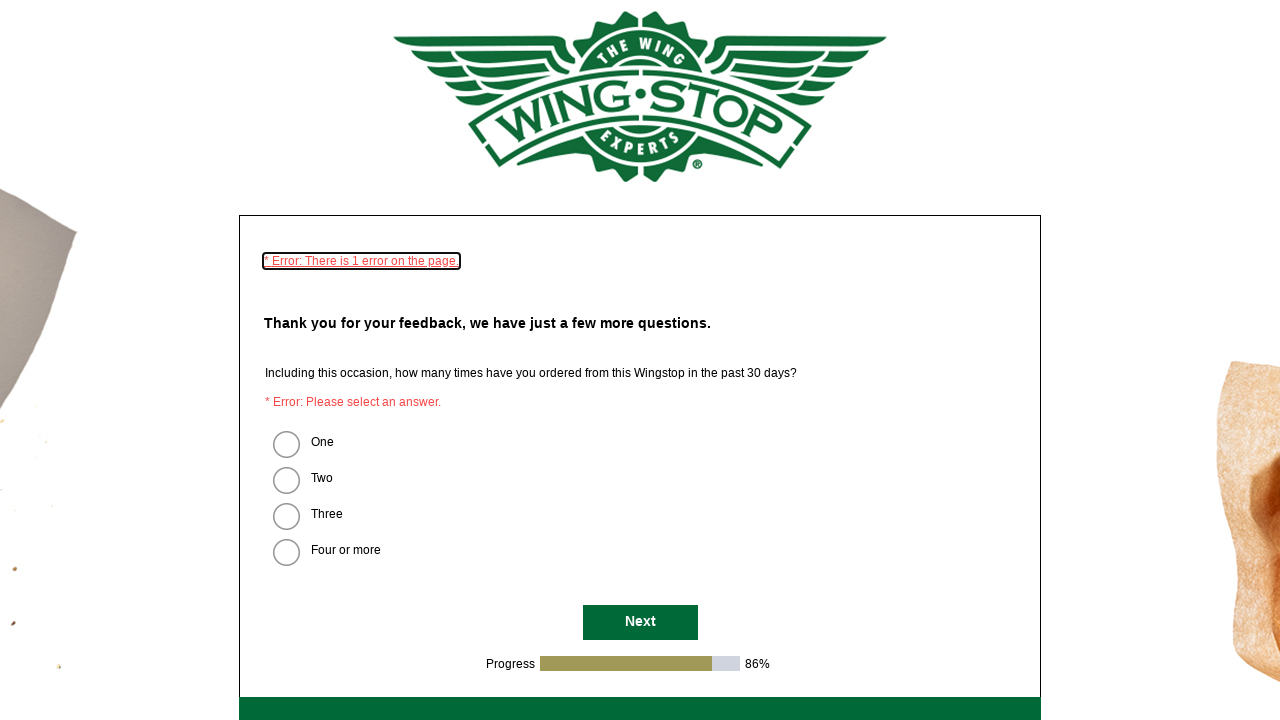

NextButton became visible
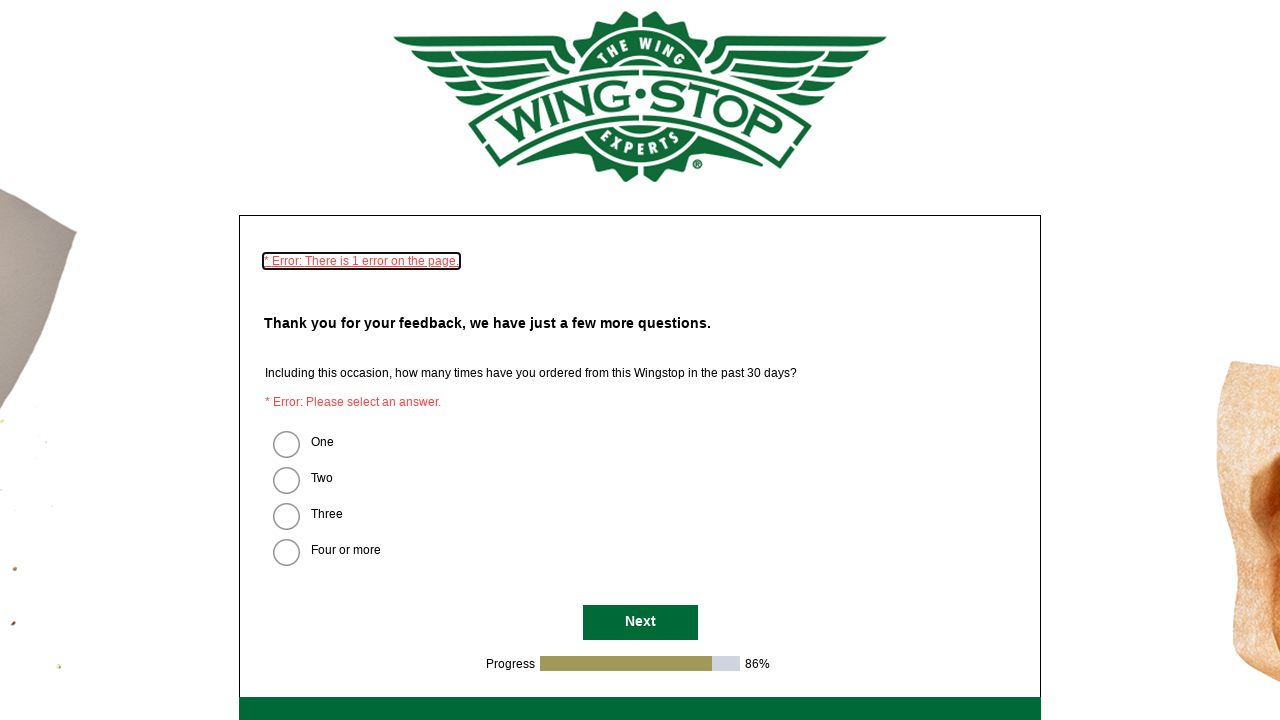

Clicked NextButton to advance through survey pages at (640, 622) on #NextButton
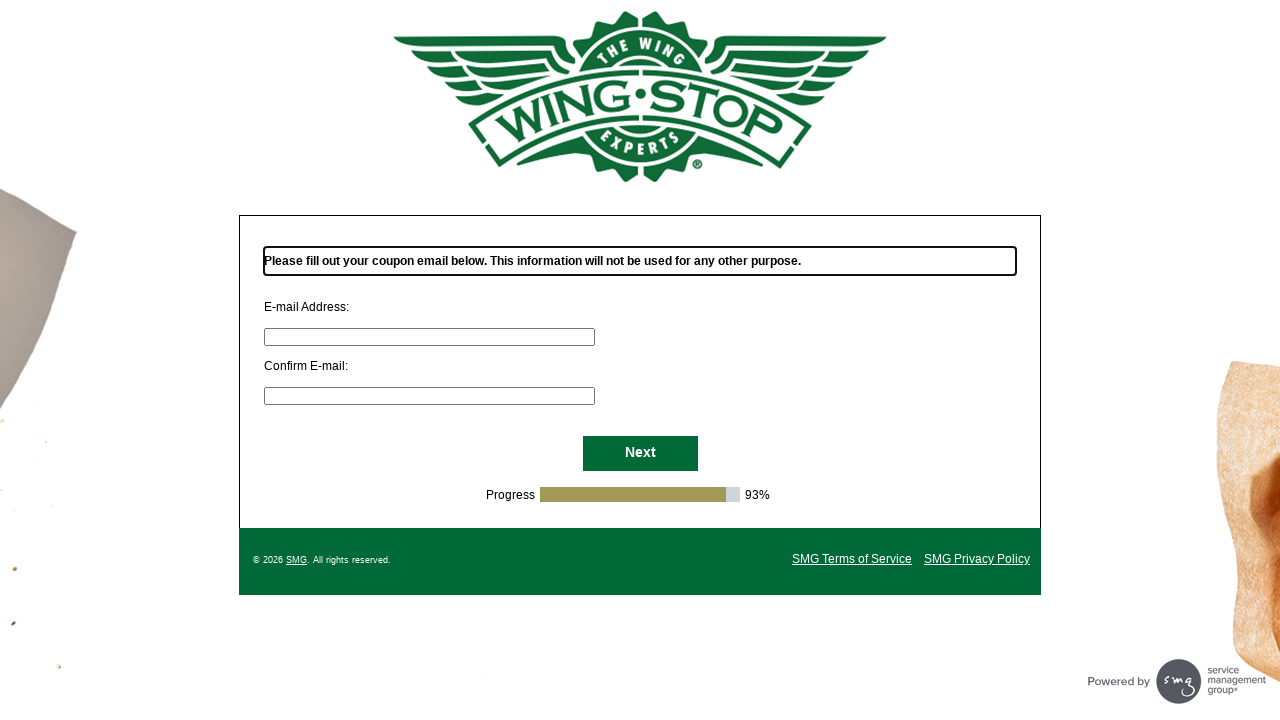

Waited 1 second for page to load
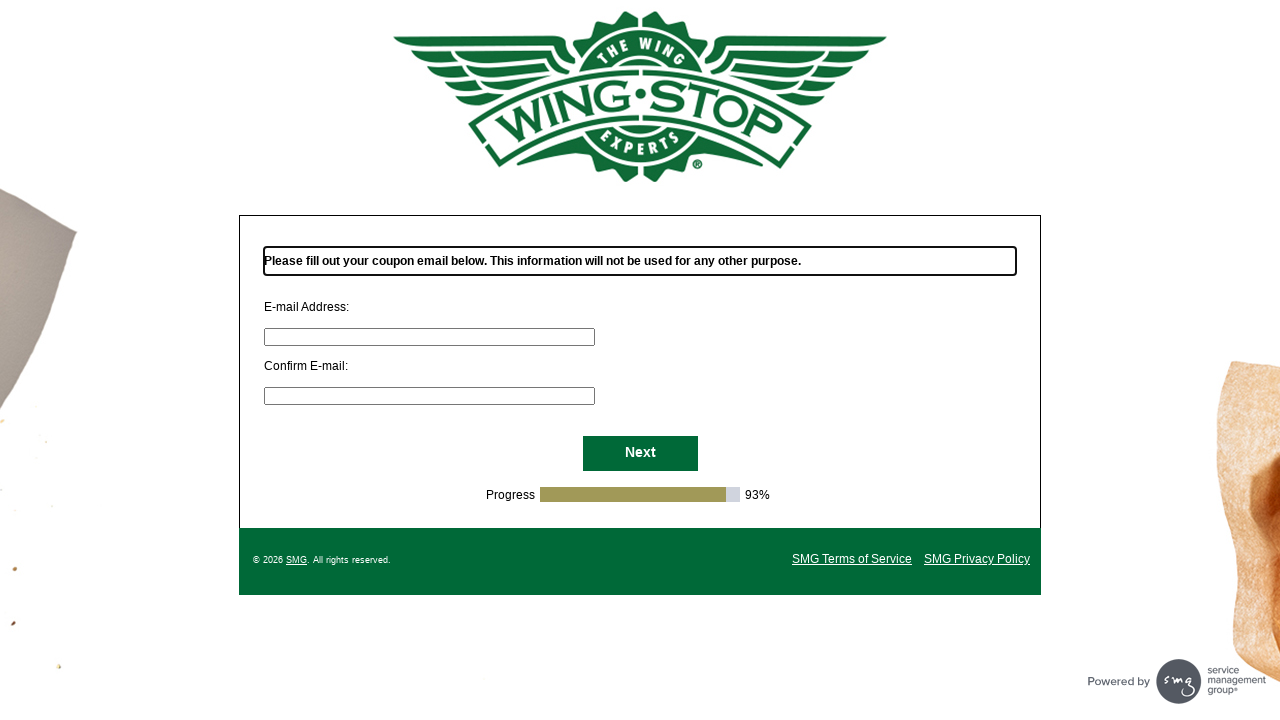

Filled email field with sarah.johnson2847@example.com on #S000132
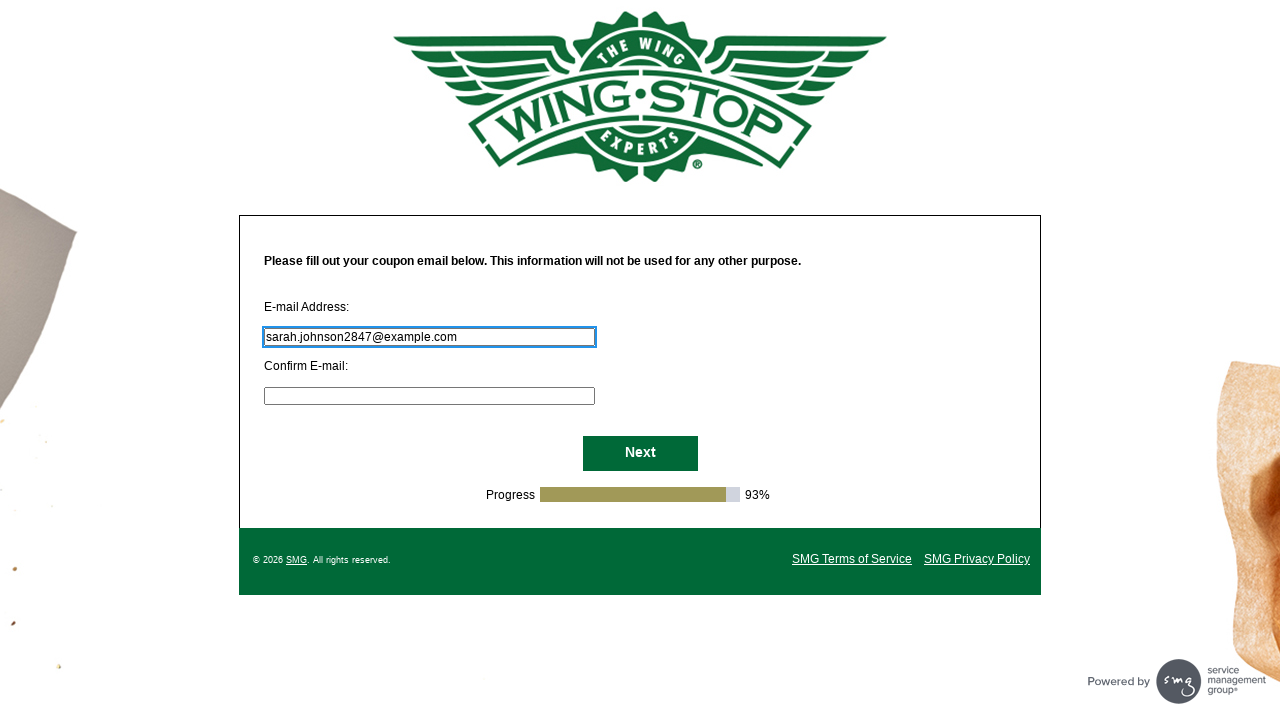

Filled confirmation email field with sarah.johnson2847@example.com on #S000133
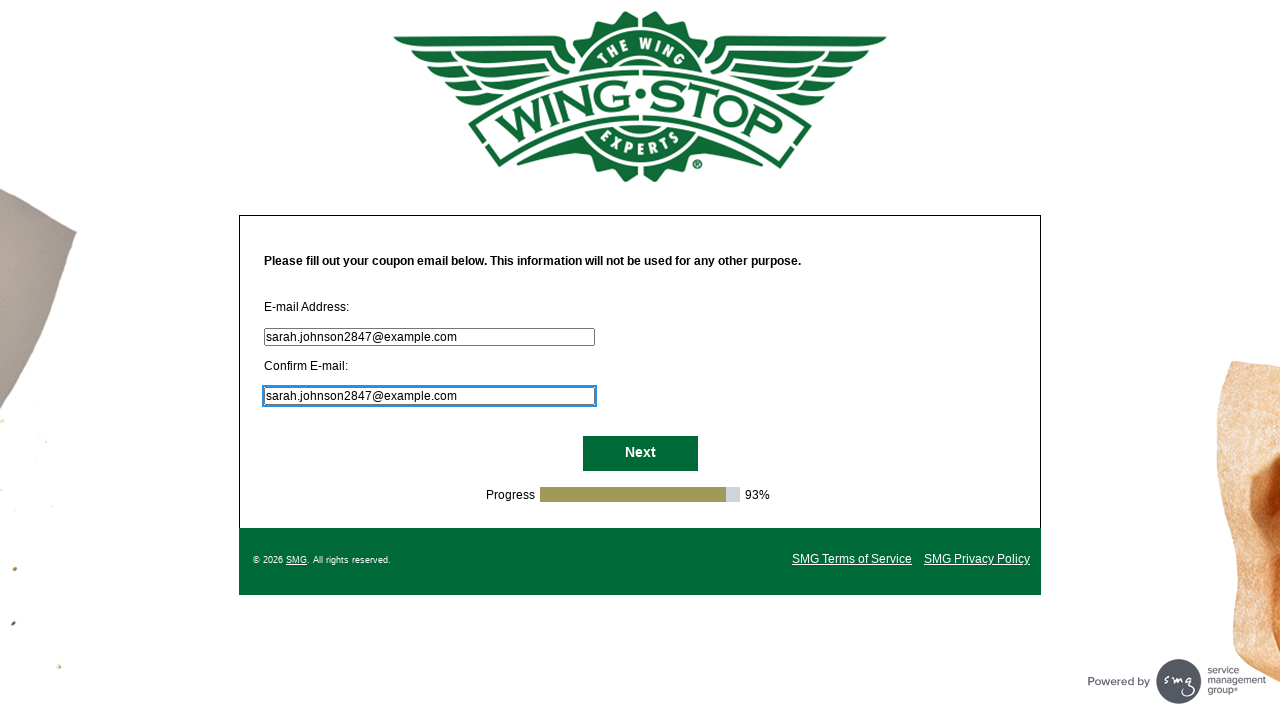

NextButton became visible for final submission
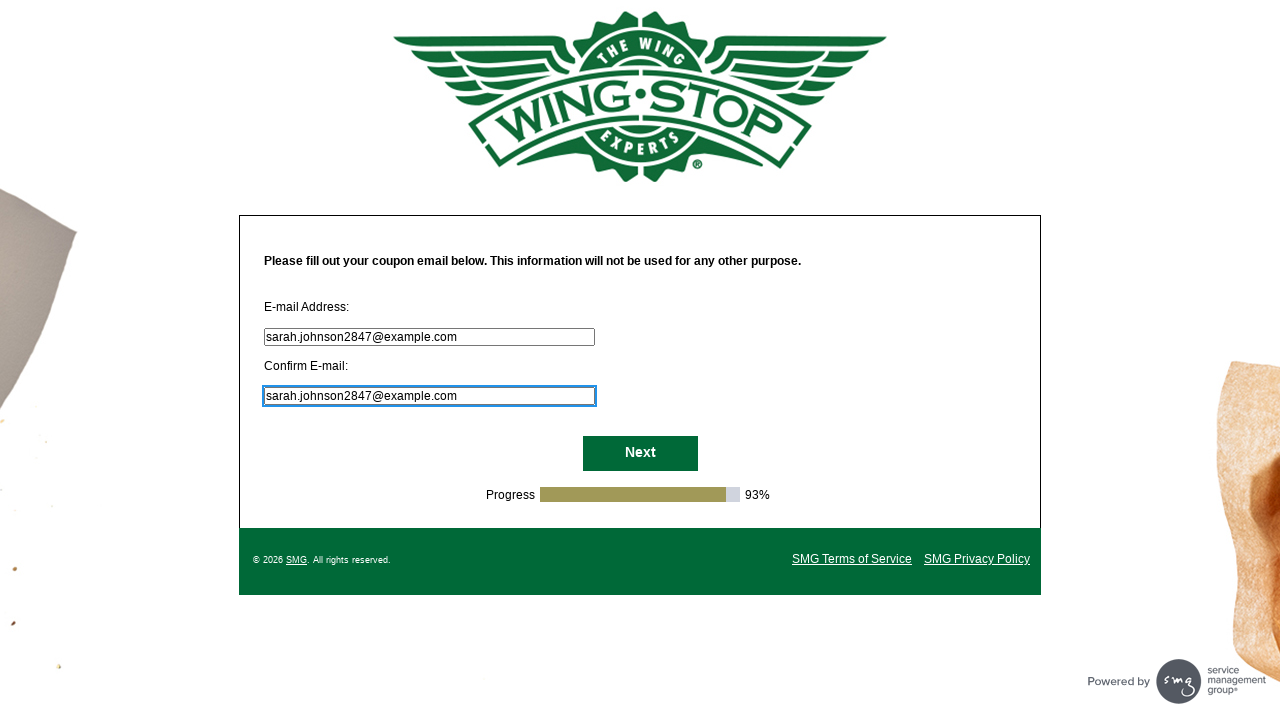

Clicked NextButton to submit survey at (640, 454) on #NextButton
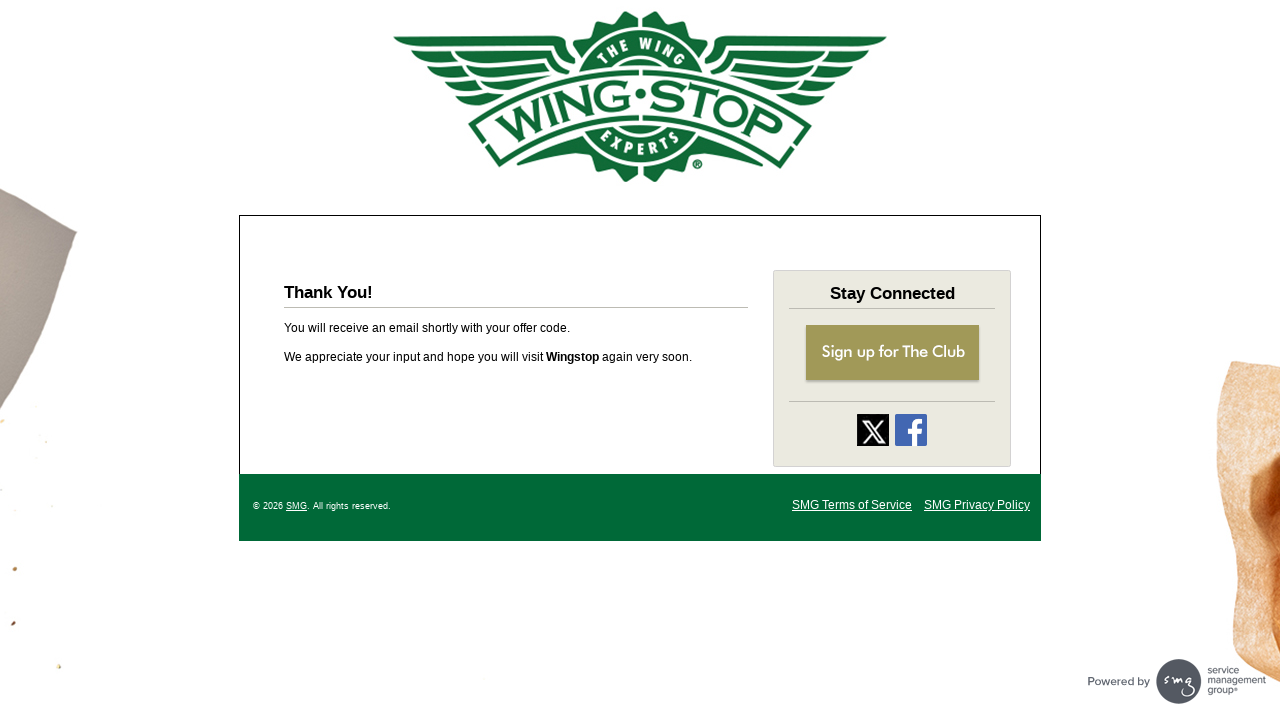

Survey completed - navigated to finish page
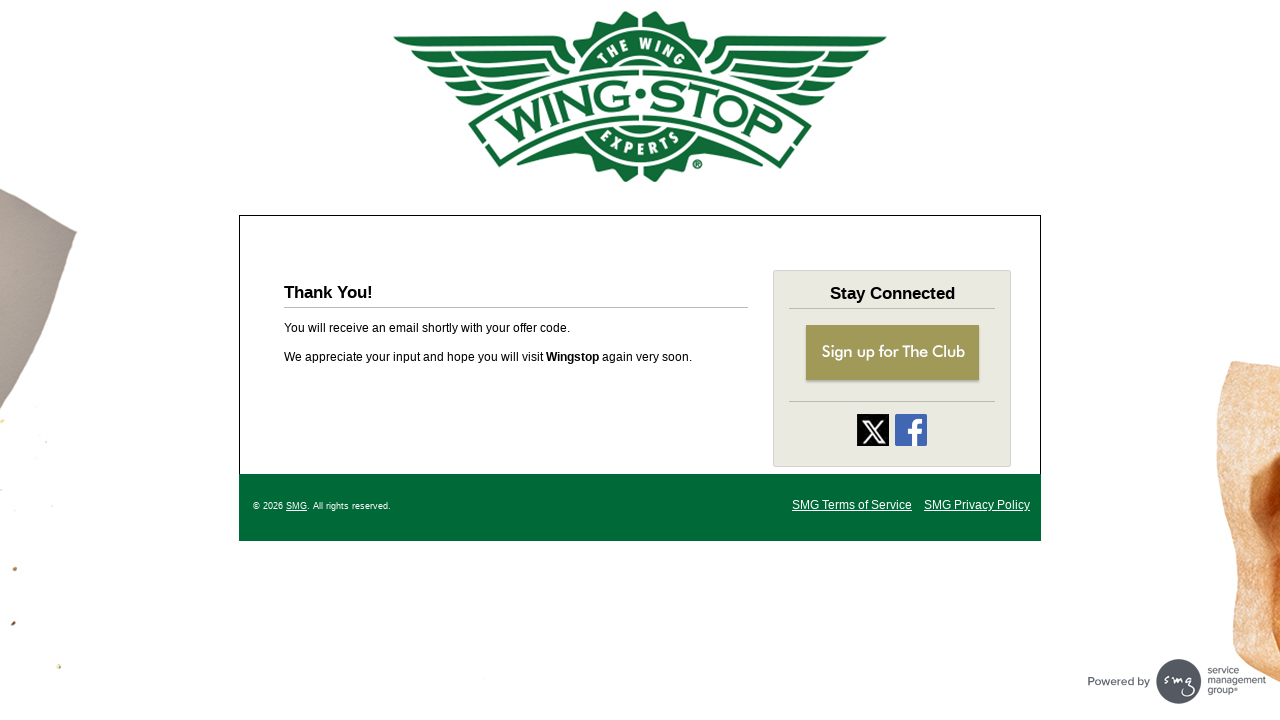

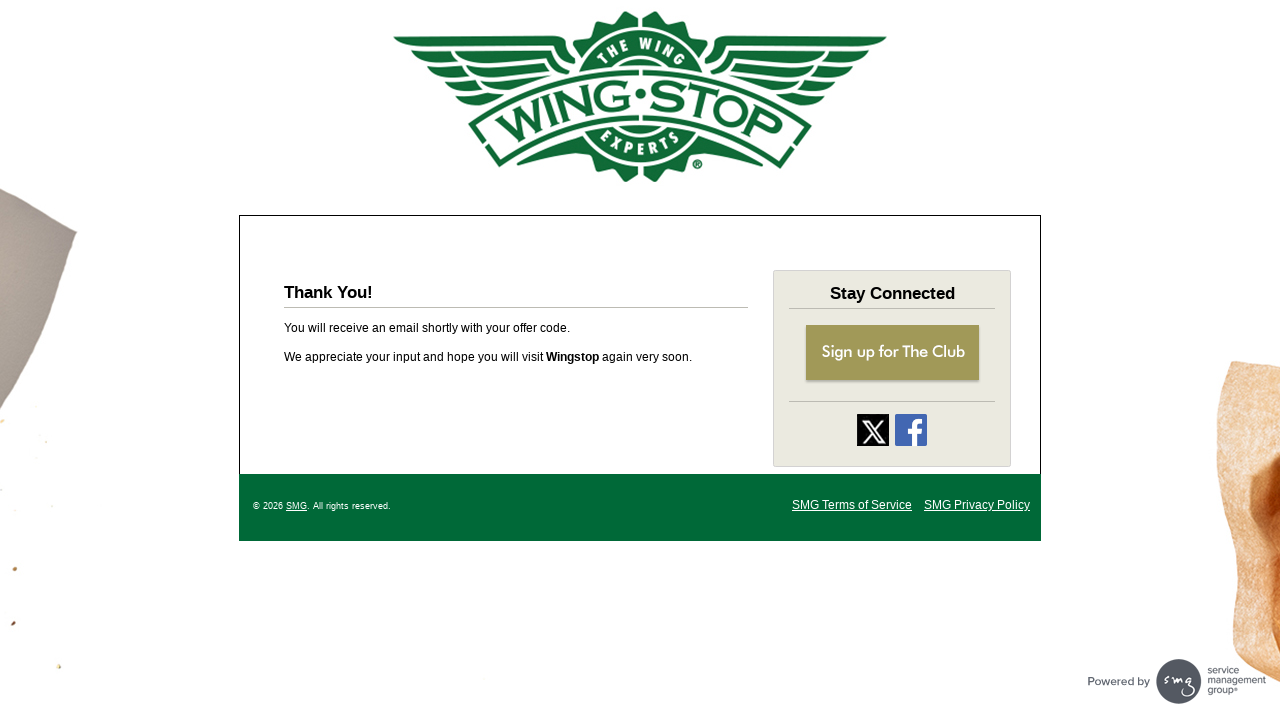